Tests the jQuery UI datepicker widget by entering a date, then navigating backwards through months to find and select a specific date (October 22, 2022)

Starting URL: https://jqueryui.com/datepicker/

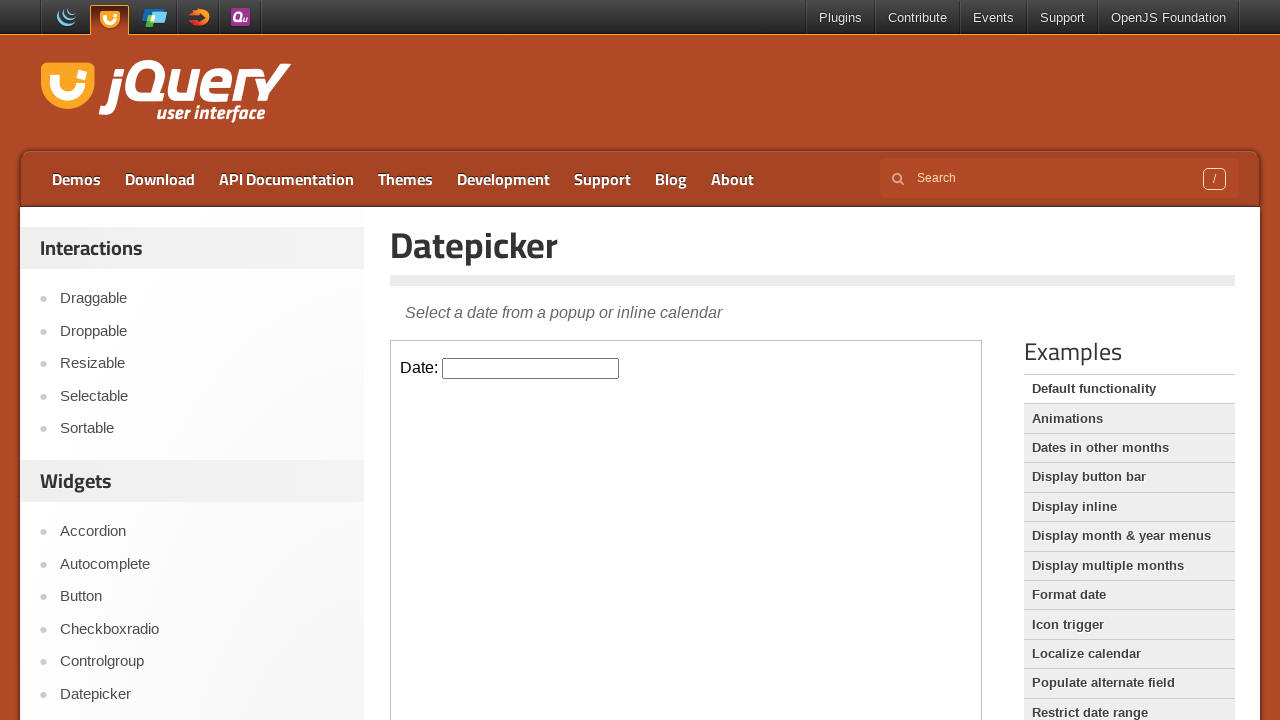

Located iframe containing datepicker widget
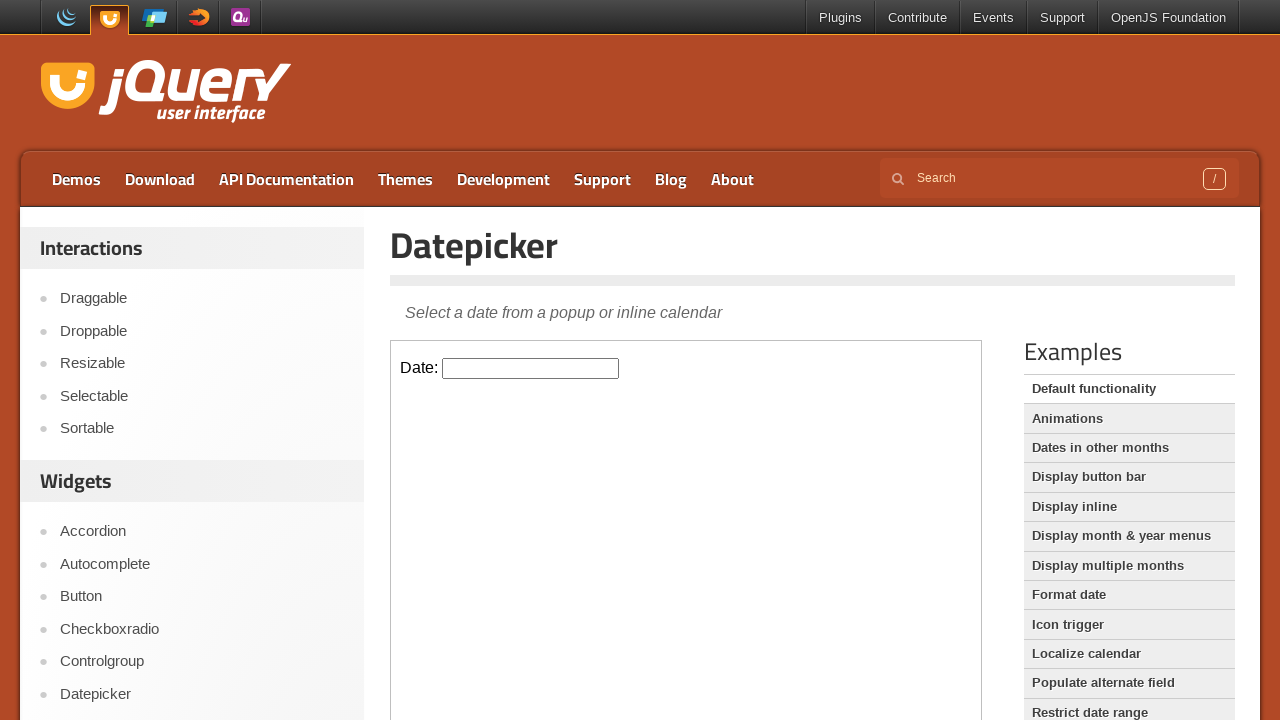

Filled datepicker input with date 05/30/2023 on iframe.demo-frame >> internal:control=enter-frame >> #datepicker
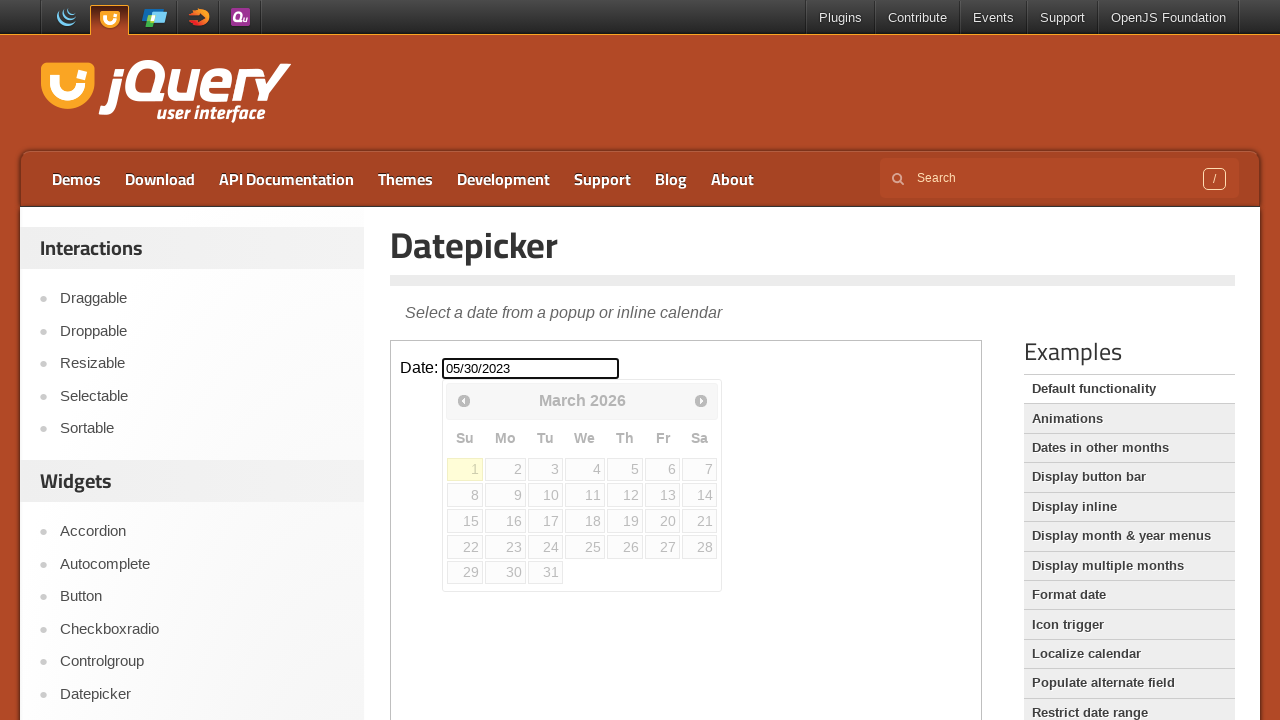

Clicked datepicker input to open calendar widget at (531, 368) on iframe.demo-frame >> internal:control=enter-frame >> #datepicker
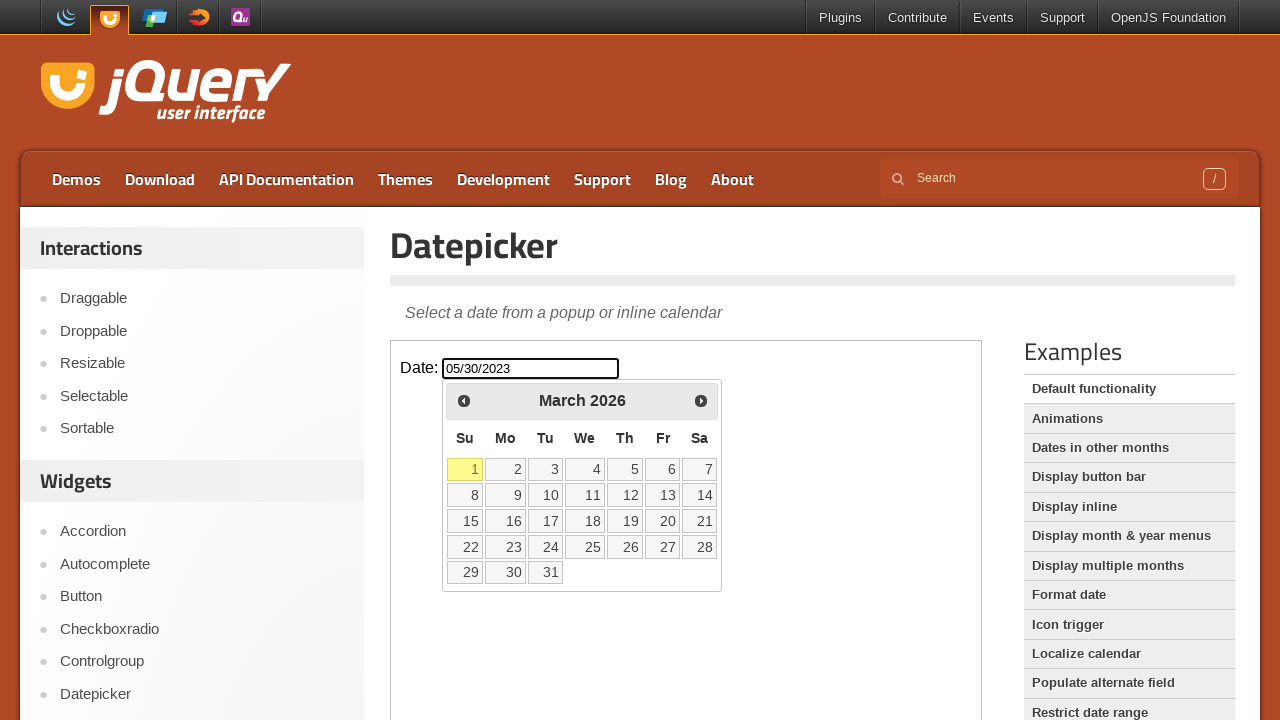

Clicked Prev button to navigate backwards (current: March 2026) at (464, 400) on iframe.demo-frame >> internal:control=enter-frame >> xpath=//span[text()='Prev']
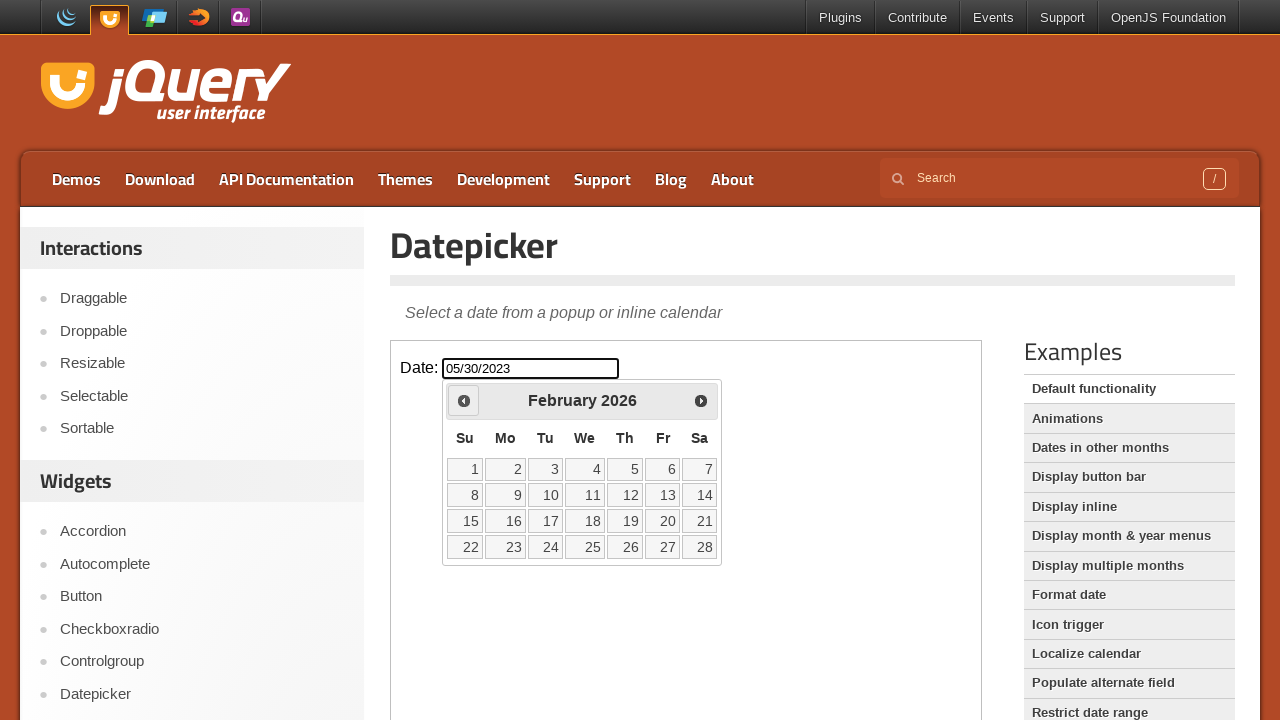

Waited 200ms for calendar to update
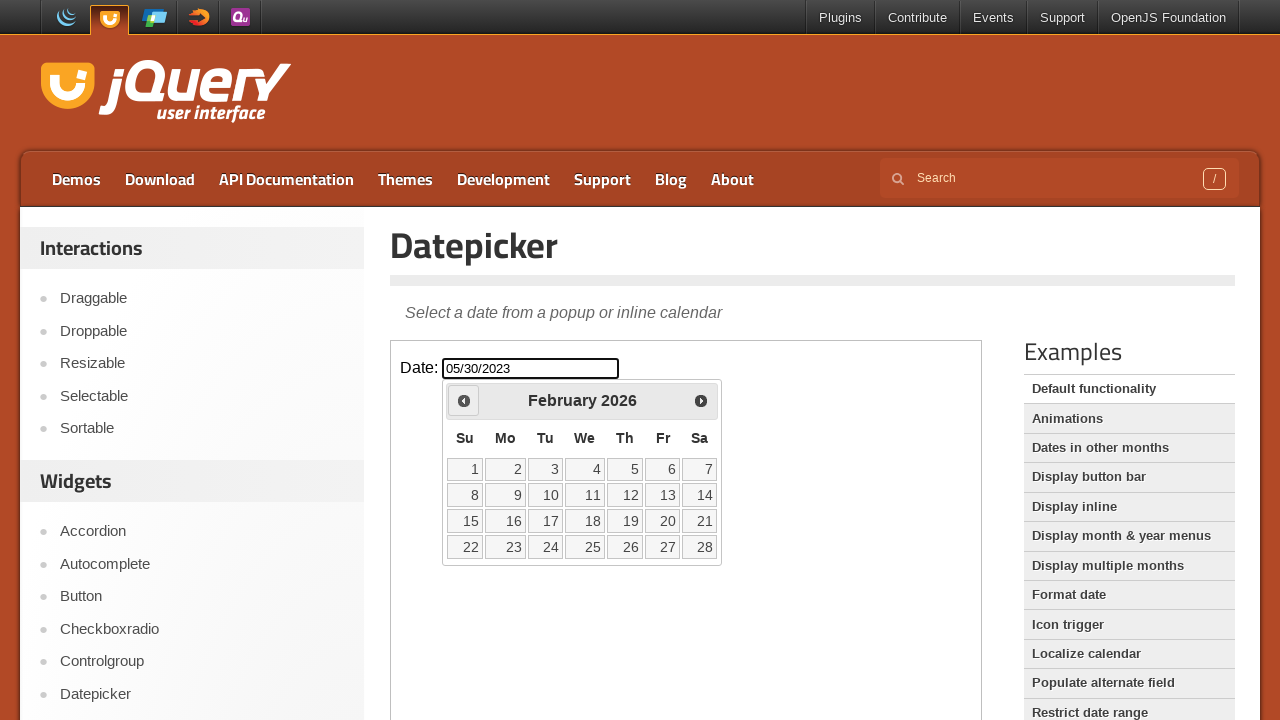

Clicked Prev button to navigate backwards (current: February 2026) at (464, 400) on iframe.demo-frame >> internal:control=enter-frame >> xpath=//span[text()='Prev']
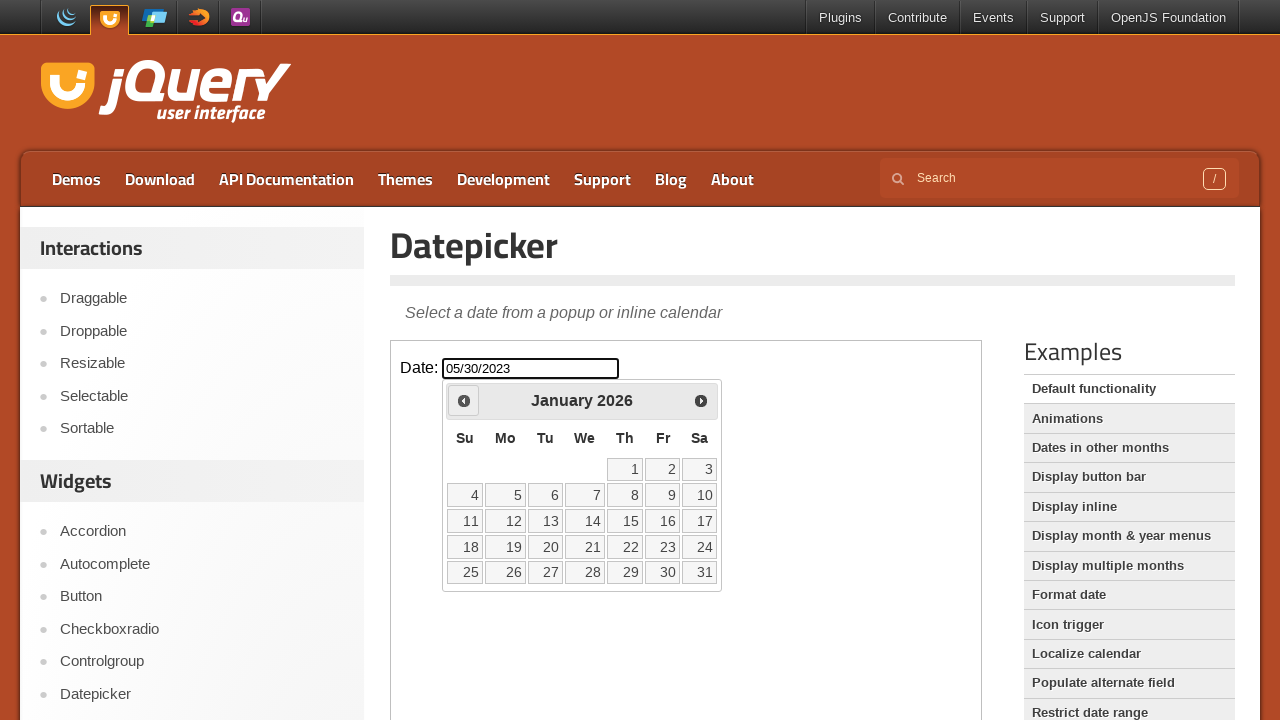

Waited 200ms for calendar to update
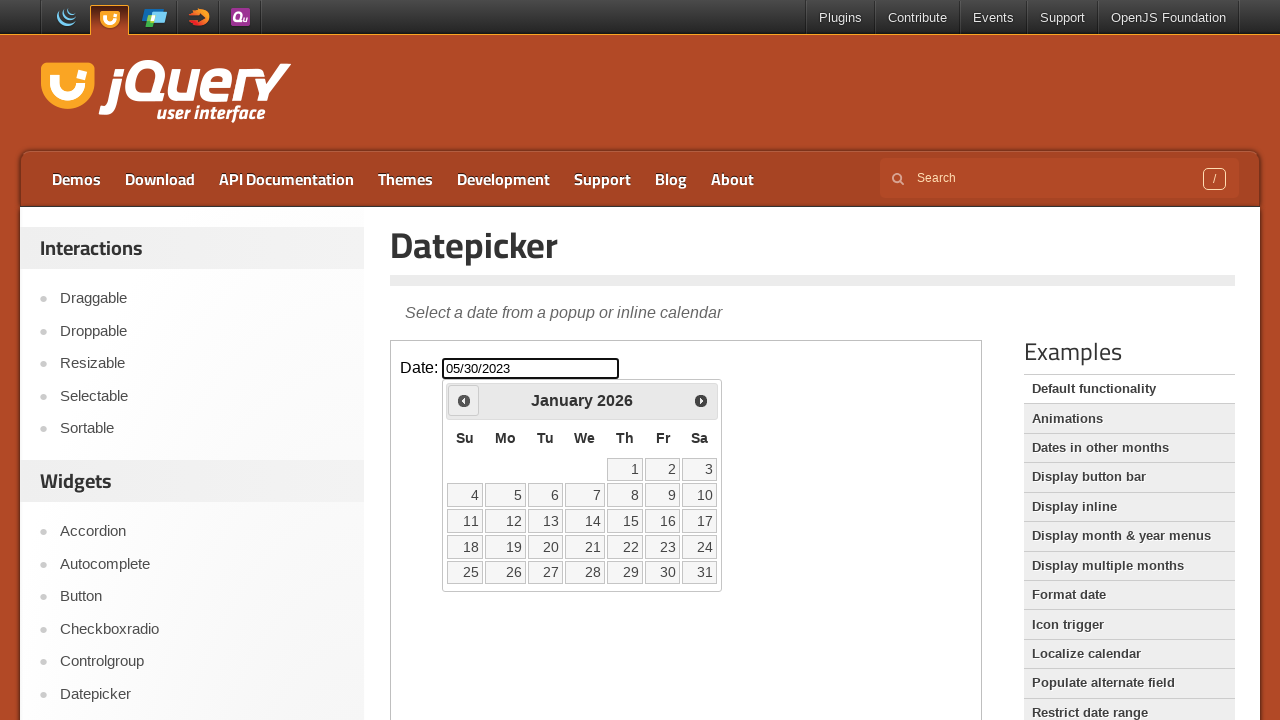

Clicked Prev button to navigate backwards (current: January 2026) at (464, 400) on iframe.demo-frame >> internal:control=enter-frame >> xpath=//span[text()='Prev']
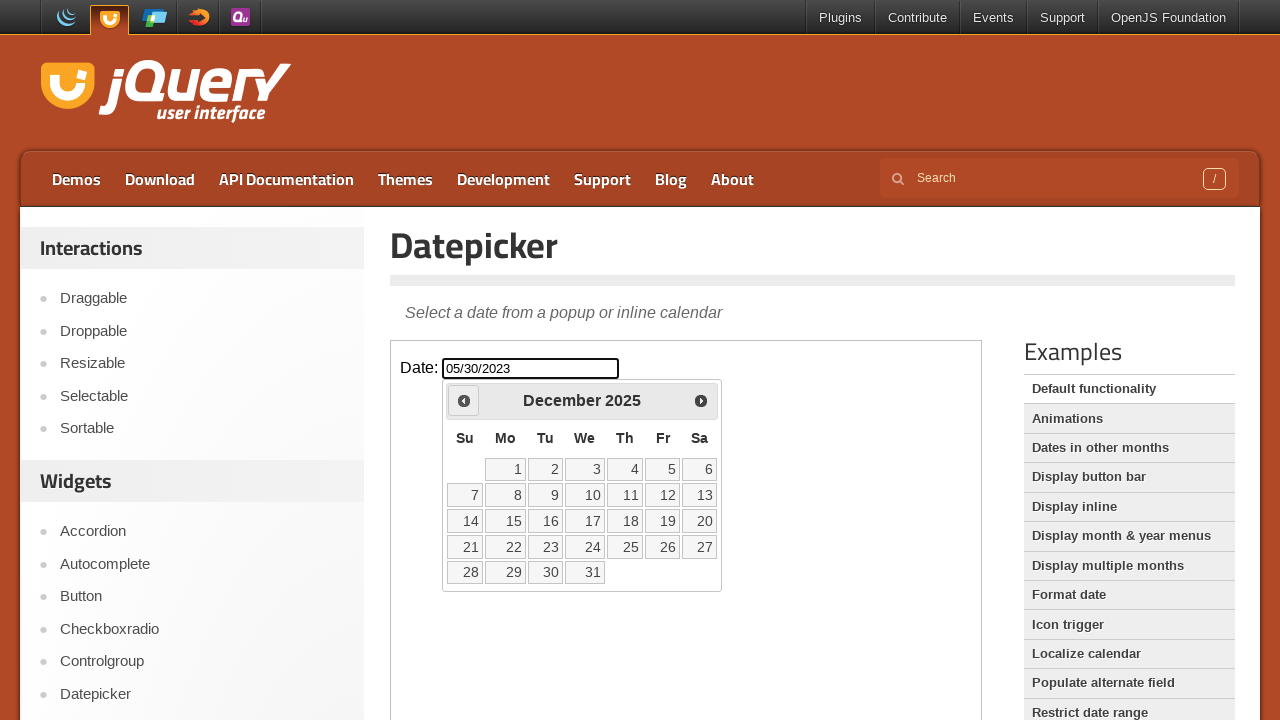

Waited 200ms for calendar to update
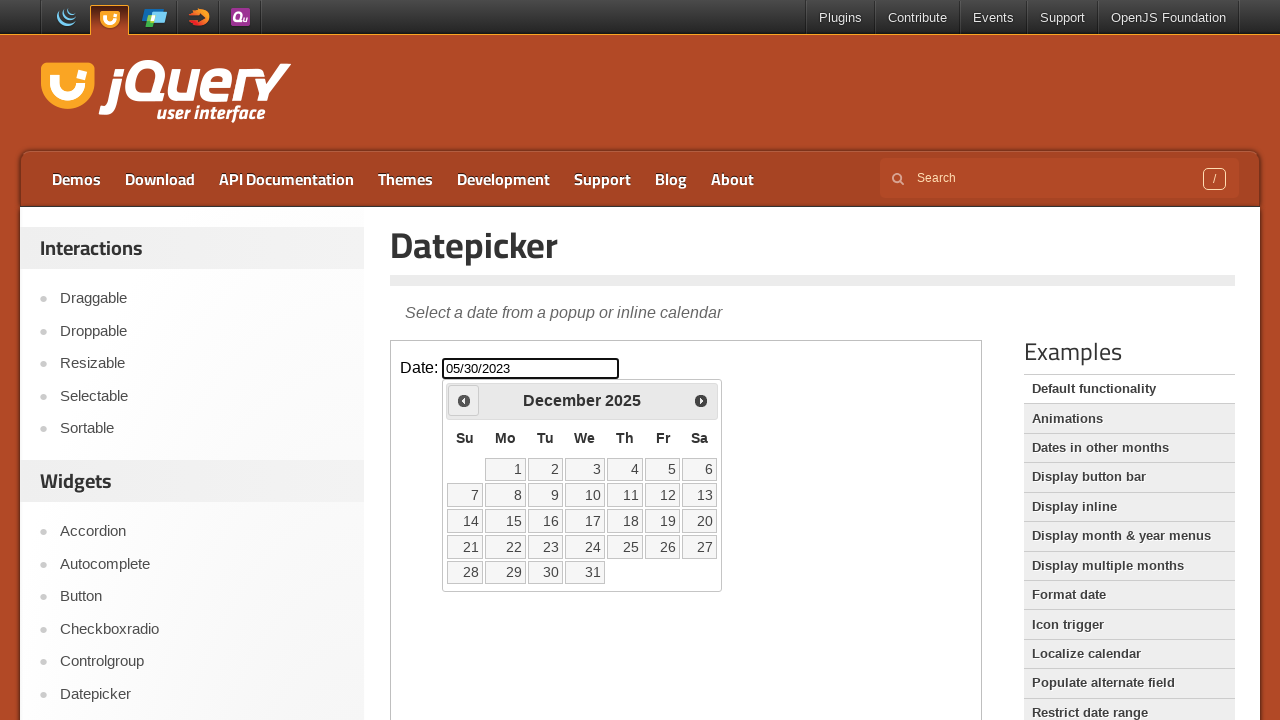

Clicked Prev button to navigate backwards (current: December 2025) at (464, 400) on iframe.demo-frame >> internal:control=enter-frame >> xpath=//span[text()='Prev']
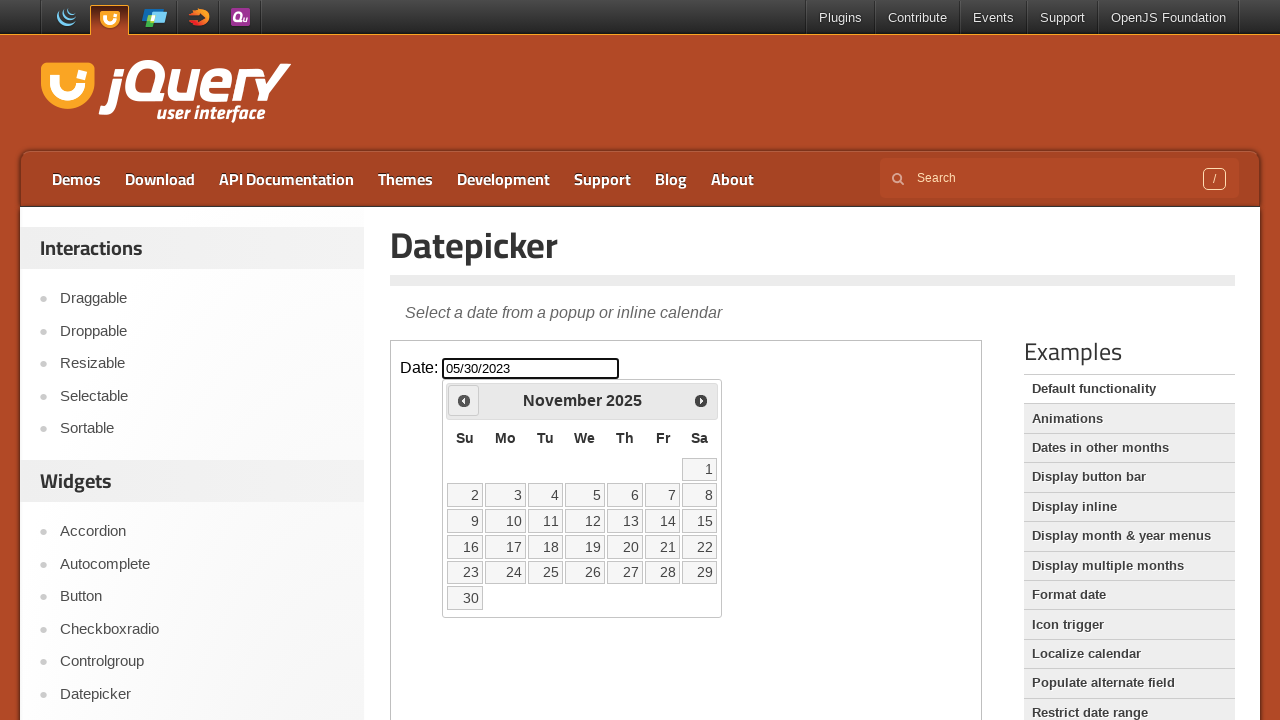

Waited 200ms for calendar to update
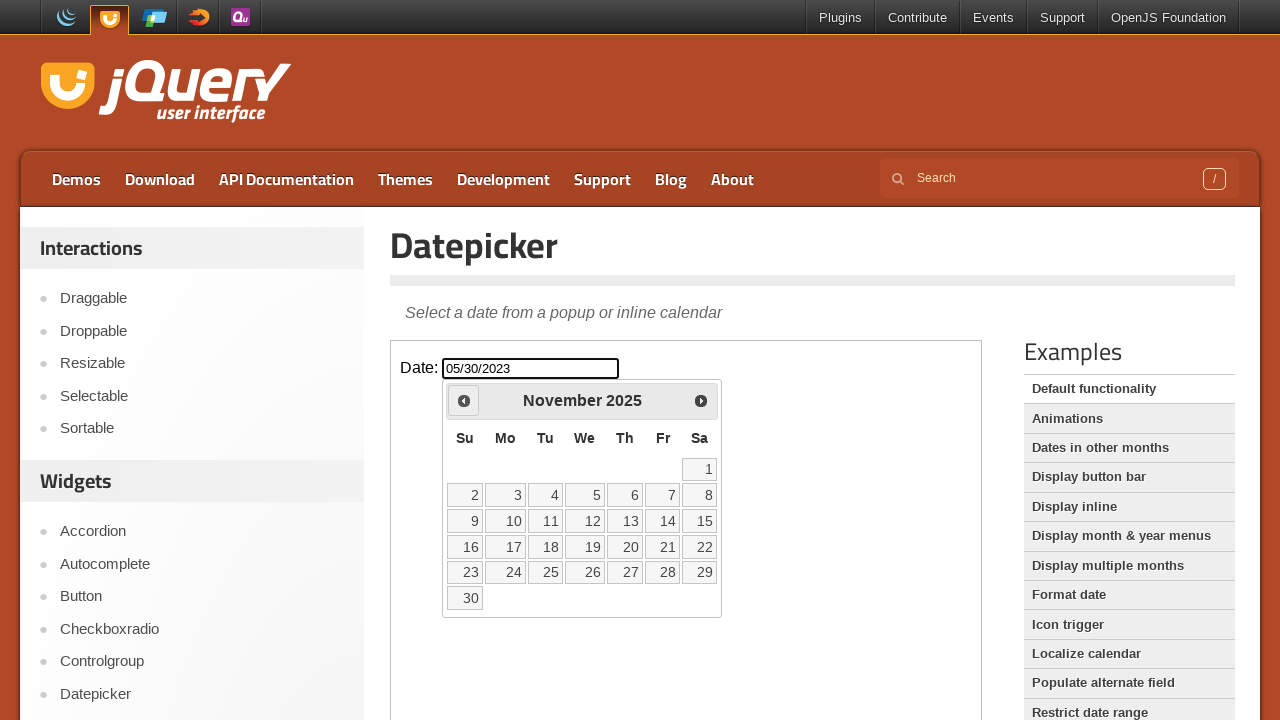

Clicked Prev button to navigate backwards (current: November 2025) at (464, 400) on iframe.demo-frame >> internal:control=enter-frame >> xpath=//span[text()='Prev']
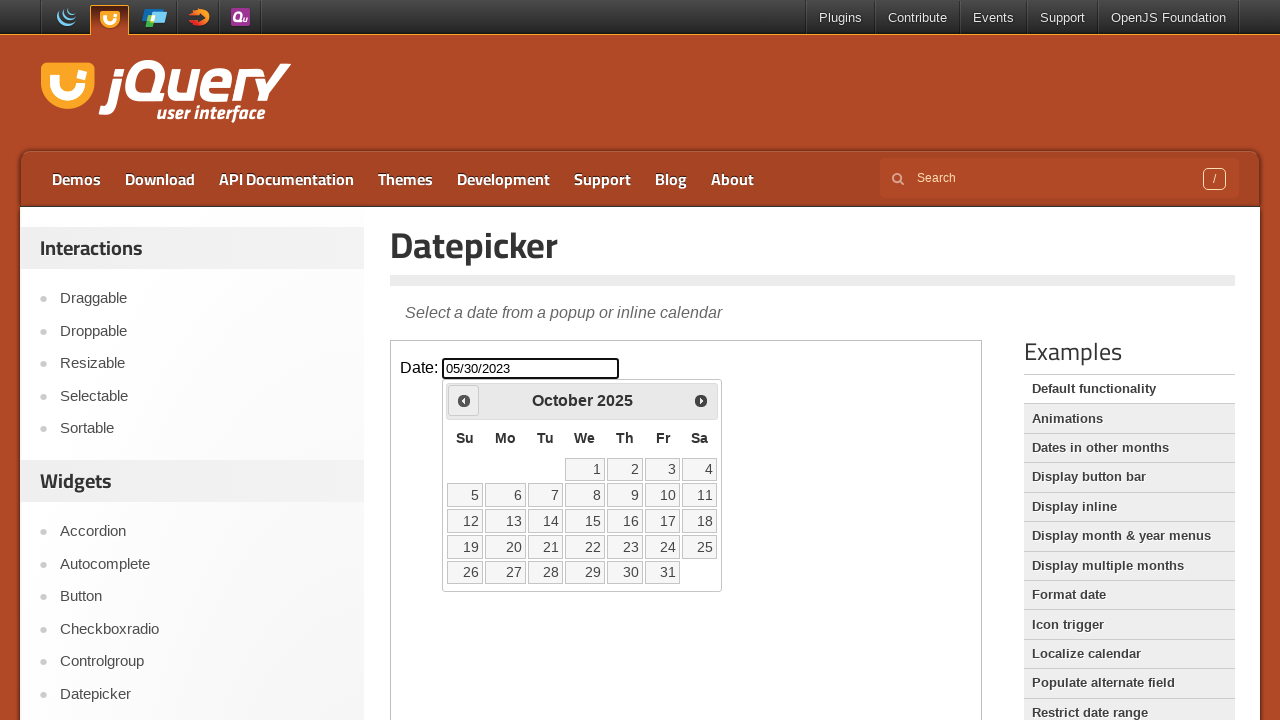

Waited 200ms for calendar to update
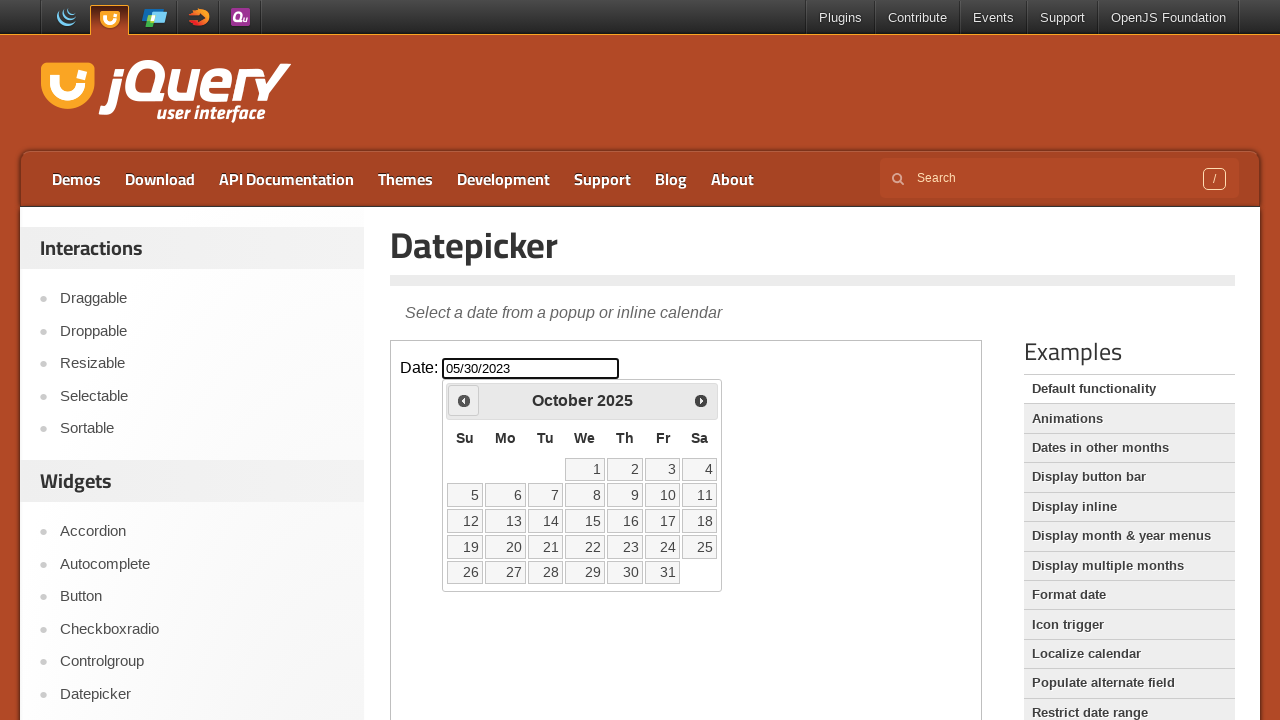

Clicked Prev button to navigate backwards (current: October 2025) at (464, 400) on iframe.demo-frame >> internal:control=enter-frame >> xpath=//span[text()='Prev']
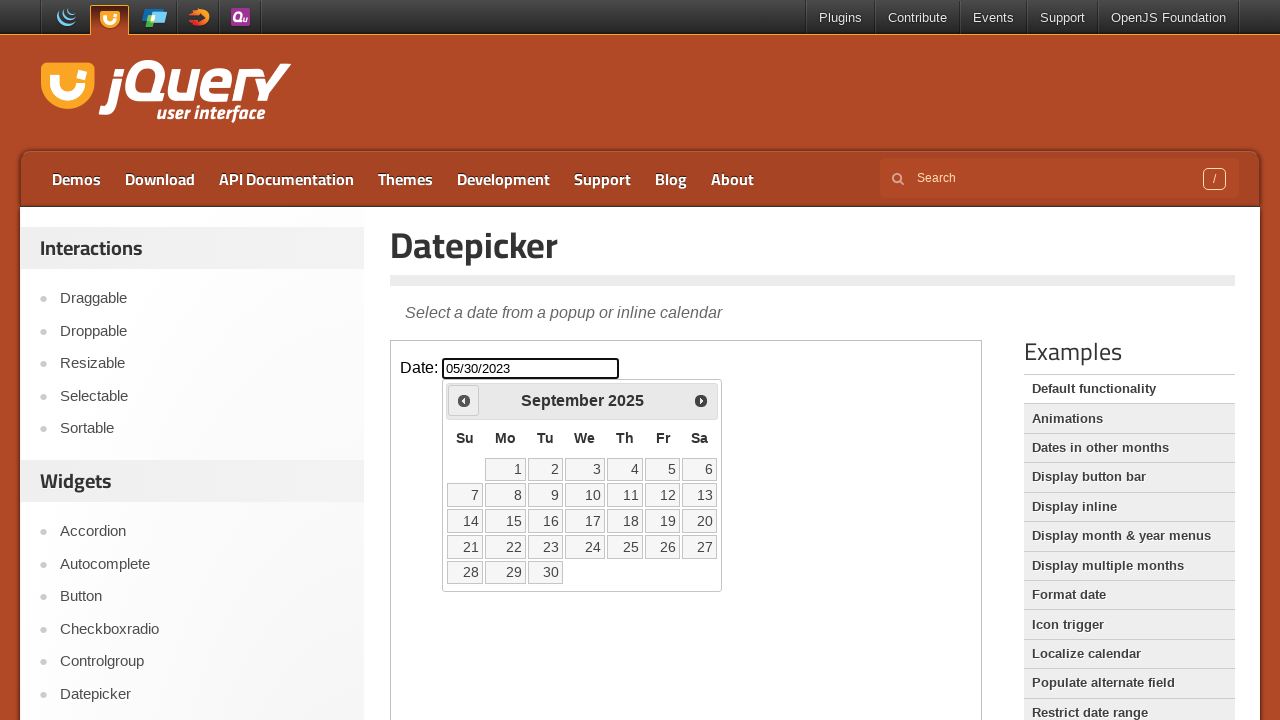

Waited 200ms for calendar to update
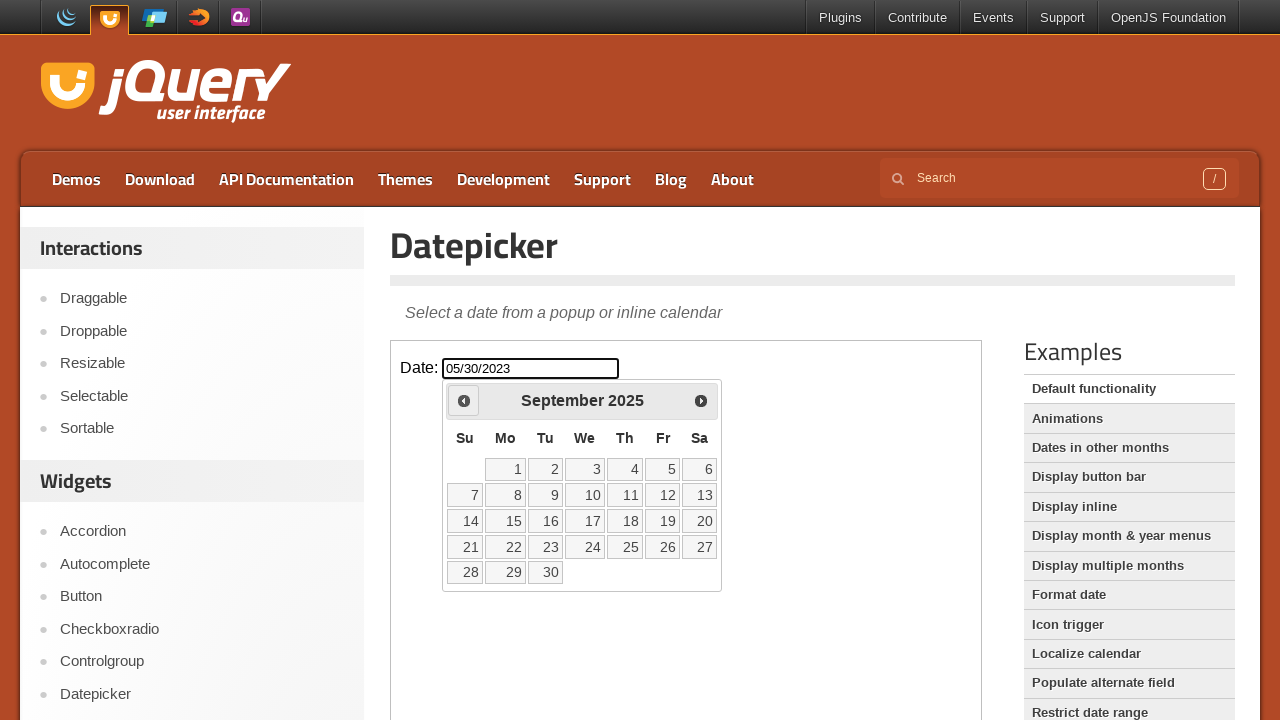

Clicked Prev button to navigate backwards (current: September 2025) at (464, 400) on iframe.demo-frame >> internal:control=enter-frame >> xpath=//span[text()='Prev']
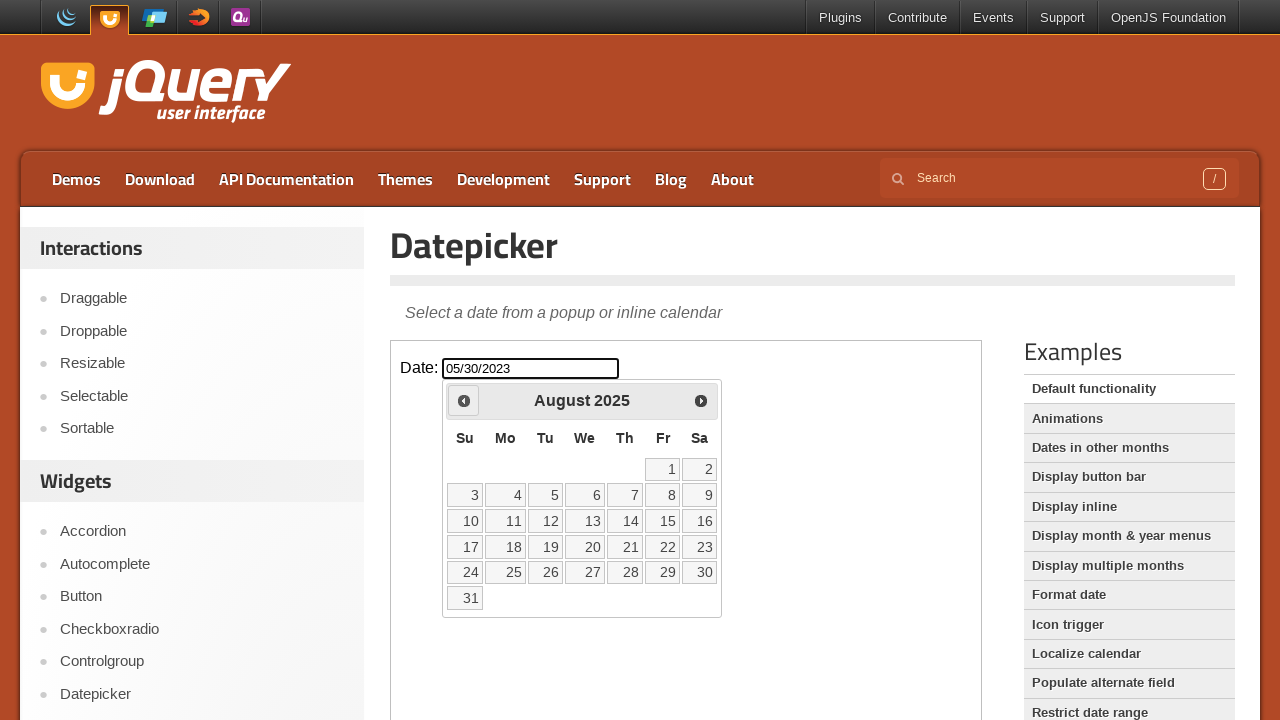

Waited 200ms for calendar to update
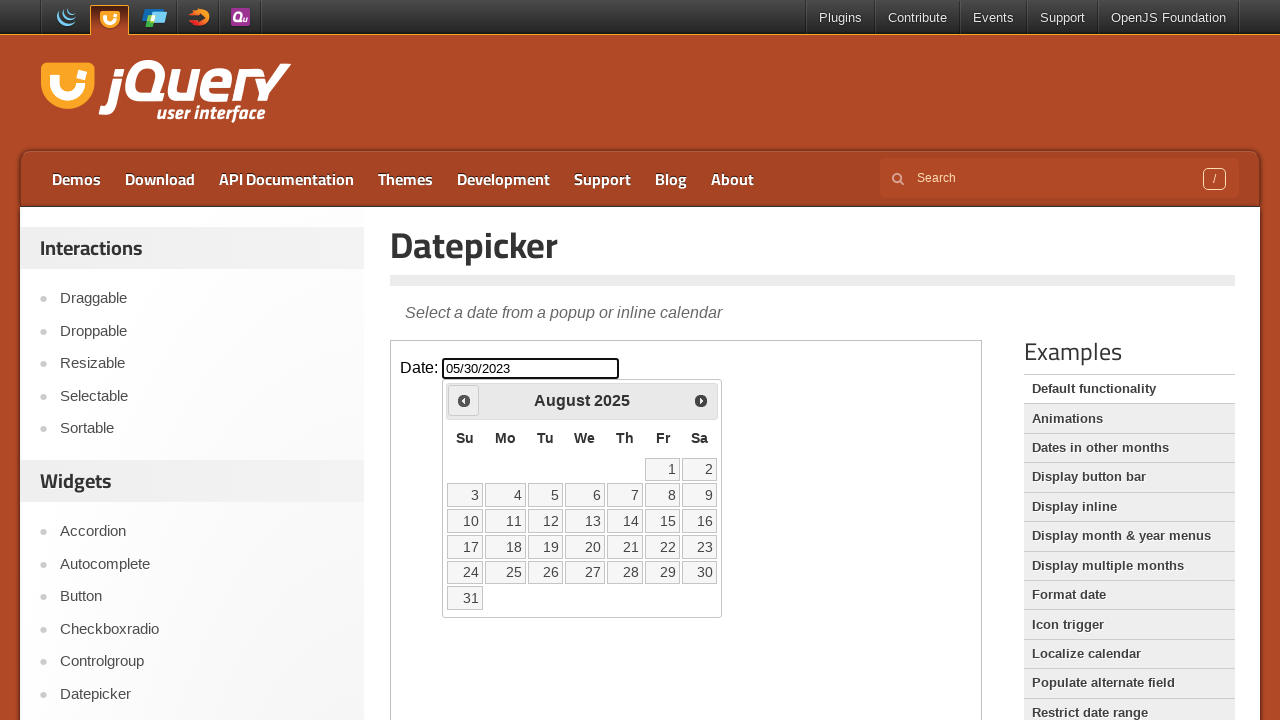

Clicked Prev button to navigate backwards (current: August 2025) at (464, 400) on iframe.demo-frame >> internal:control=enter-frame >> xpath=//span[text()='Prev']
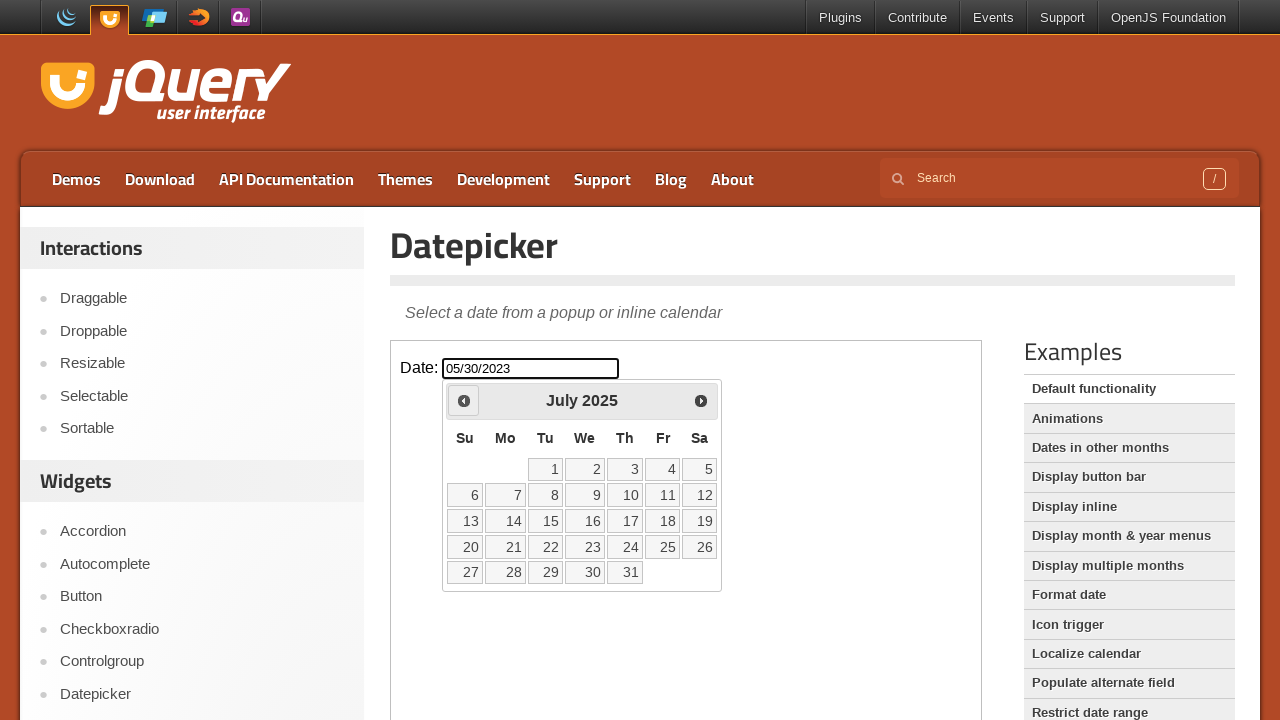

Waited 200ms for calendar to update
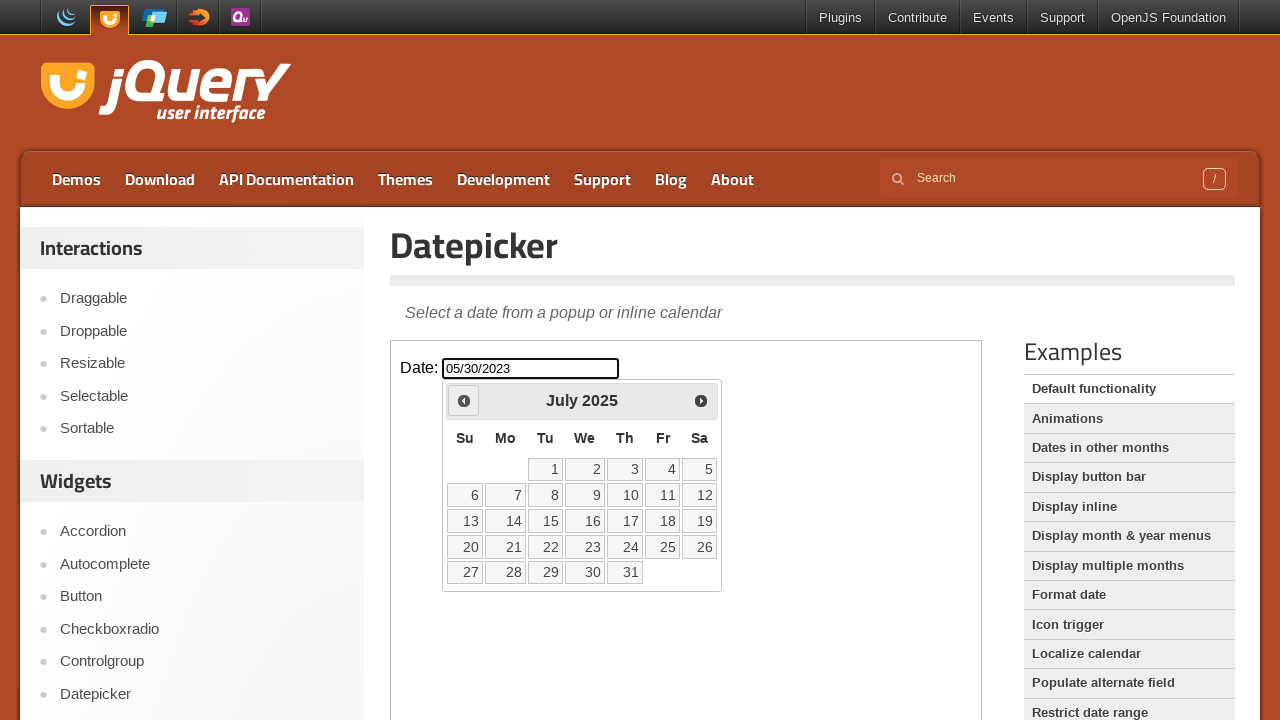

Clicked Prev button to navigate backwards (current: July 2025) at (464, 400) on iframe.demo-frame >> internal:control=enter-frame >> xpath=//span[text()='Prev']
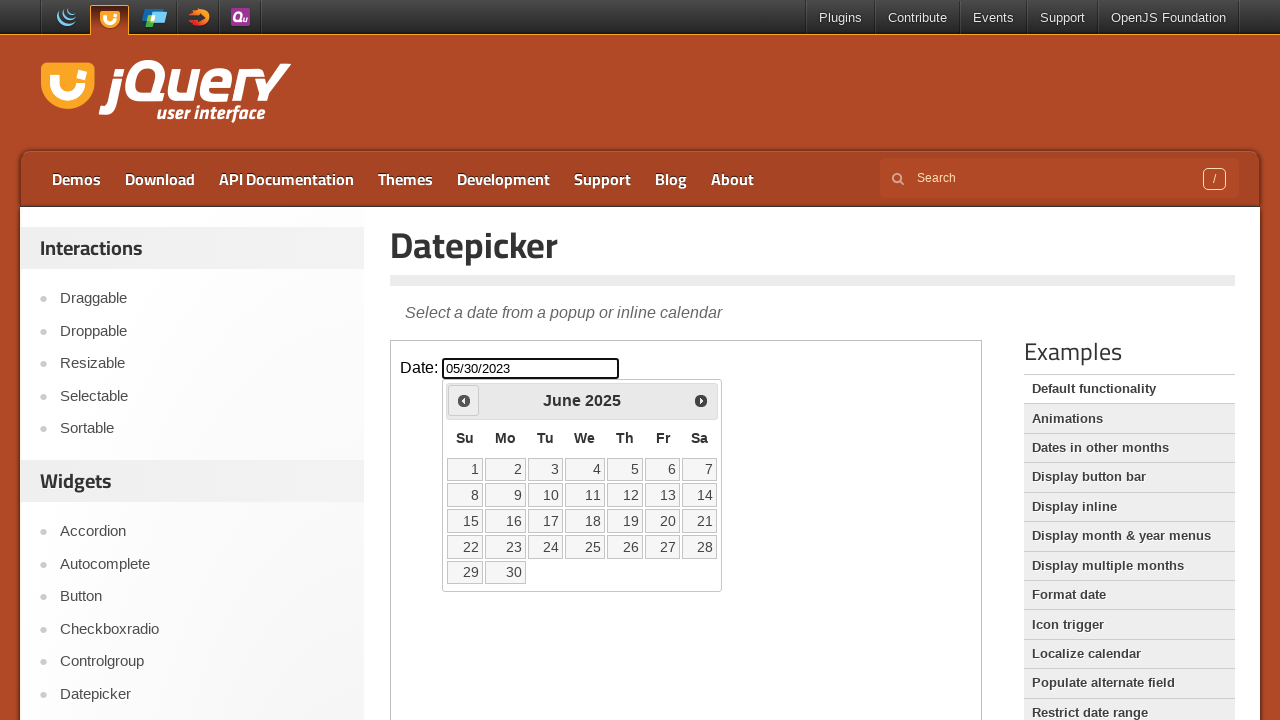

Waited 200ms for calendar to update
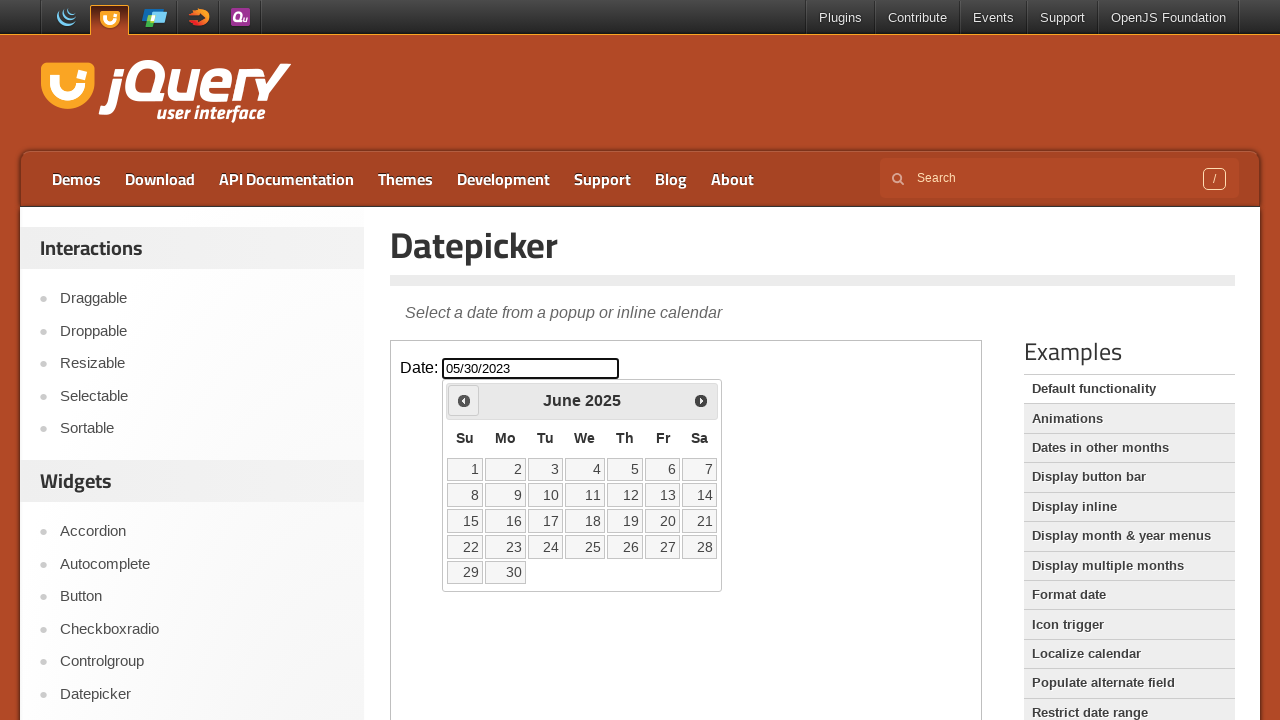

Clicked Prev button to navigate backwards (current: June 2025) at (464, 400) on iframe.demo-frame >> internal:control=enter-frame >> xpath=//span[text()='Prev']
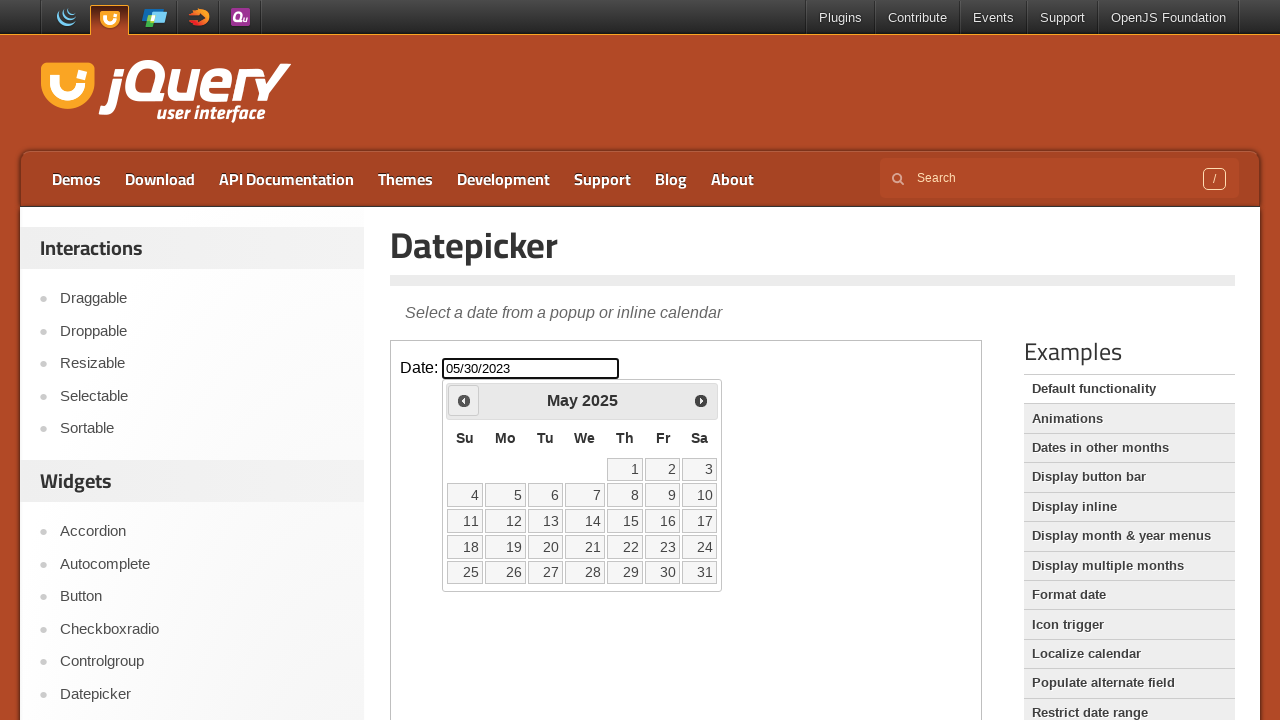

Waited 200ms for calendar to update
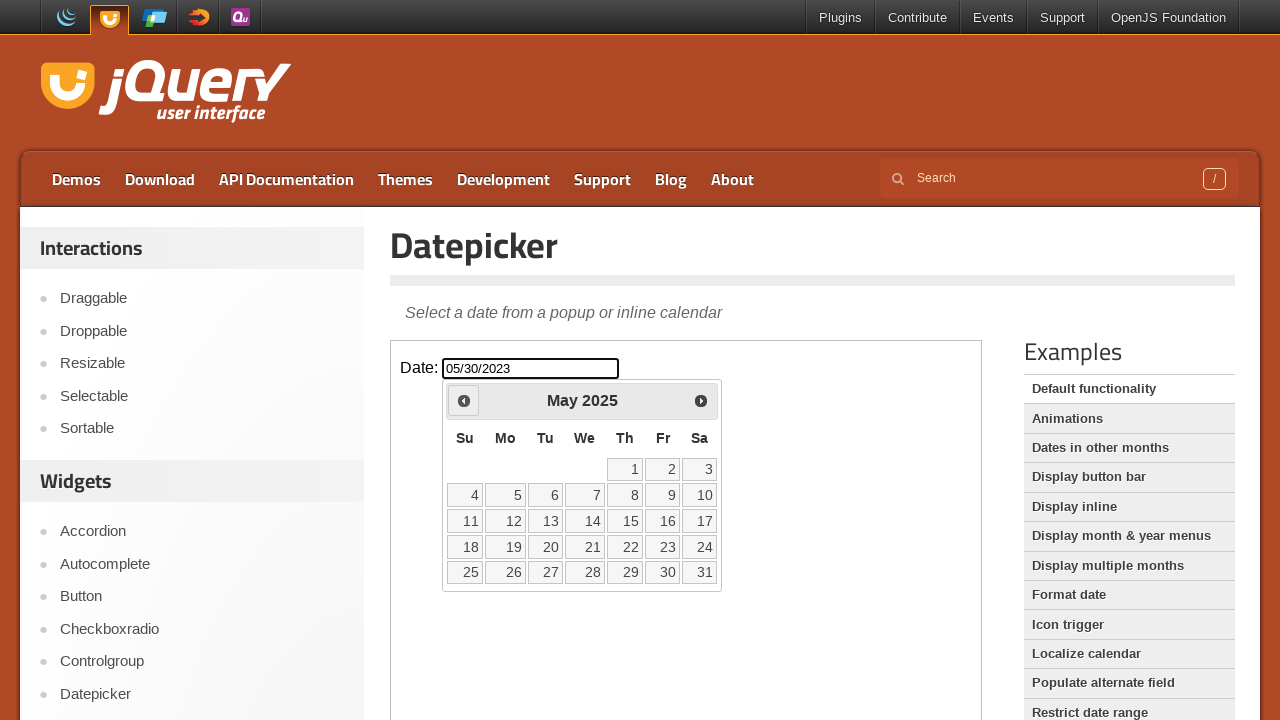

Clicked Prev button to navigate backwards (current: May 2025) at (464, 400) on iframe.demo-frame >> internal:control=enter-frame >> xpath=//span[text()='Prev']
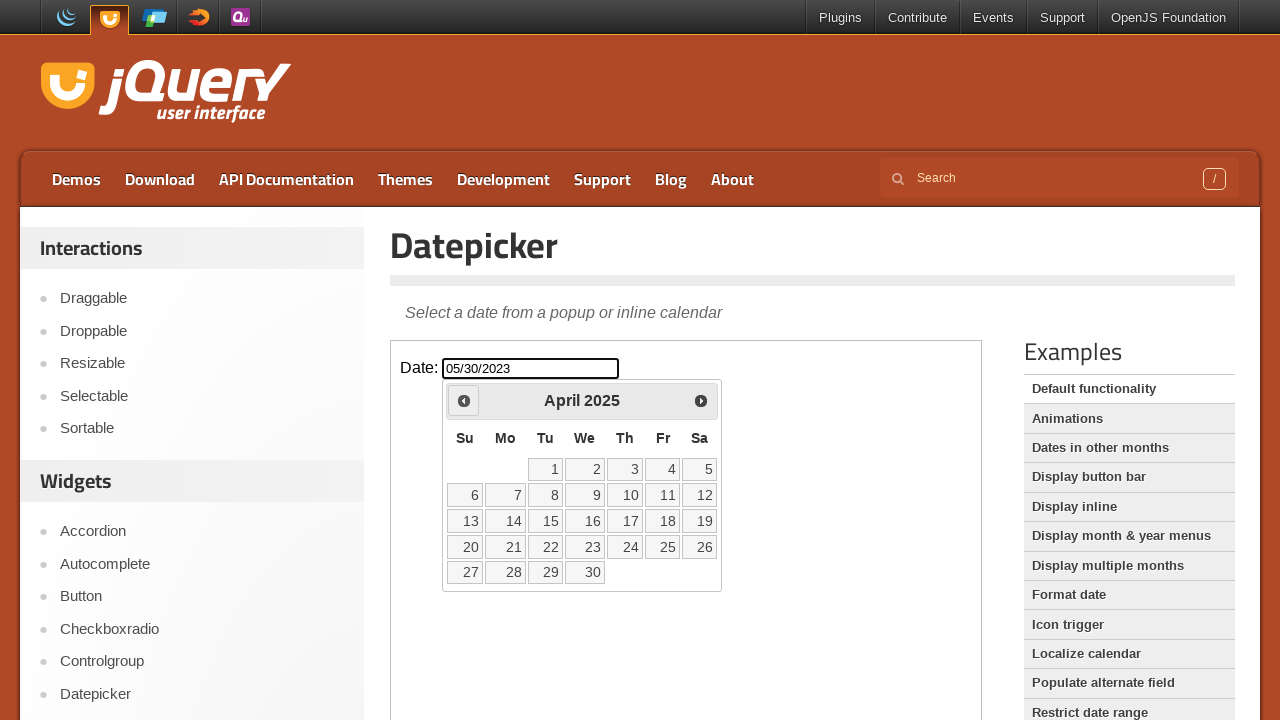

Waited 200ms for calendar to update
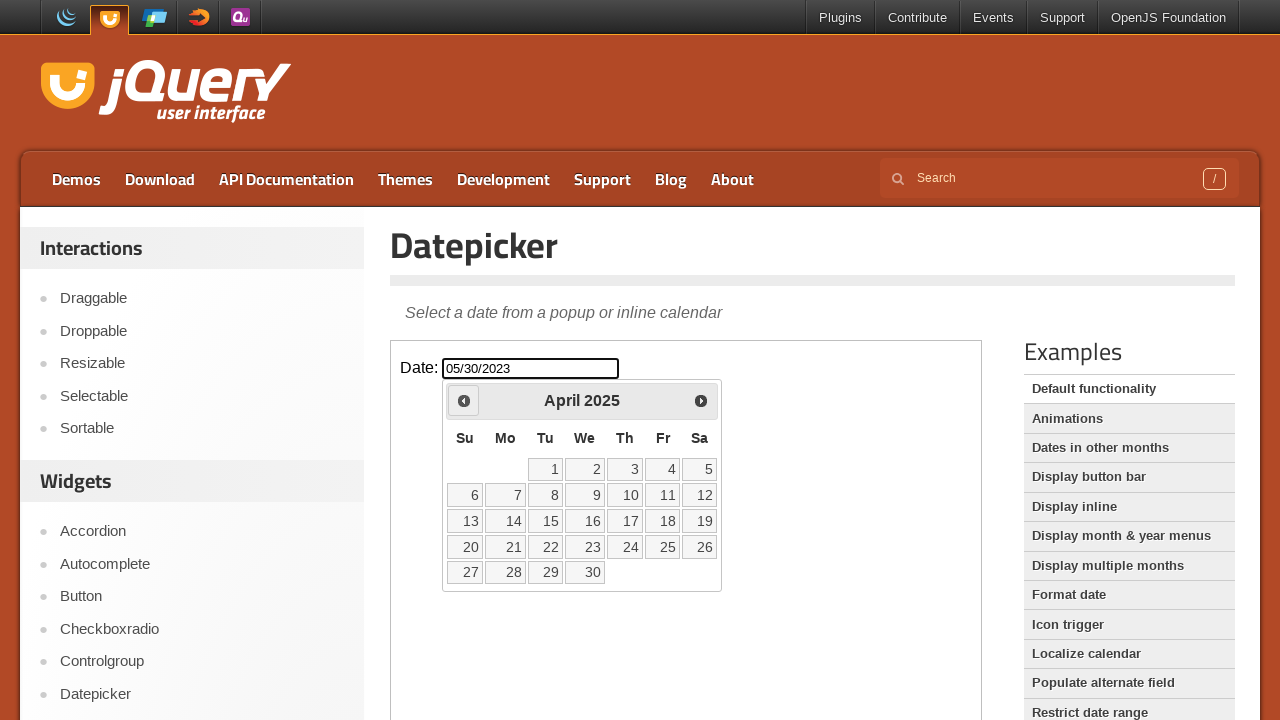

Clicked Prev button to navigate backwards (current: April 2025) at (464, 400) on iframe.demo-frame >> internal:control=enter-frame >> xpath=//span[text()='Prev']
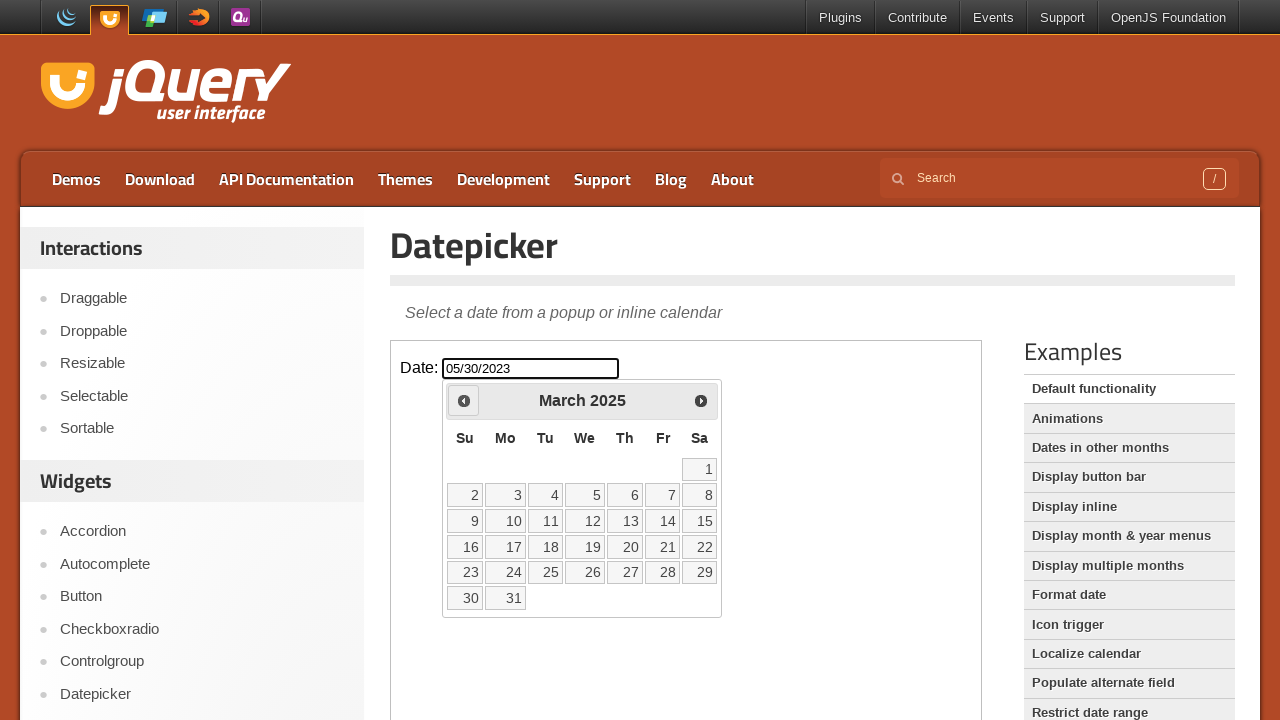

Waited 200ms for calendar to update
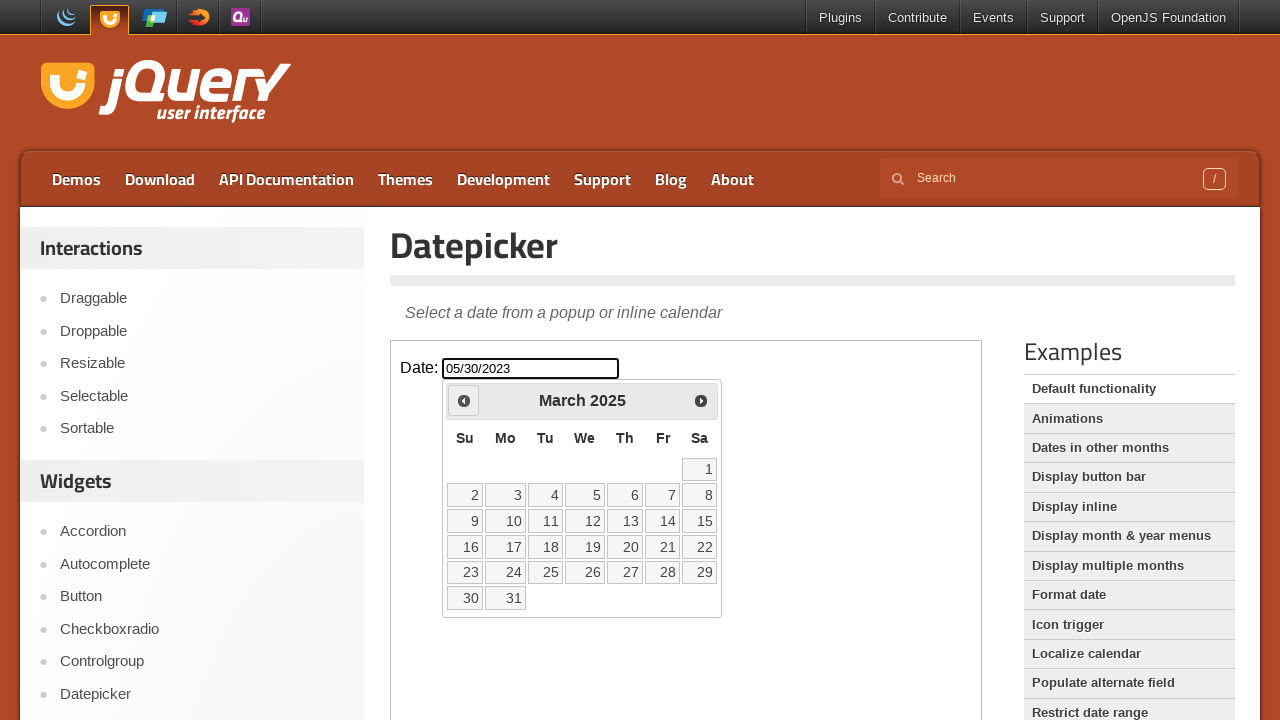

Clicked Prev button to navigate backwards (current: March 2025) at (464, 400) on iframe.demo-frame >> internal:control=enter-frame >> xpath=//span[text()='Prev']
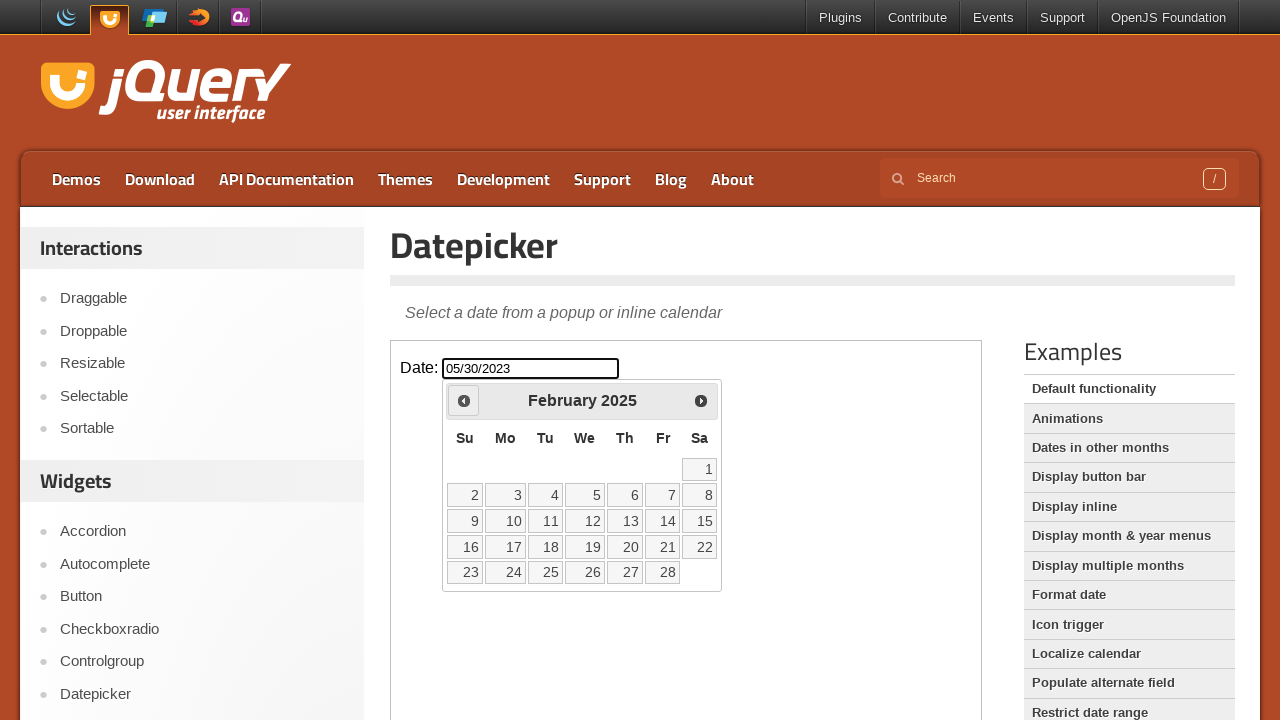

Waited 200ms for calendar to update
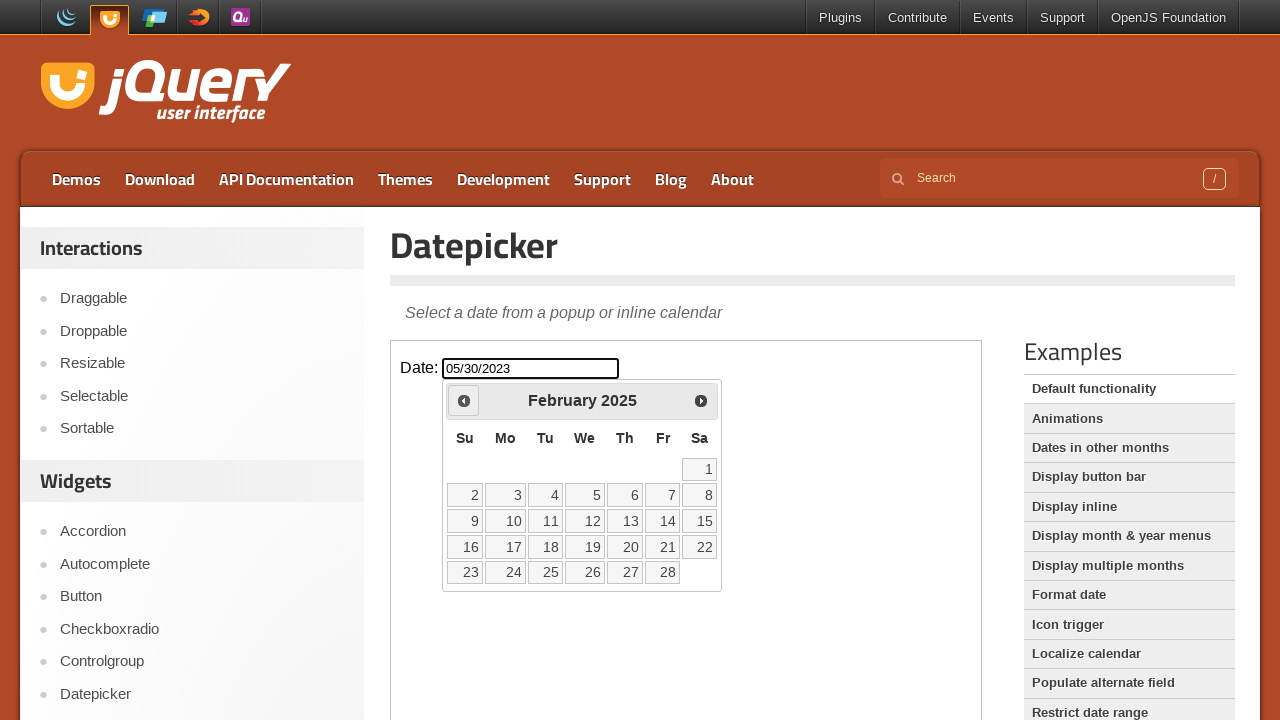

Clicked Prev button to navigate backwards (current: February 2025) at (464, 400) on iframe.demo-frame >> internal:control=enter-frame >> xpath=//span[text()='Prev']
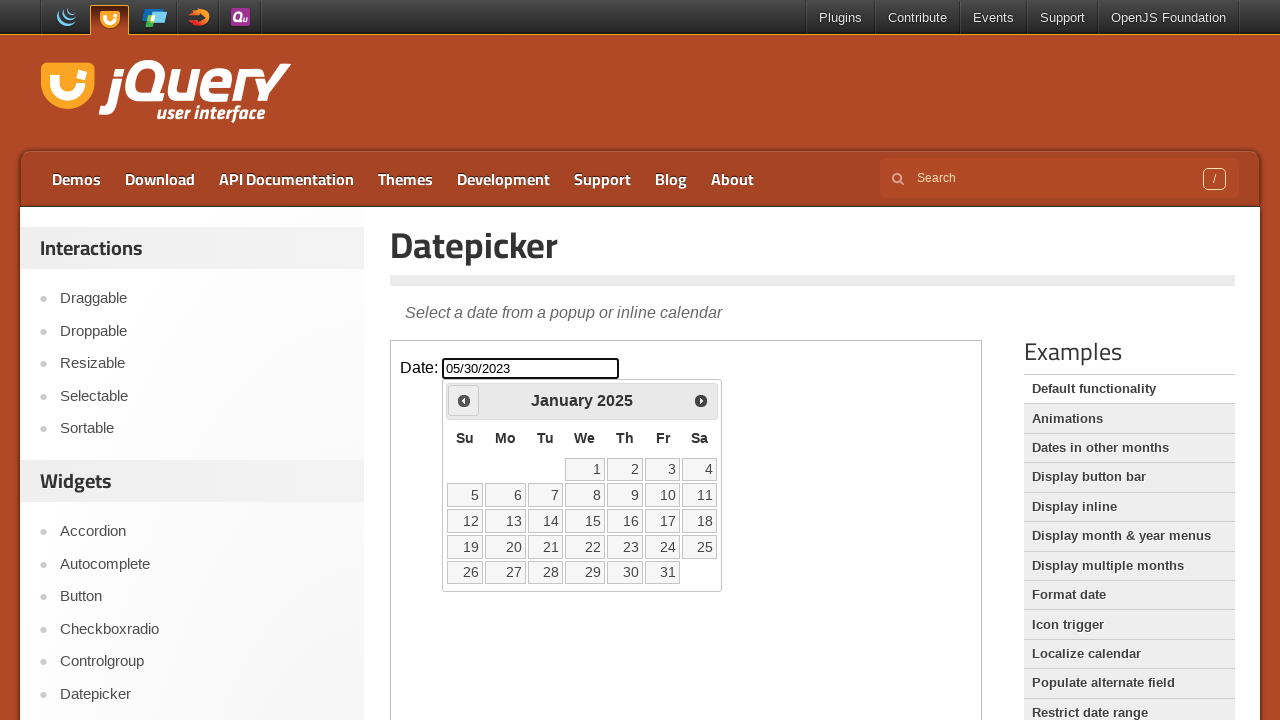

Waited 200ms for calendar to update
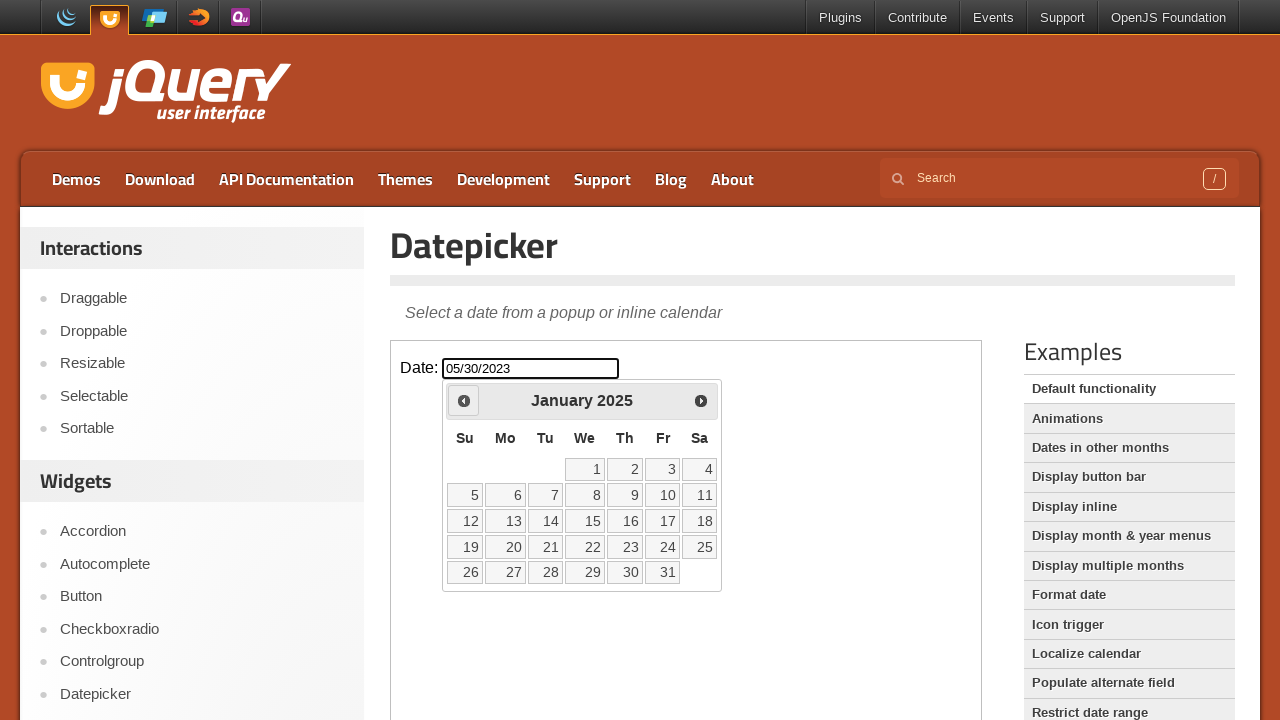

Clicked Prev button to navigate backwards (current: January 2025) at (464, 400) on iframe.demo-frame >> internal:control=enter-frame >> xpath=//span[text()='Prev']
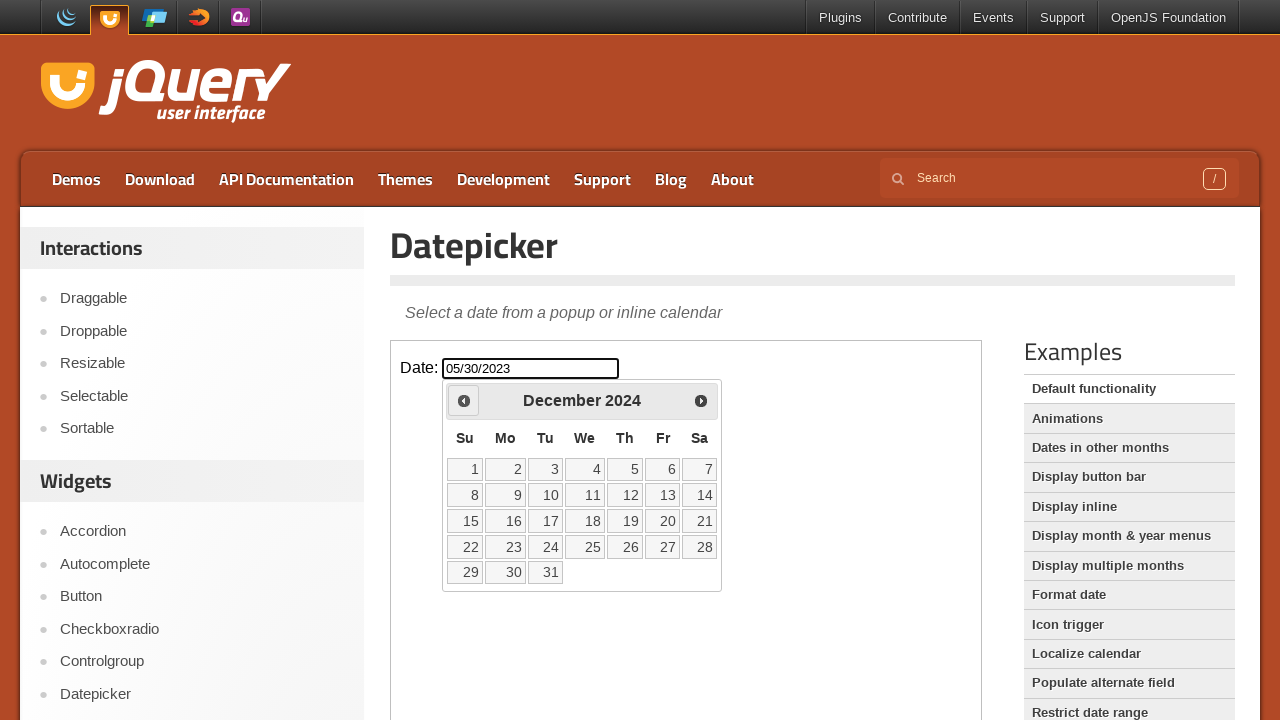

Waited 200ms for calendar to update
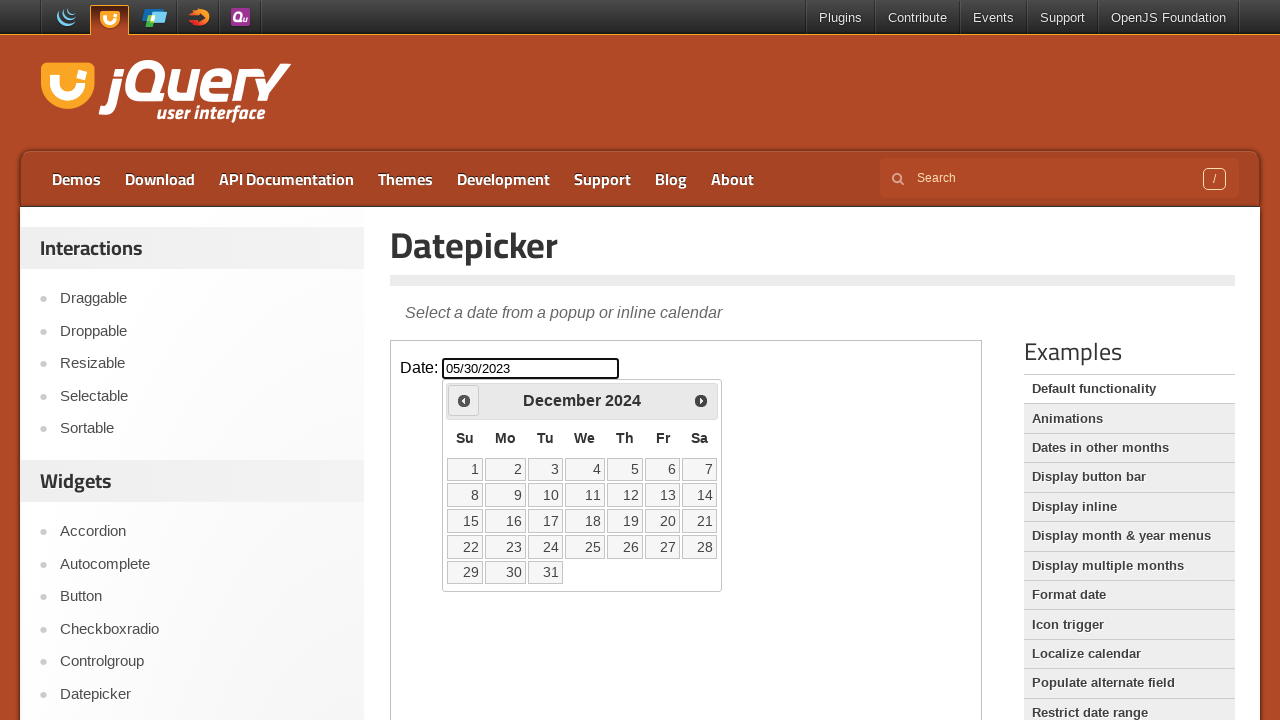

Clicked Prev button to navigate backwards (current: December 2024) at (464, 400) on iframe.demo-frame >> internal:control=enter-frame >> xpath=//span[text()='Prev']
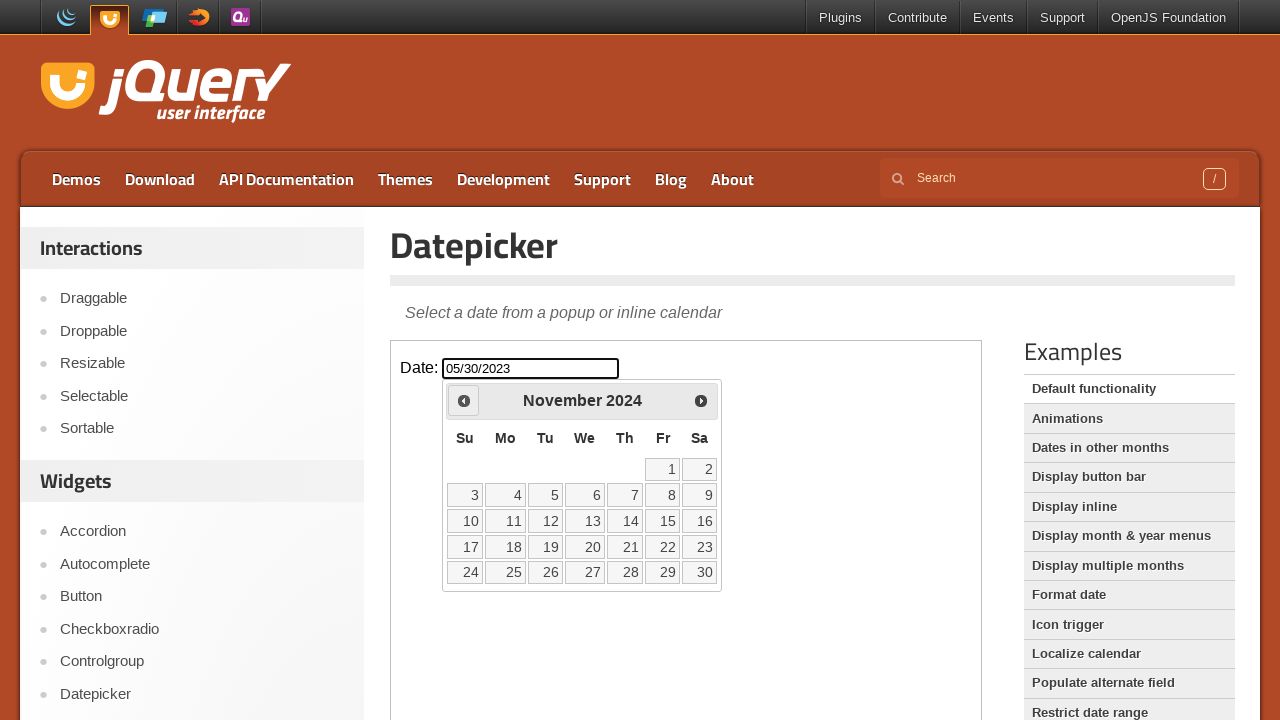

Waited 200ms for calendar to update
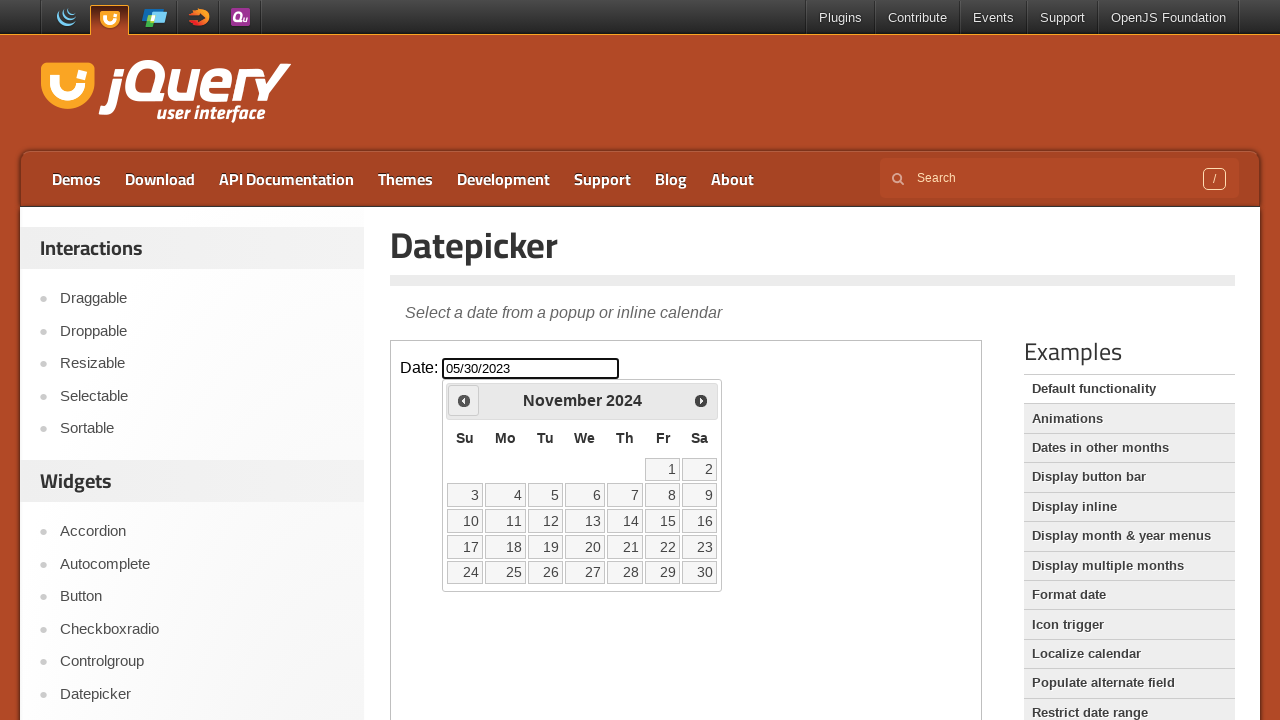

Clicked Prev button to navigate backwards (current: November 2024) at (464, 400) on iframe.demo-frame >> internal:control=enter-frame >> xpath=//span[text()='Prev']
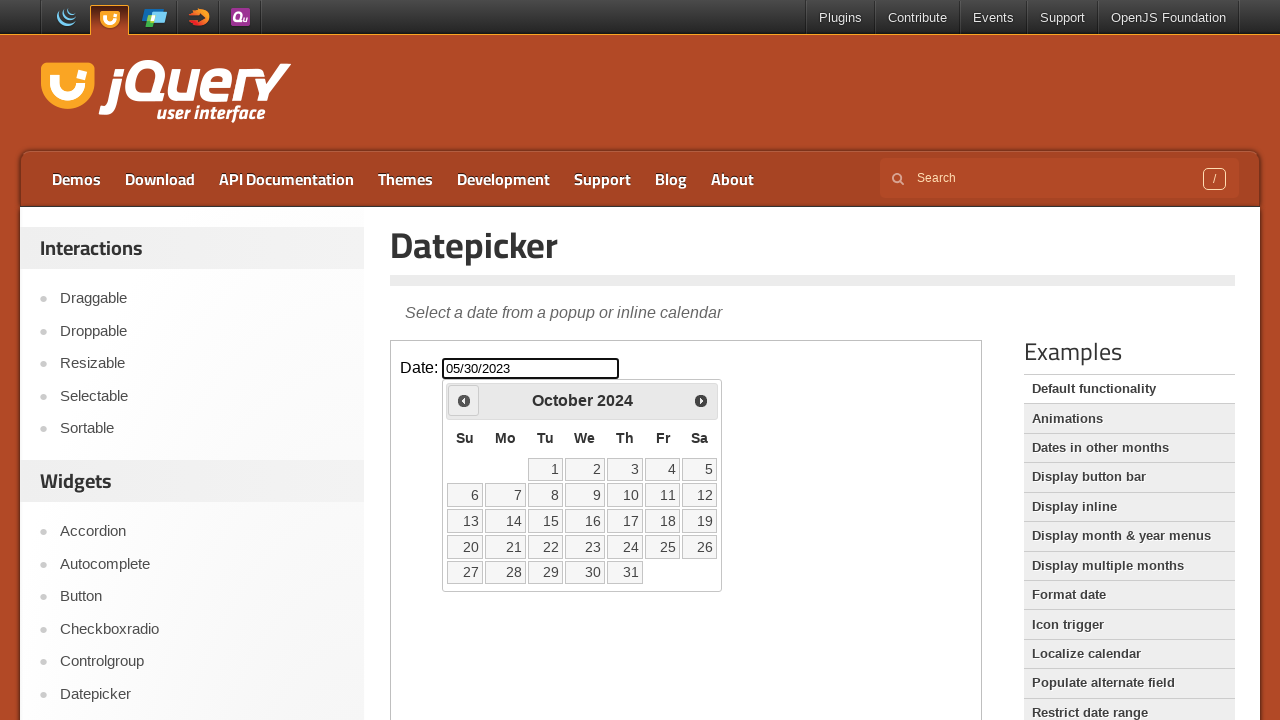

Waited 200ms for calendar to update
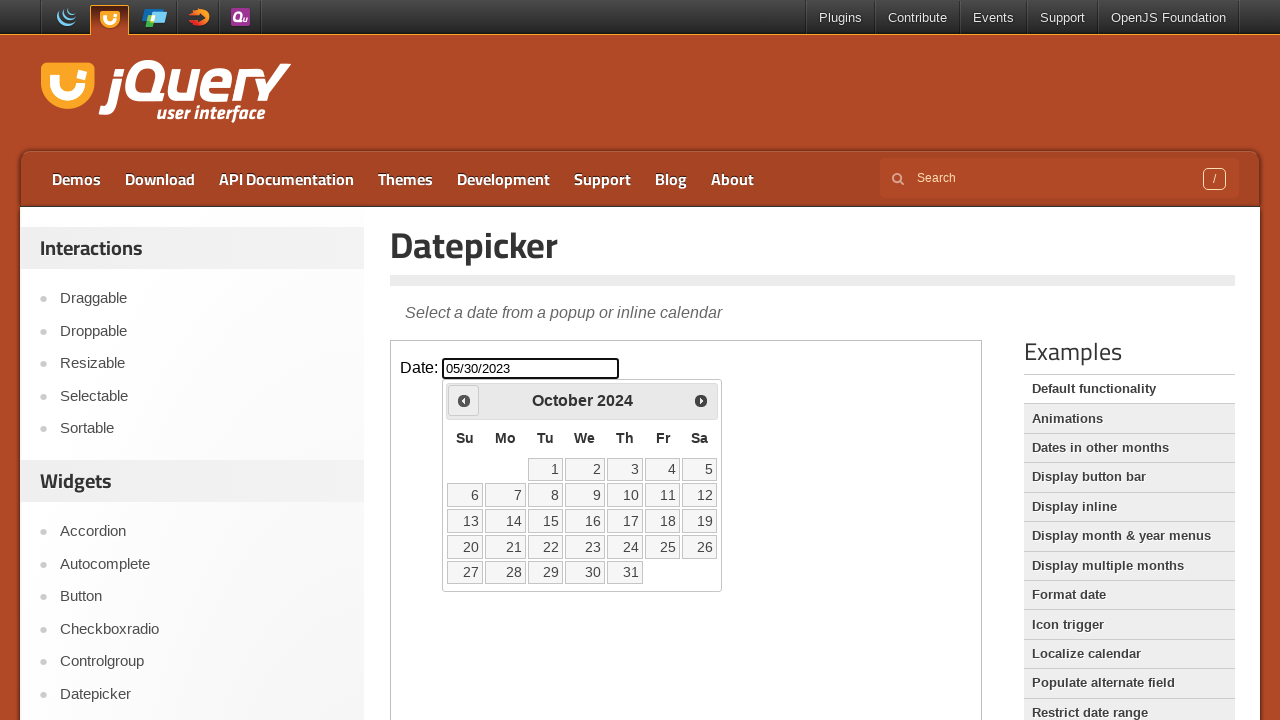

Clicked Prev button to navigate backwards (current: October 2024) at (464, 400) on iframe.demo-frame >> internal:control=enter-frame >> xpath=//span[text()='Prev']
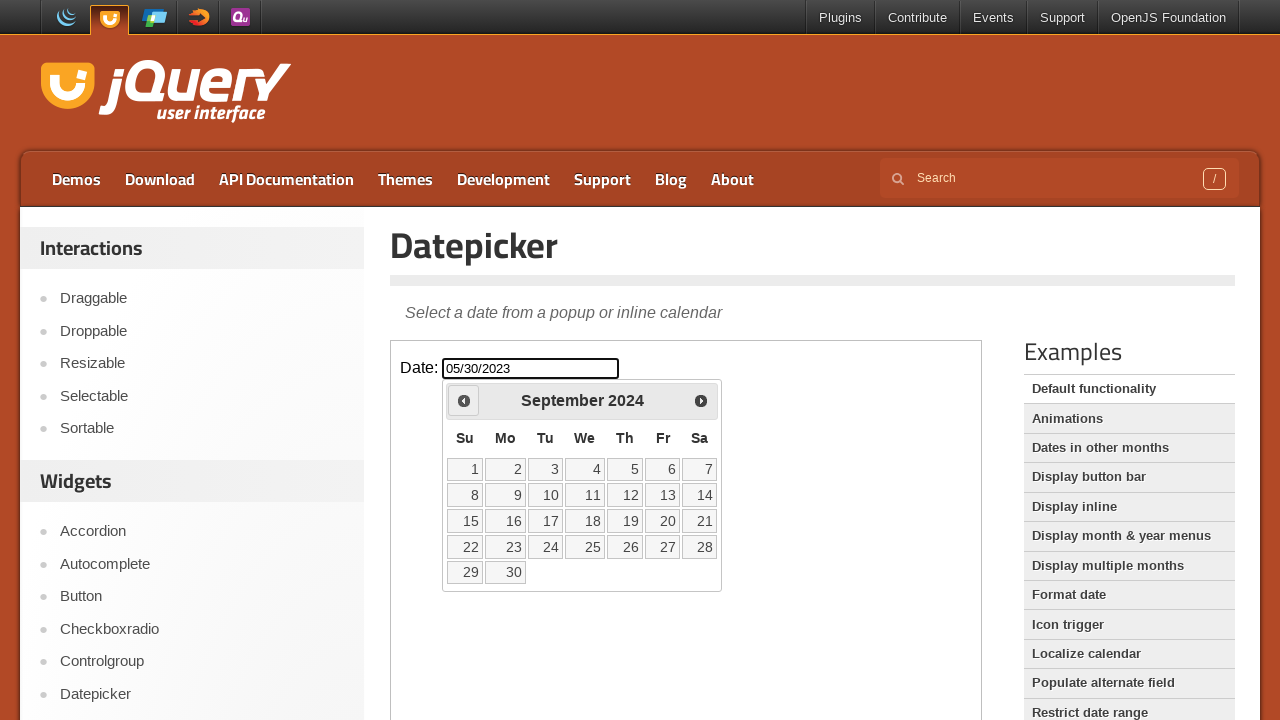

Waited 200ms for calendar to update
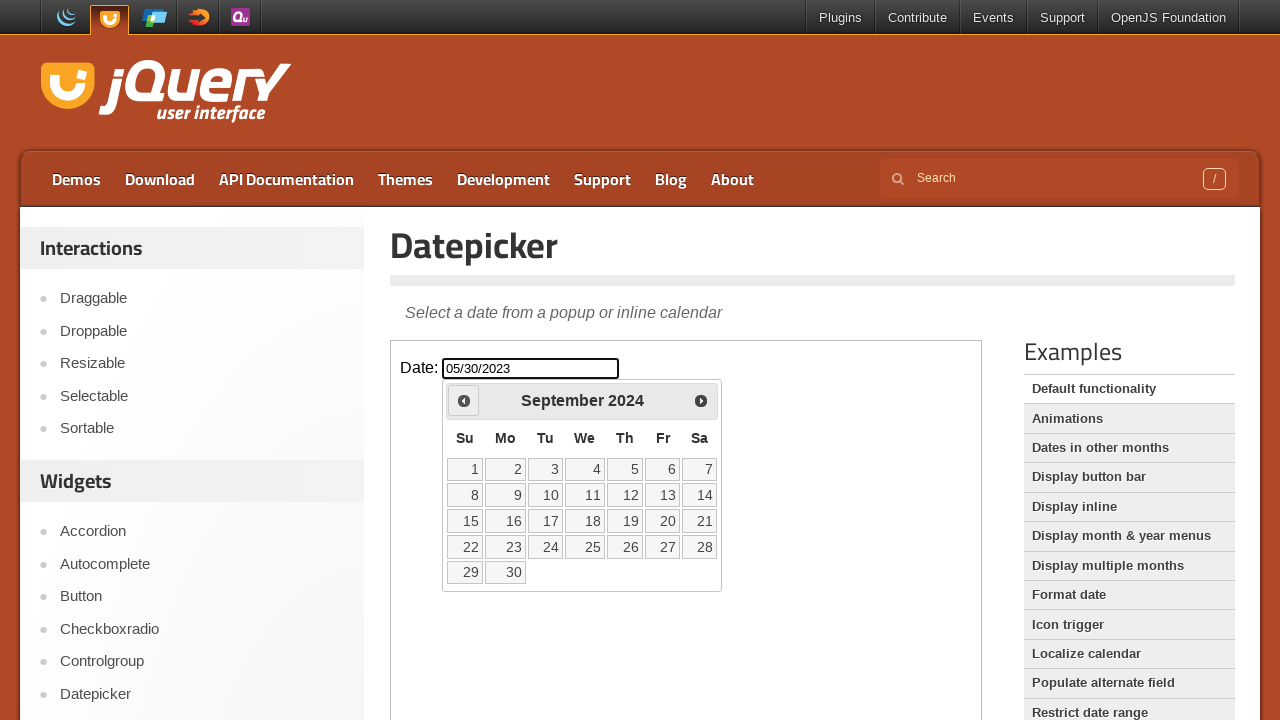

Clicked Prev button to navigate backwards (current: September 2024) at (464, 400) on iframe.demo-frame >> internal:control=enter-frame >> xpath=//span[text()='Prev']
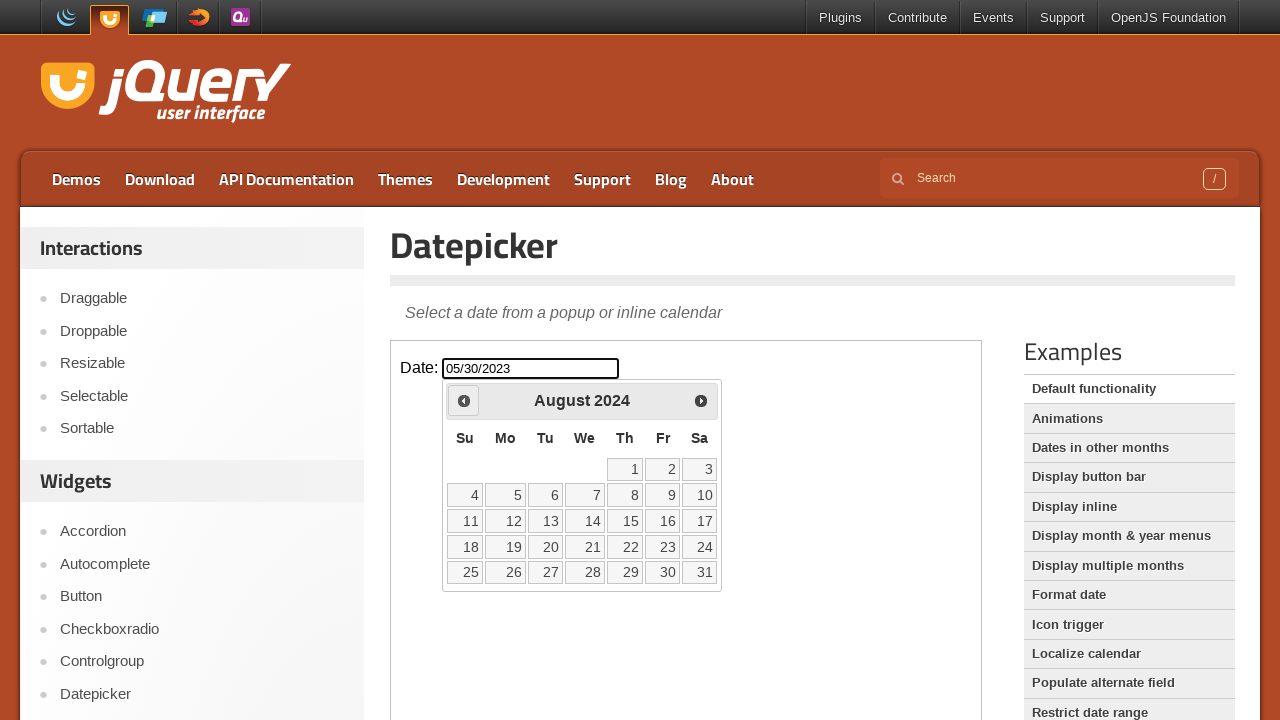

Waited 200ms for calendar to update
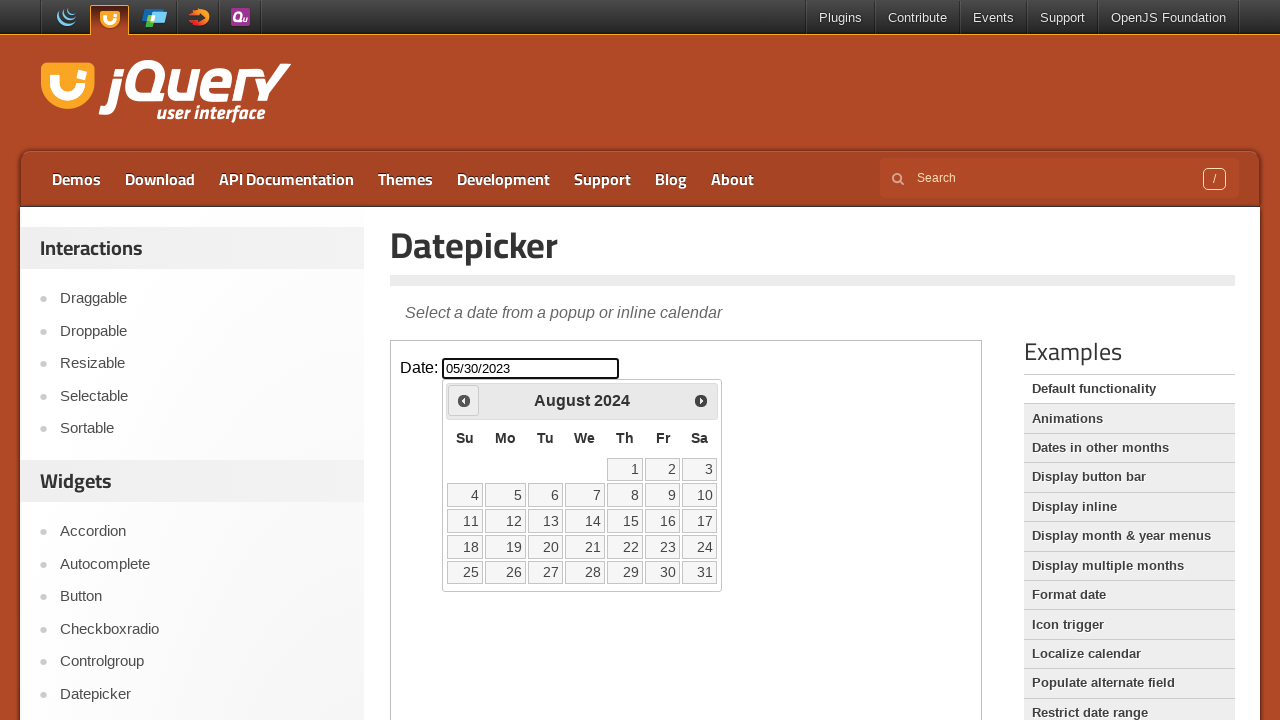

Clicked Prev button to navigate backwards (current: August 2024) at (464, 400) on iframe.demo-frame >> internal:control=enter-frame >> xpath=//span[text()='Prev']
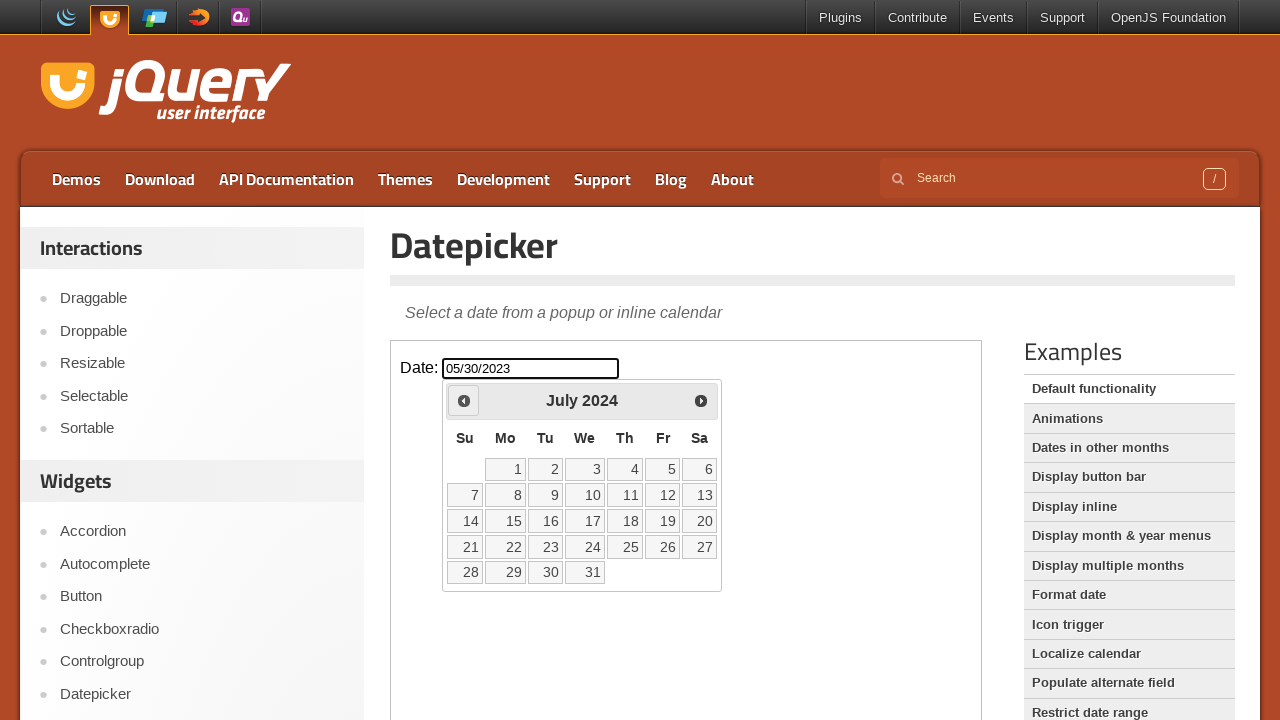

Waited 200ms for calendar to update
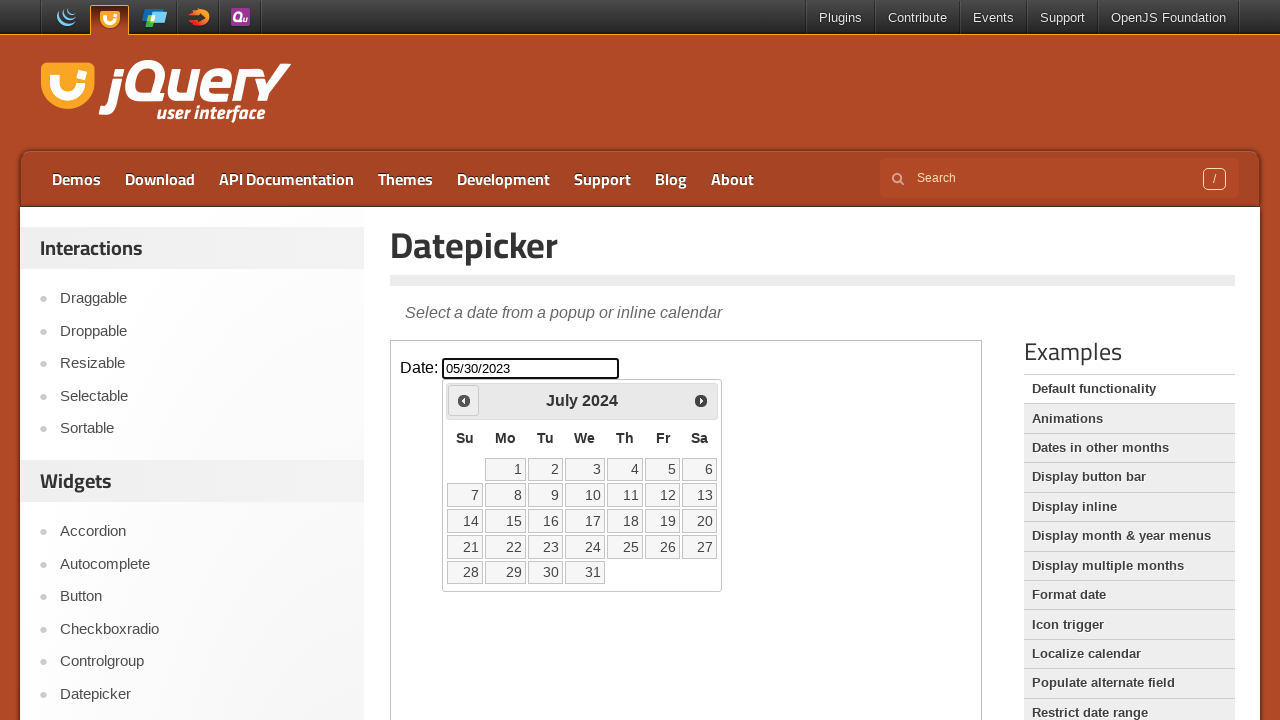

Clicked Prev button to navigate backwards (current: July 2024) at (464, 400) on iframe.demo-frame >> internal:control=enter-frame >> xpath=//span[text()='Prev']
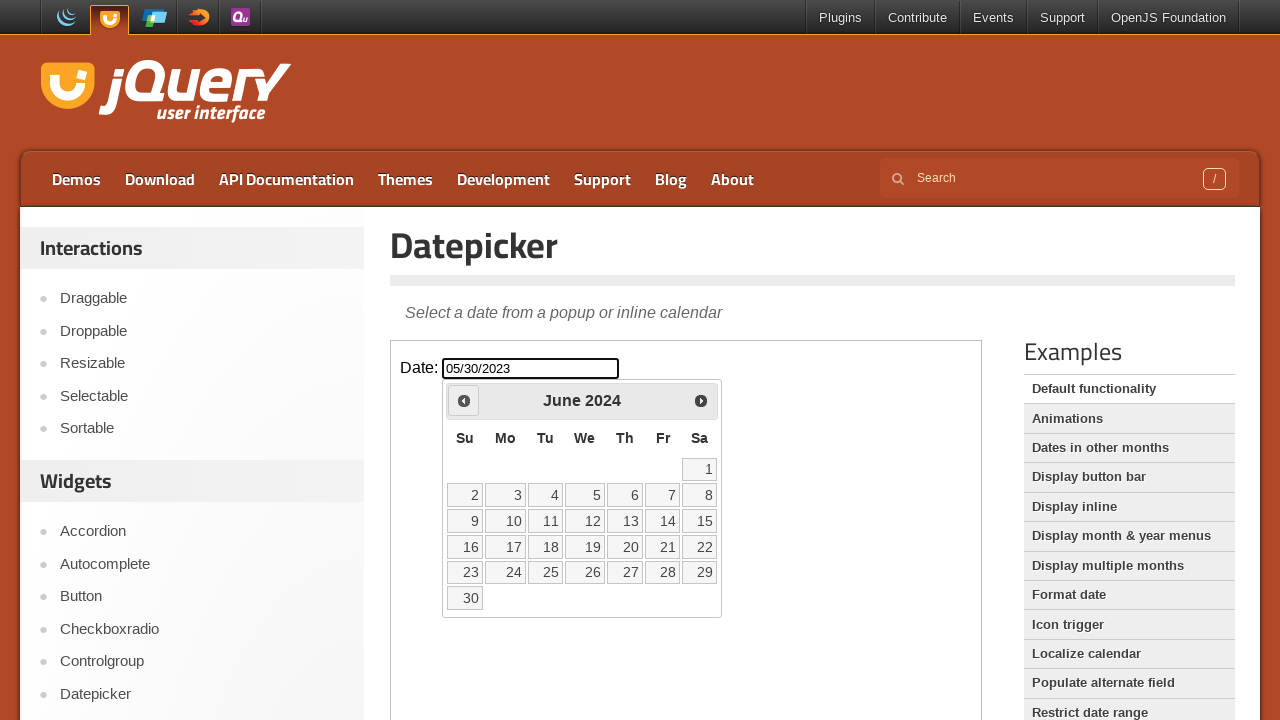

Waited 200ms for calendar to update
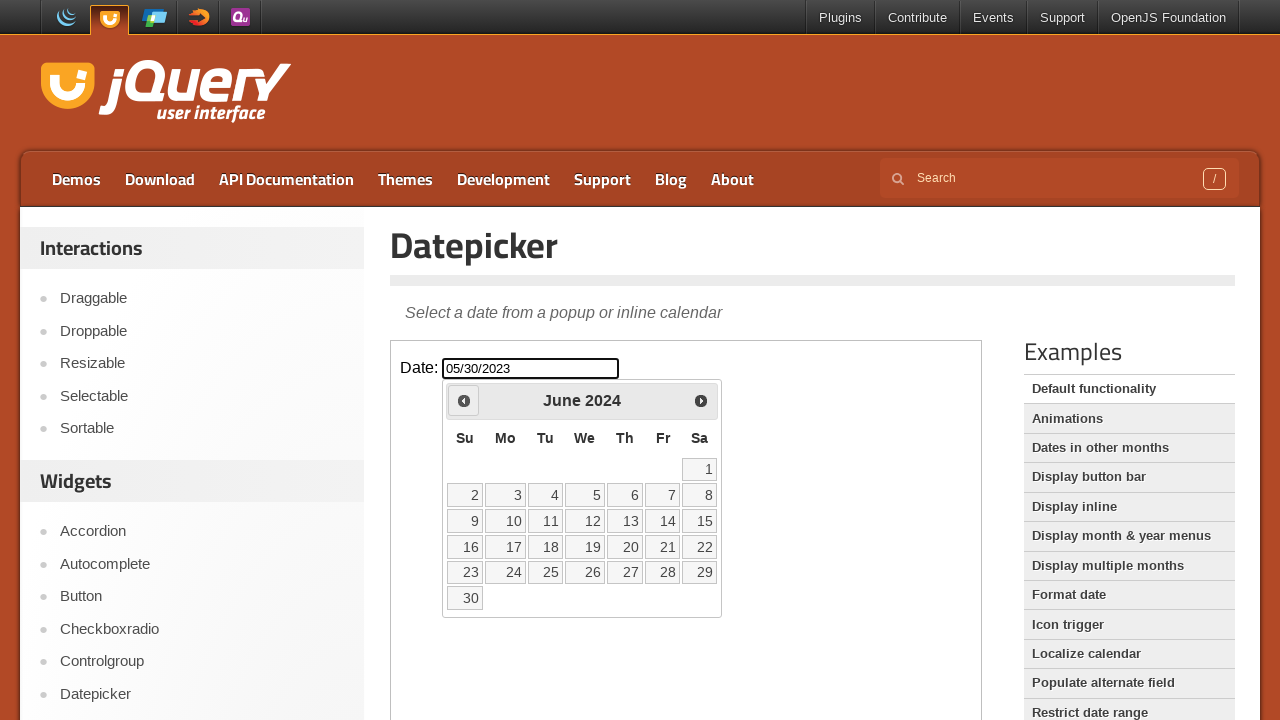

Clicked Prev button to navigate backwards (current: June 2024) at (464, 400) on iframe.demo-frame >> internal:control=enter-frame >> xpath=//span[text()='Prev']
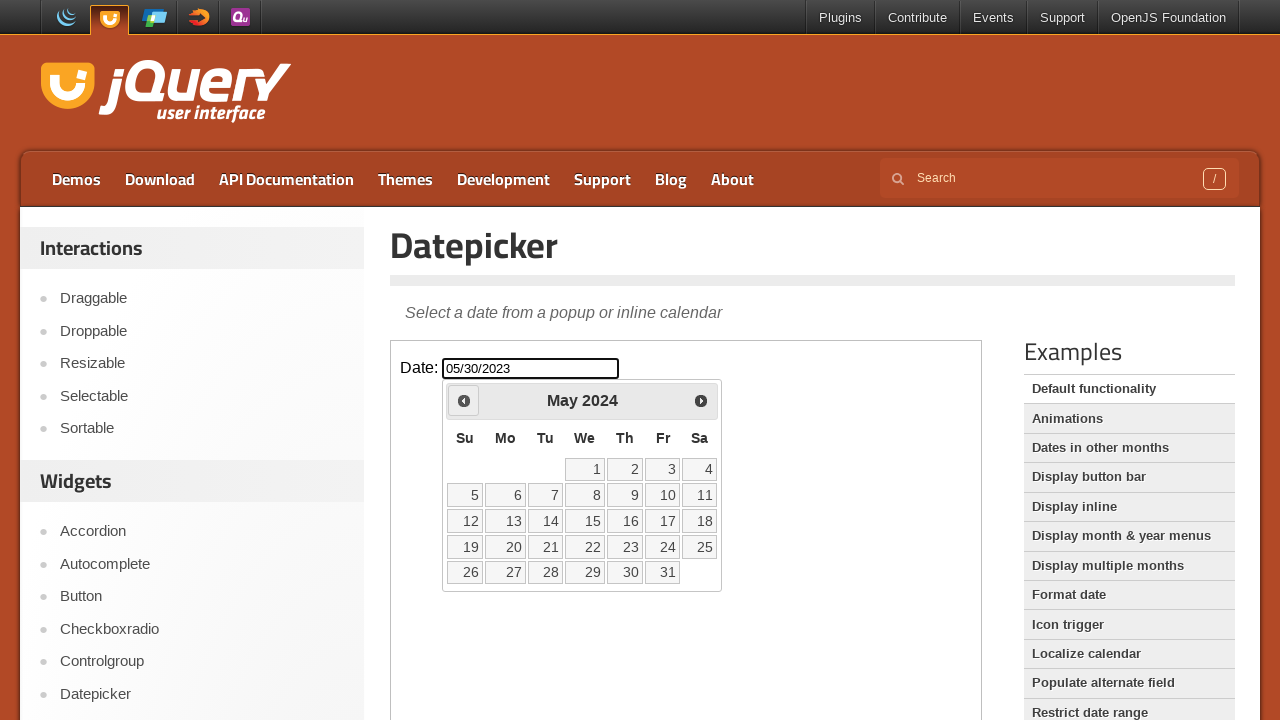

Waited 200ms for calendar to update
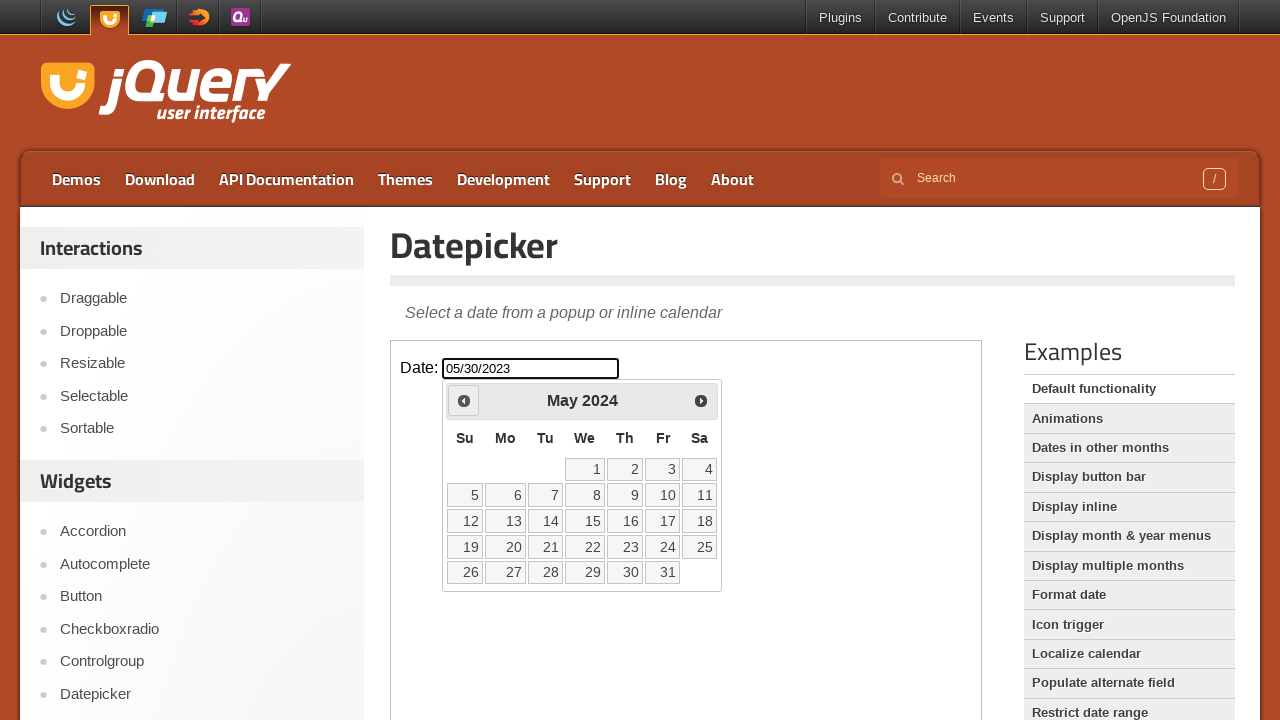

Clicked Prev button to navigate backwards (current: May 2024) at (464, 400) on iframe.demo-frame >> internal:control=enter-frame >> xpath=//span[text()='Prev']
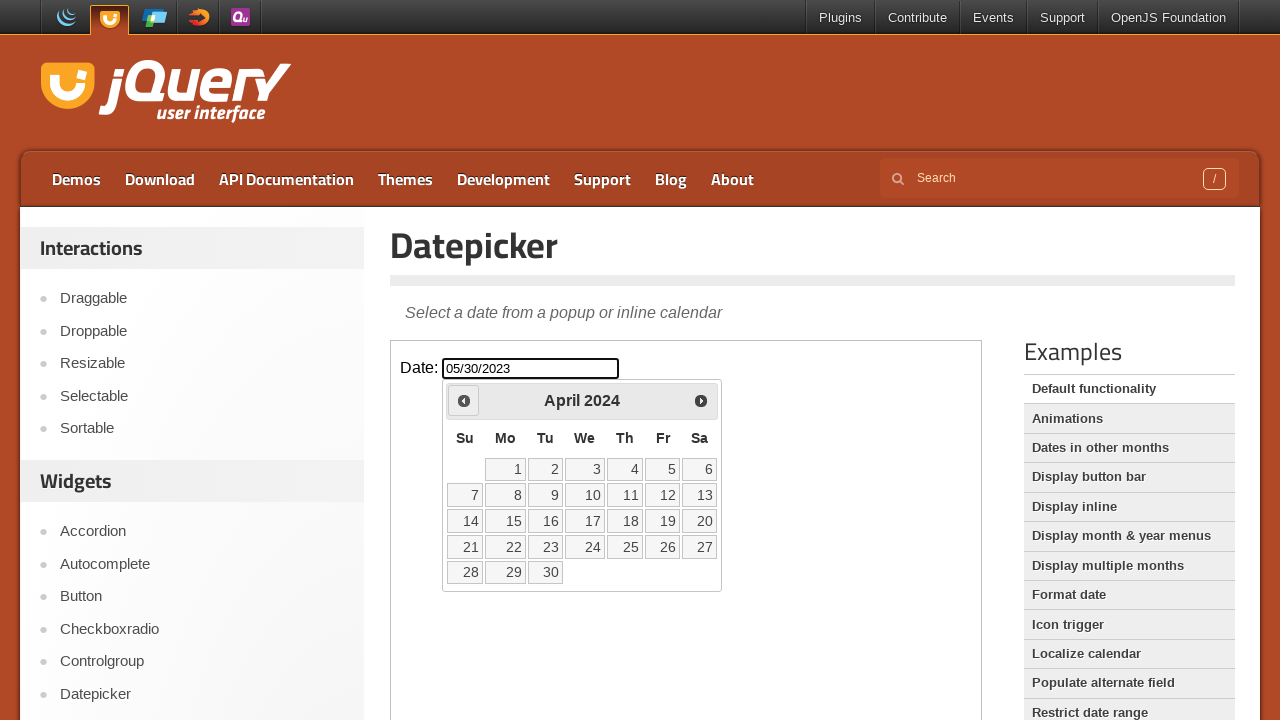

Waited 200ms for calendar to update
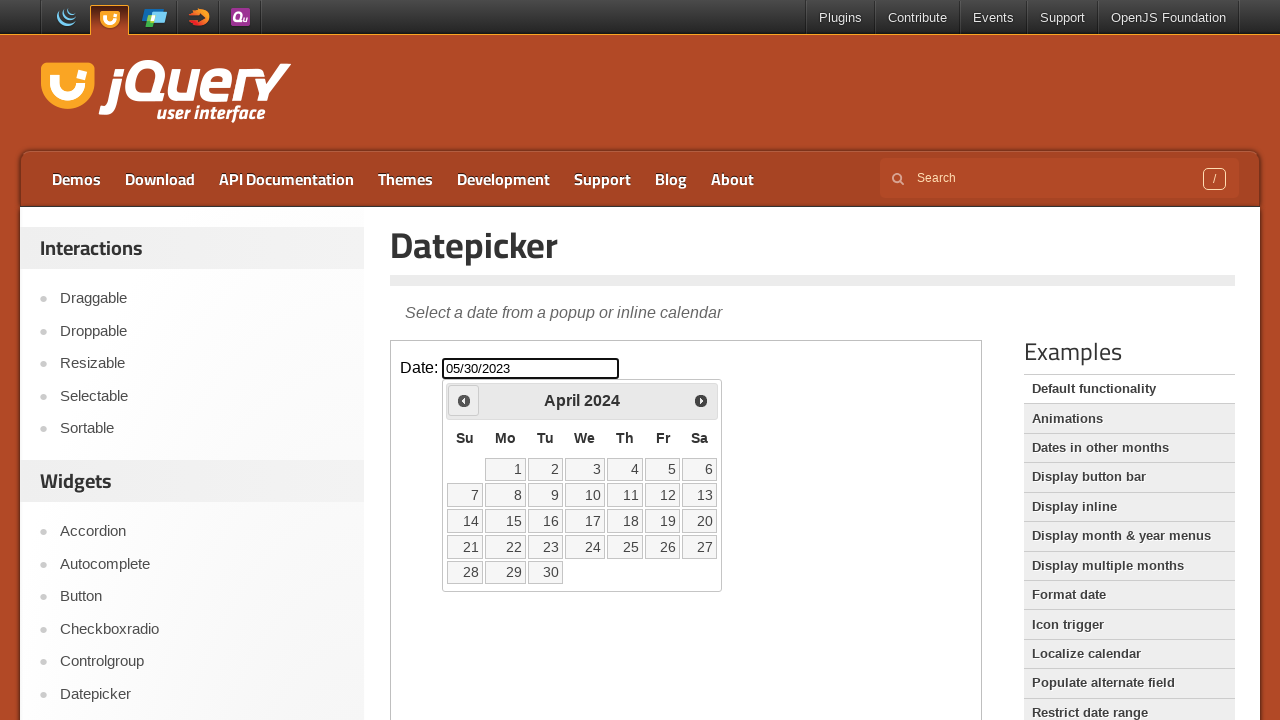

Clicked Prev button to navigate backwards (current: April 2024) at (464, 400) on iframe.demo-frame >> internal:control=enter-frame >> xpath=//span[text()='Prev']
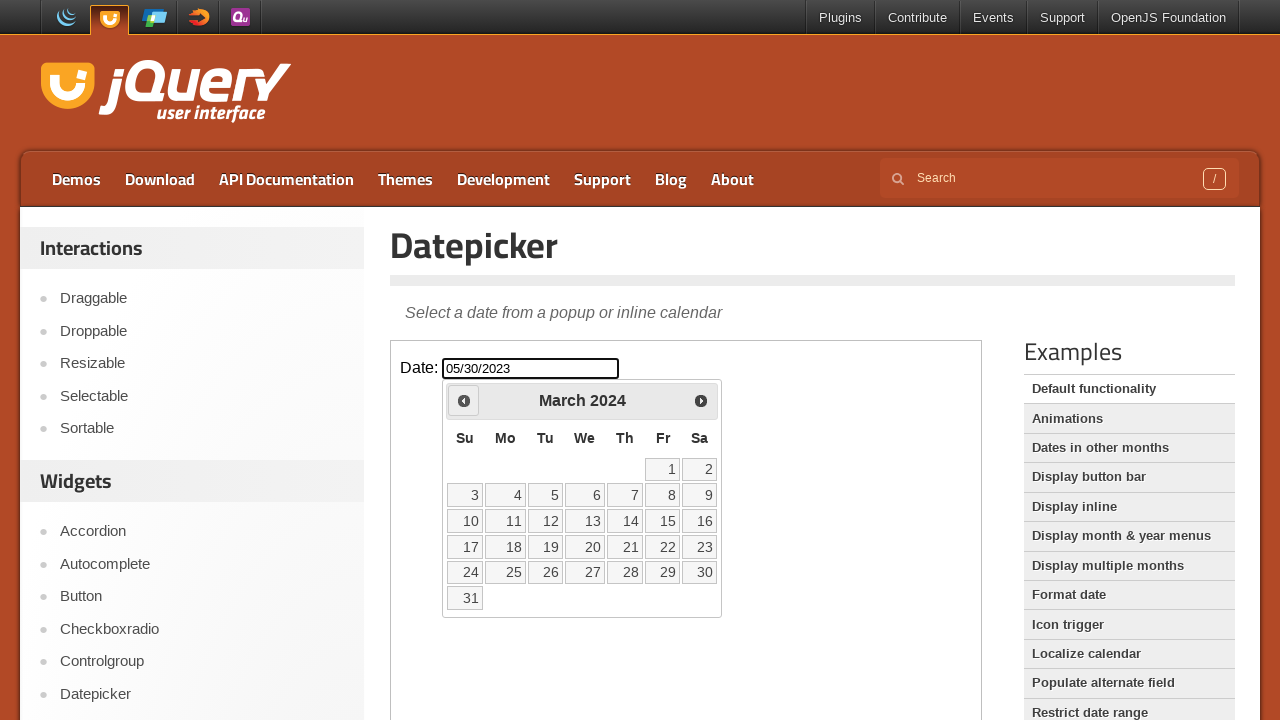

Waited 200ms for calendar to update
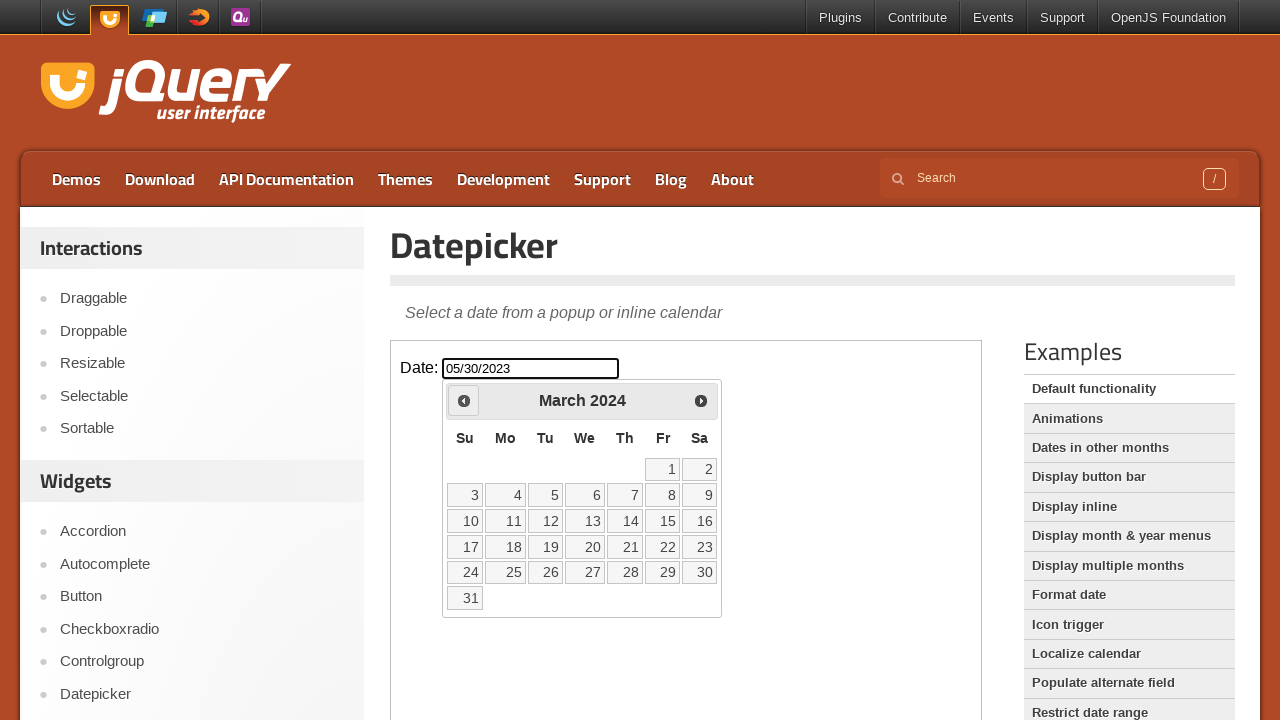

Clicked Prev button to navigate backwards (current: March 2024) at (464, 400) on iframe.demo-frame >> internal:control=enter-frame >> xpath=//span[text()='Prev']
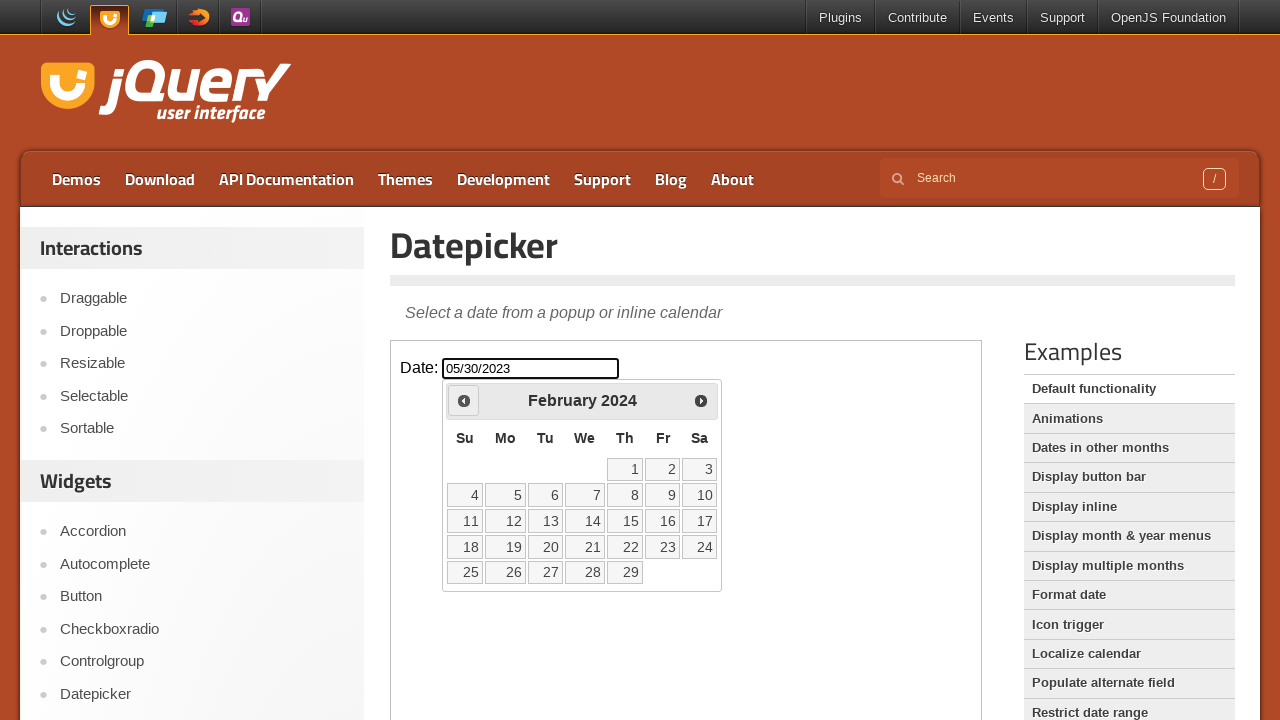

Waited 200ms for calendar to update
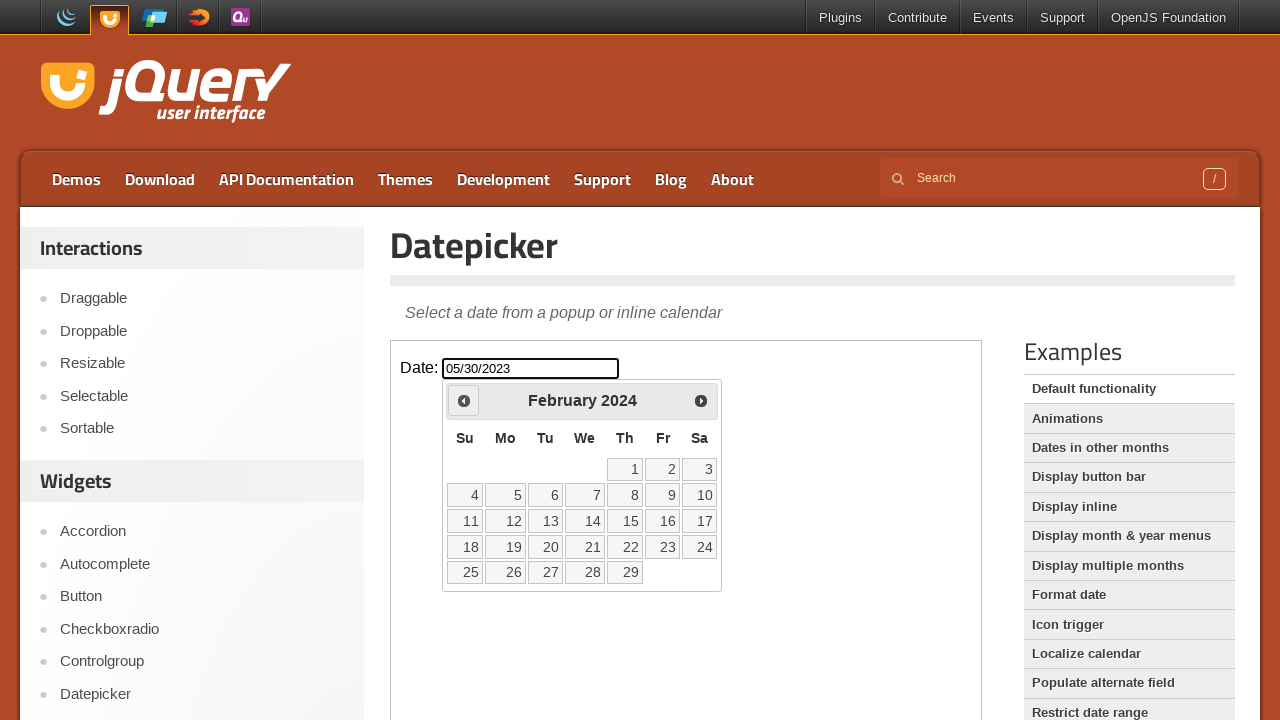

Clicked Prev button to navigate backwards (current: February 2024) at (464, 400) on iframe.demo-frame >> internal:control=enter-frame >> xpath=//span[text()='Prev']
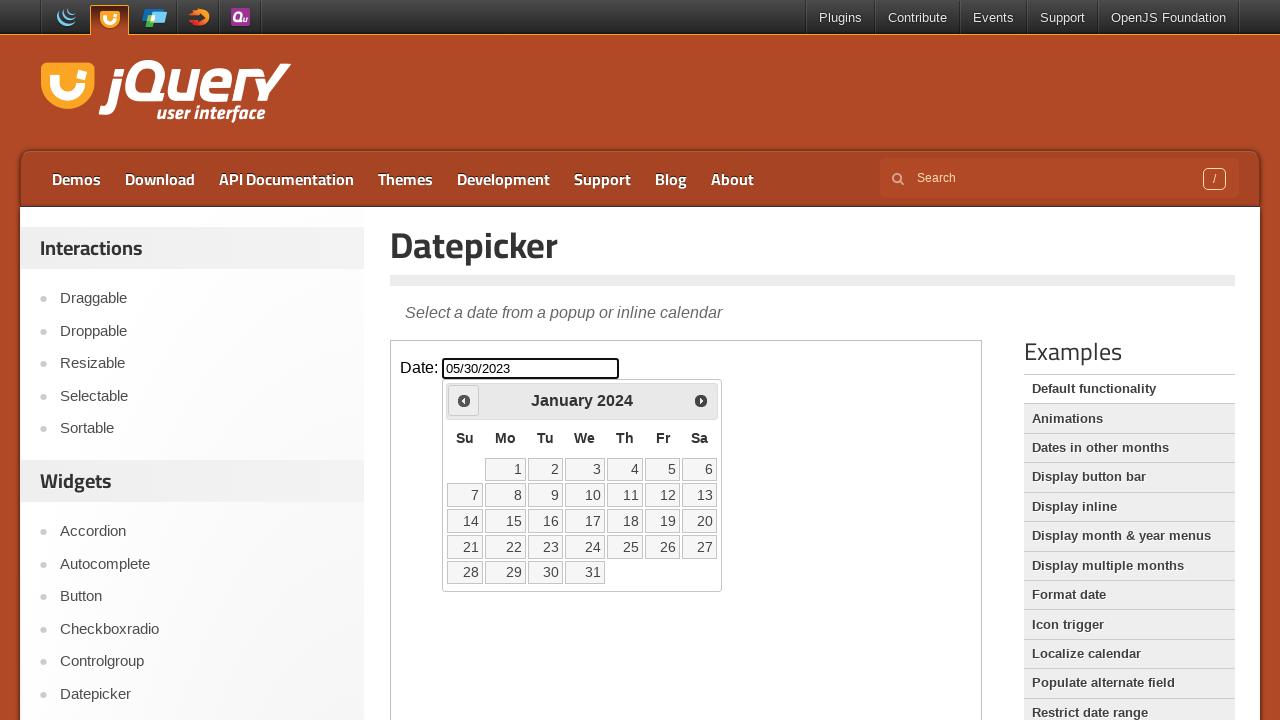

Waited 200ms for calendar to update
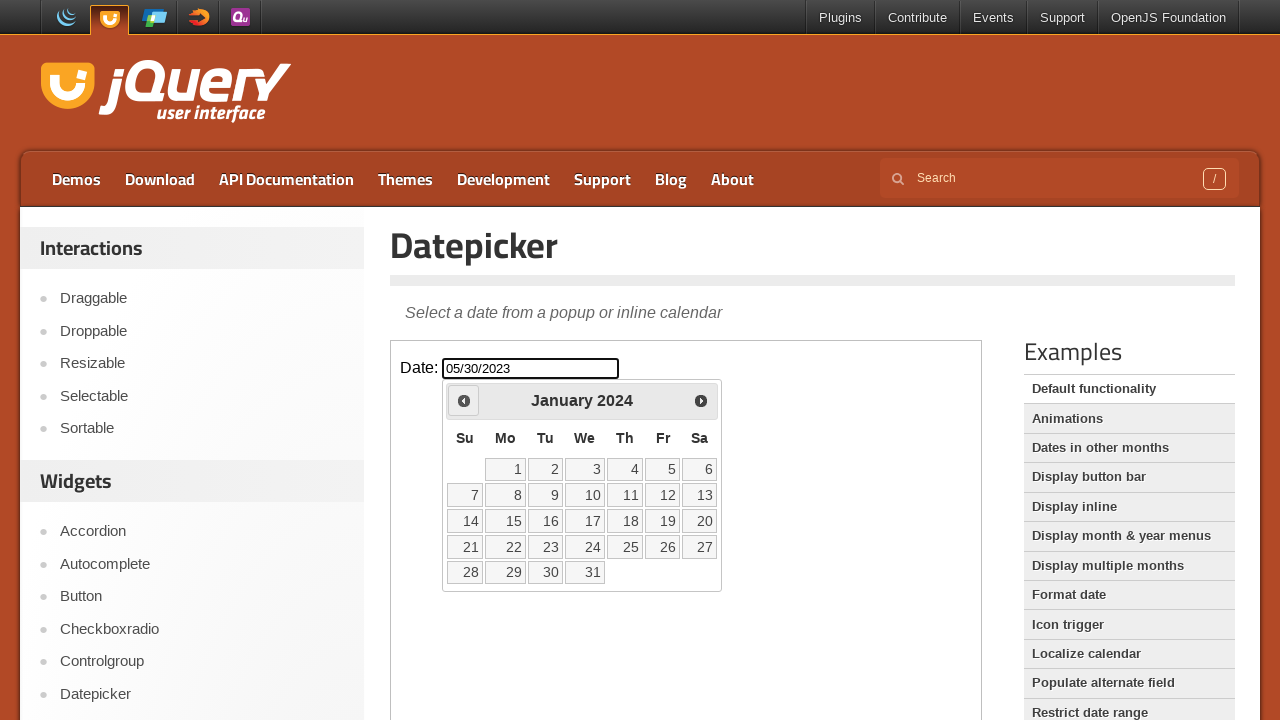

Clicked Prev button to navigate backwards (current: January 2024) at (464, 400) on iframe.demo-frame >> internal:control=enter-frame >> xpath=//span[text()='Prev']
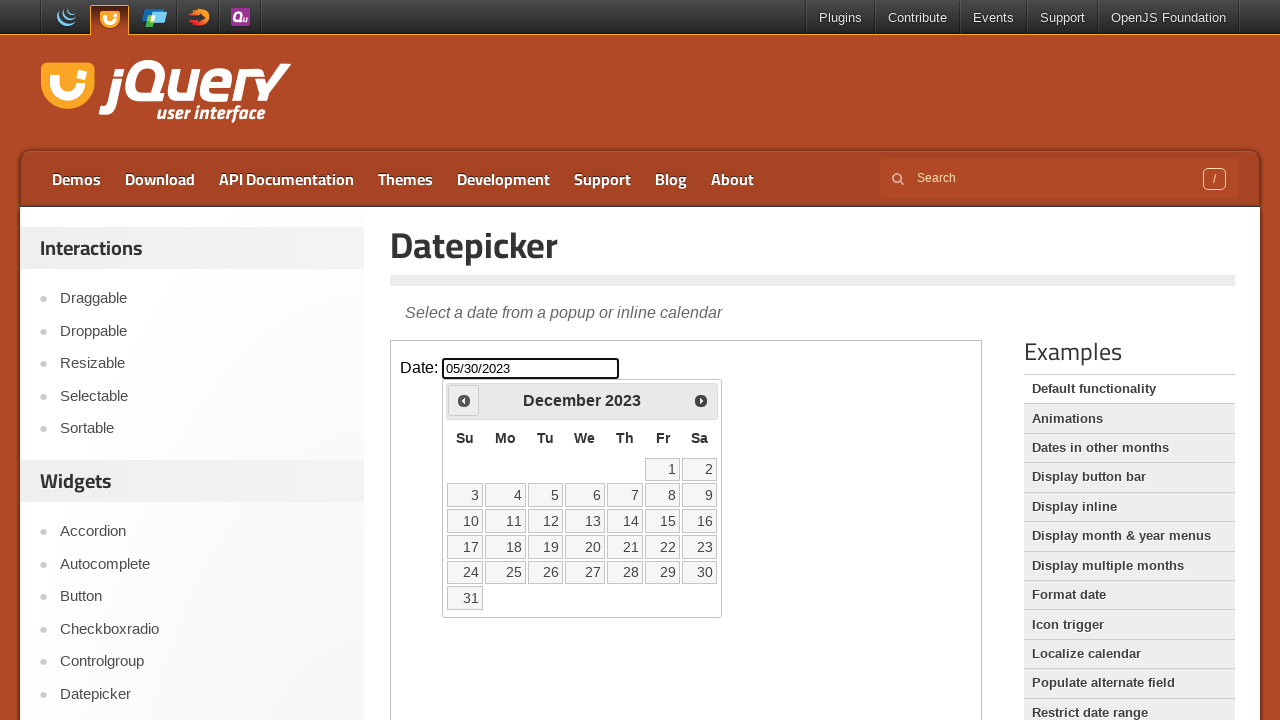

Waited 200ms for calendar to update
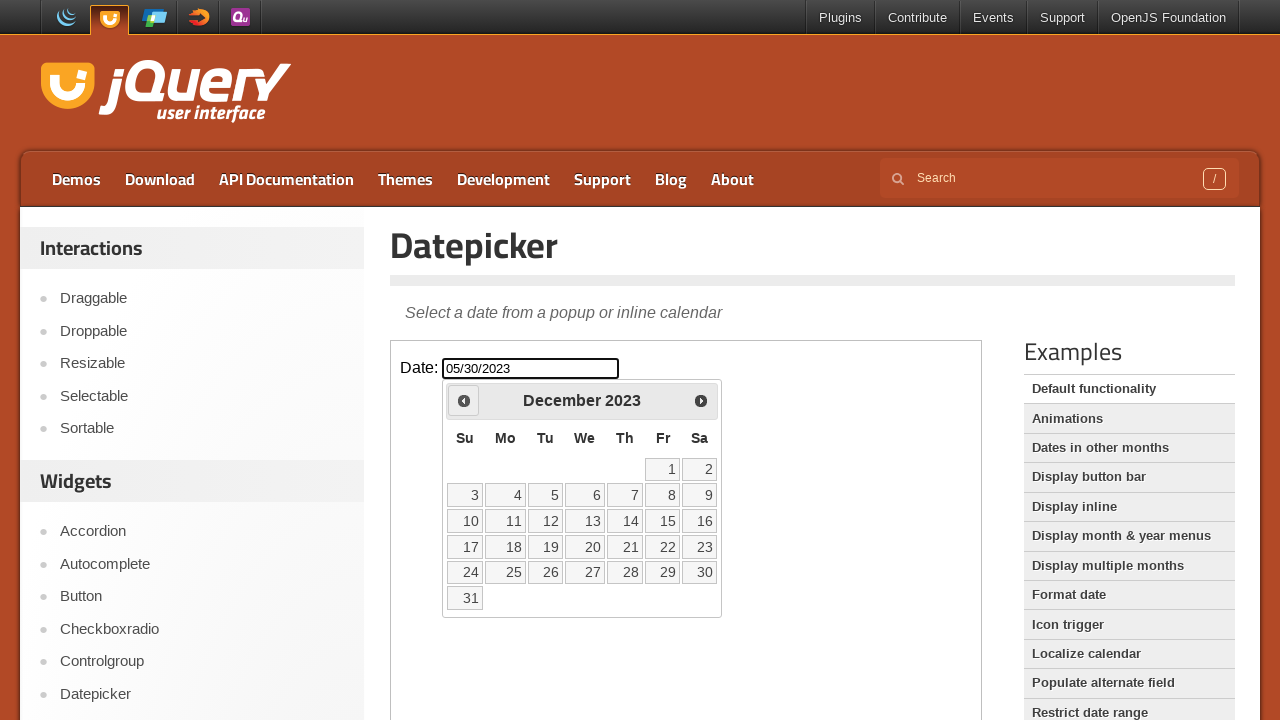

Clicked Prev button to navigate backwards (current: December 2023) at (464, 400) on iframe.demo-frame >> internal:control=enter-frame >> xpath=//span[text()='Prev']
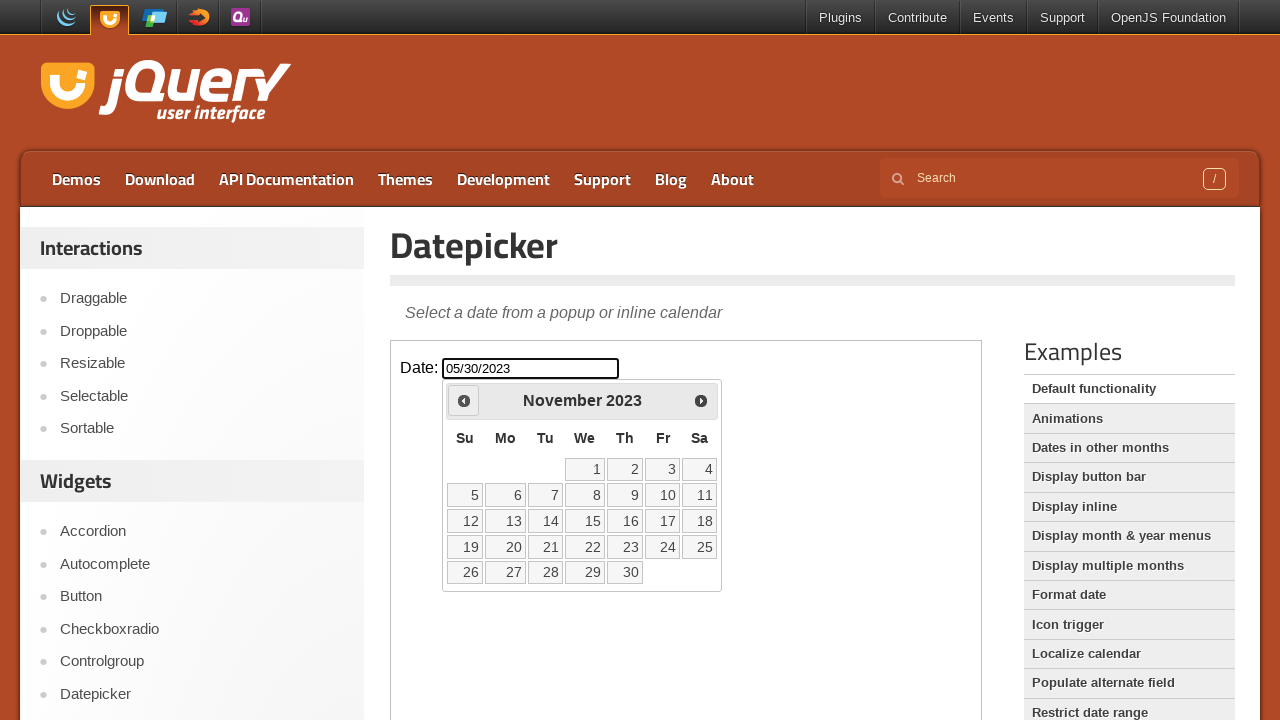

Waited 200ms for calendar to update
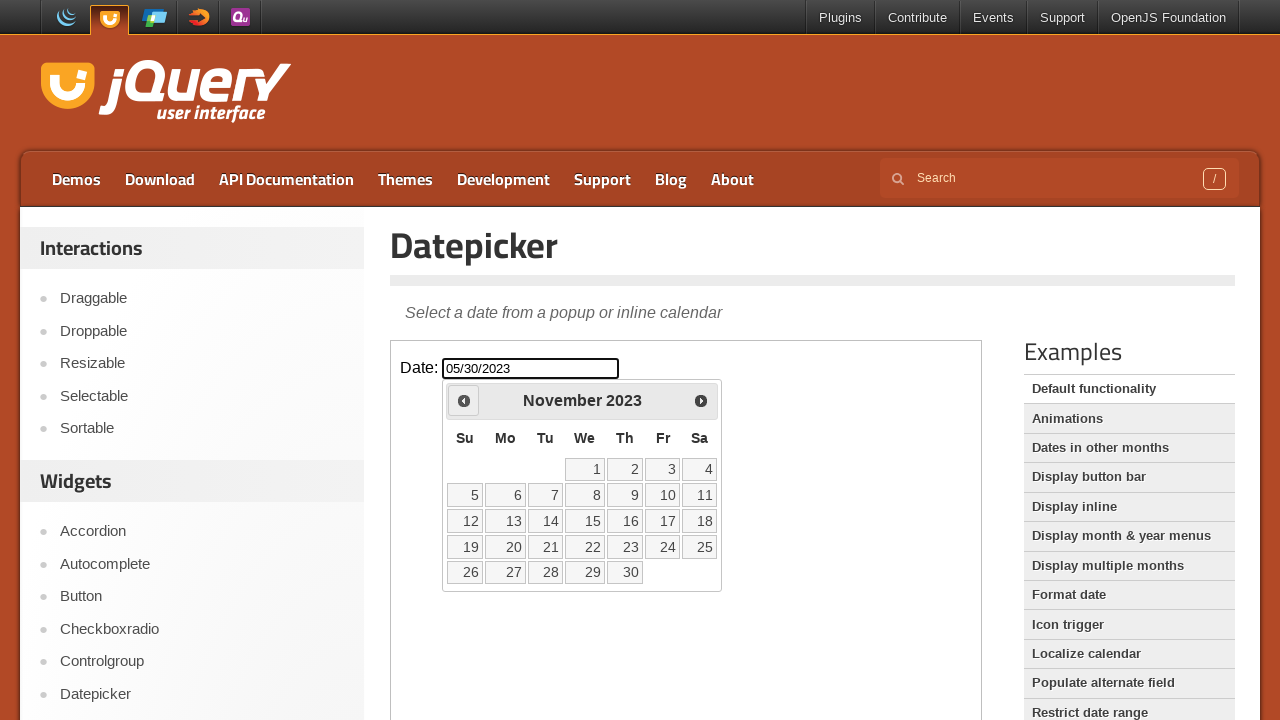

Clicked Prev button to navigate backwards (current: November 2023) at (464, 400) on iframe.demo-frame >> internal:control=enter-frame >> xpath=//span[text()='Prev']
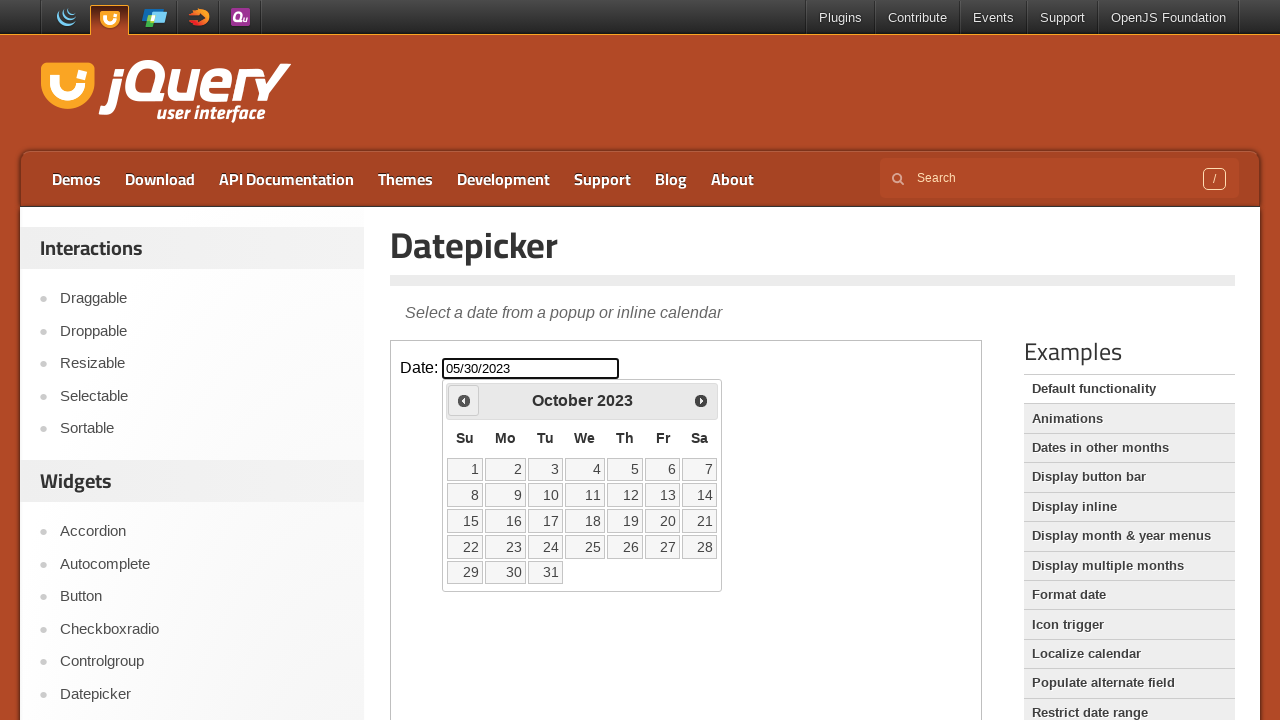

Waited 200ms for calendar to update
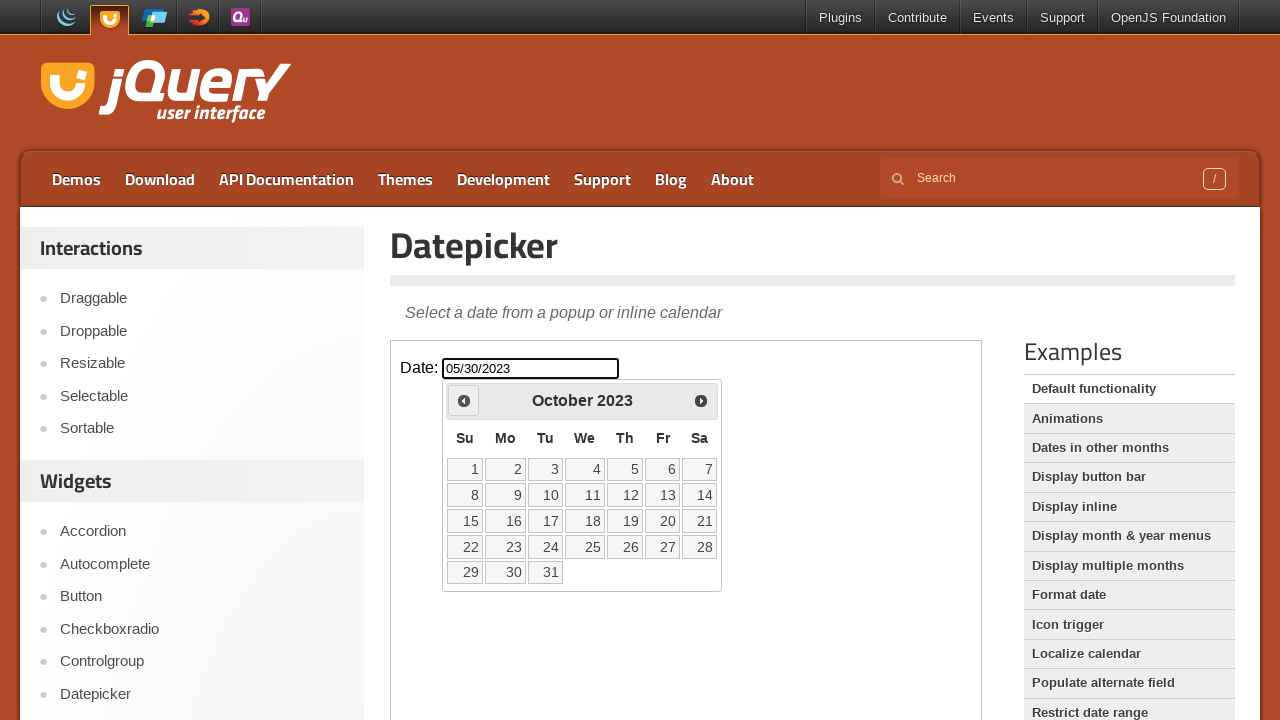

Clicked Prev button to navigate backwards (current: October 2023) at (464, 400) on iframe.demo-frame >> internal:control=enter-frame >> xpath=//span[text()='Prev']
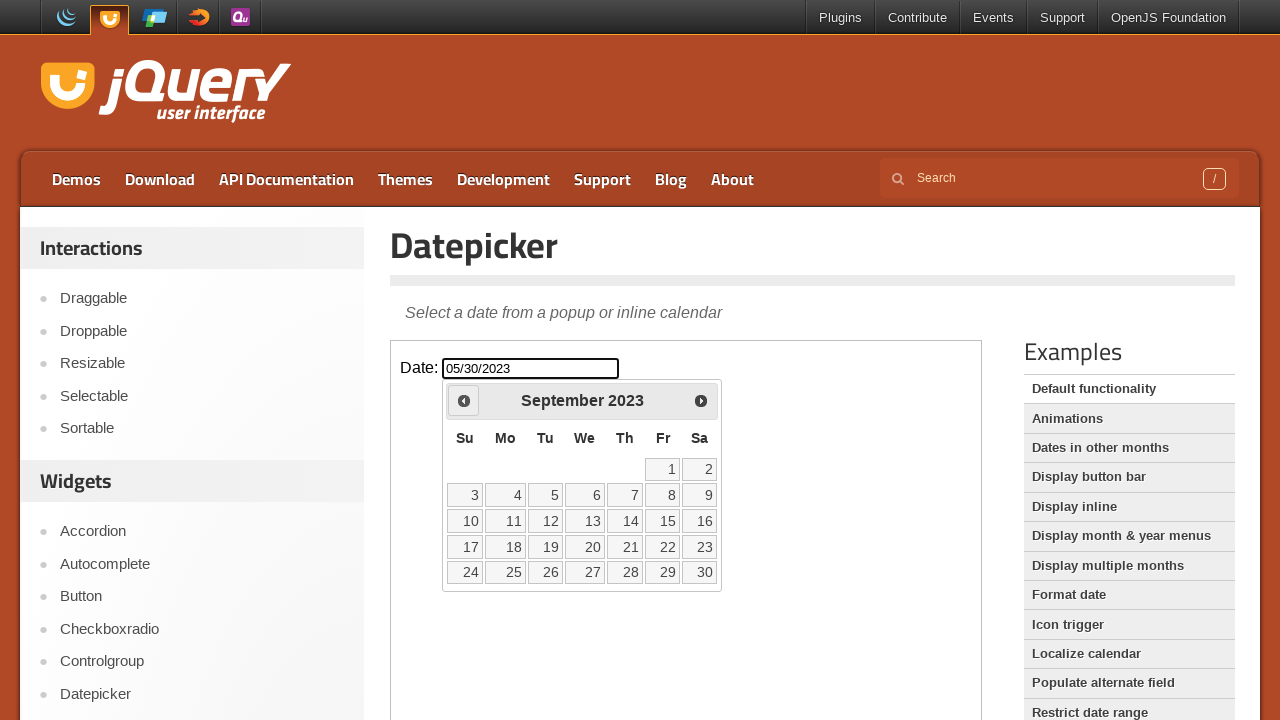

Waited 200ms for calendar to update
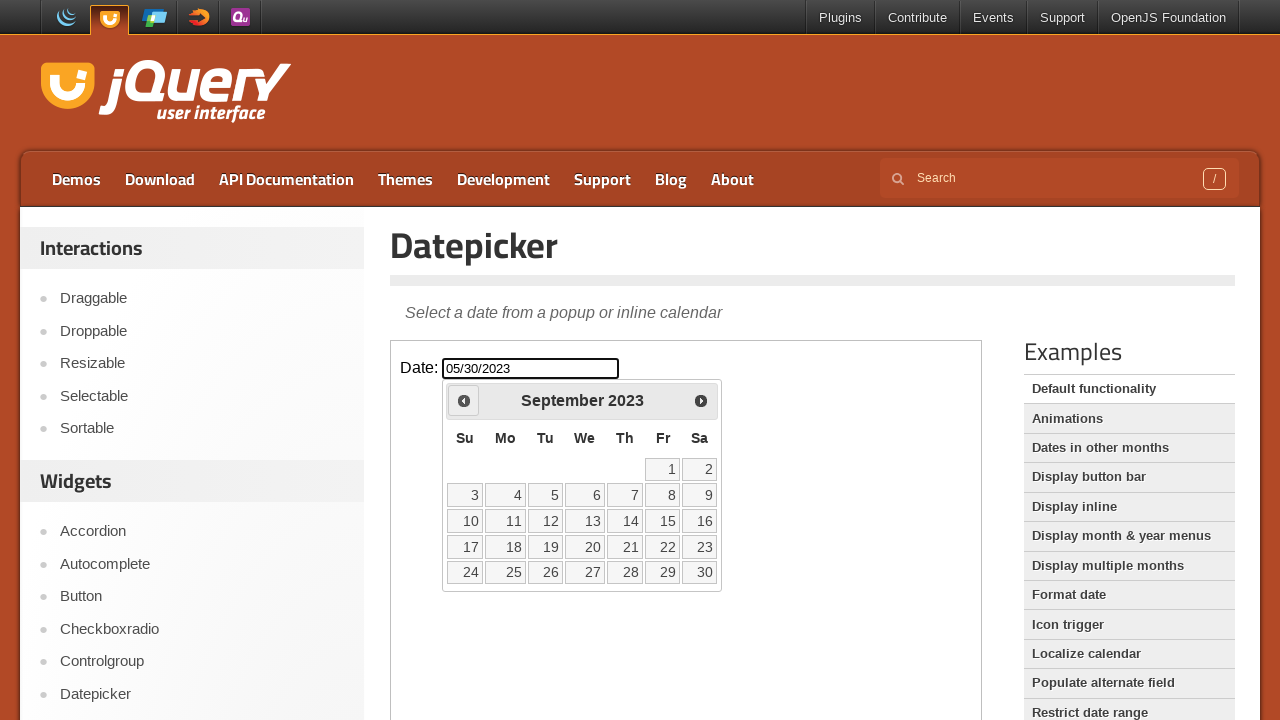

Clicked Prev button to navigate backwards (current: September 2023) at (464, 400) on iframe.demo-frame >> internal:control=enter-frame >> xpath=//span[text()='Prev']
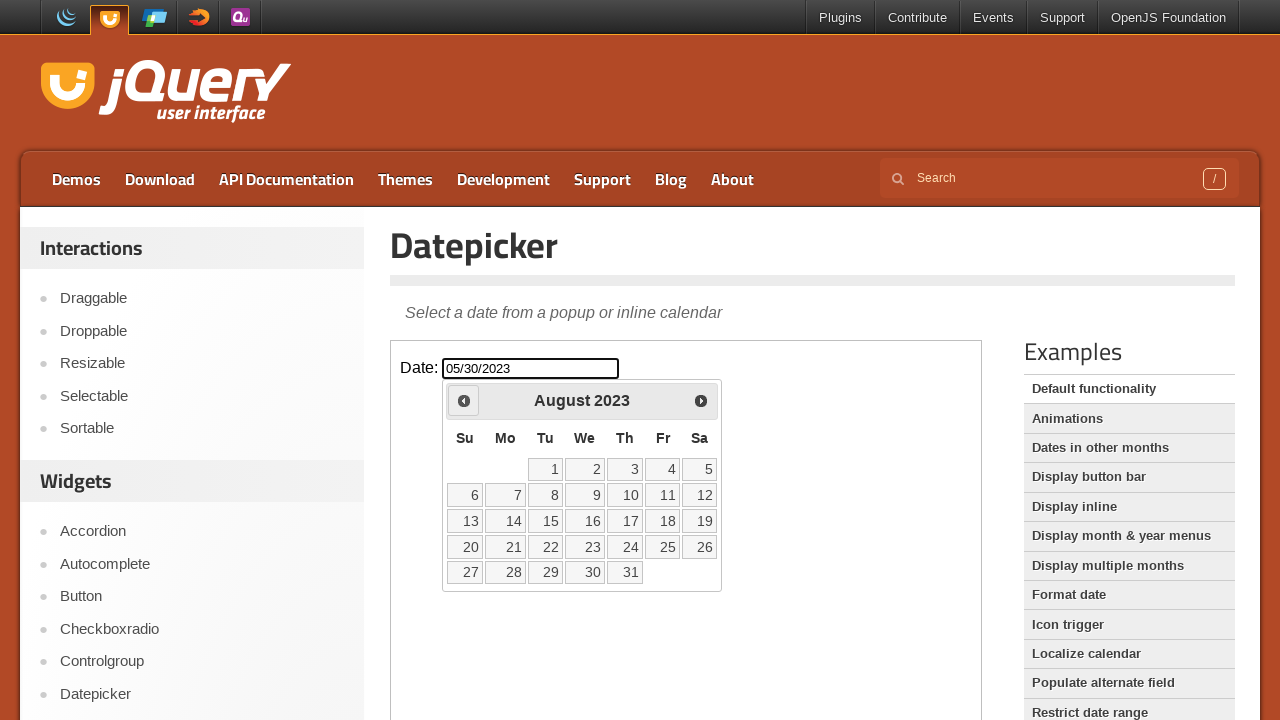

Waited 200ms for calendar to update
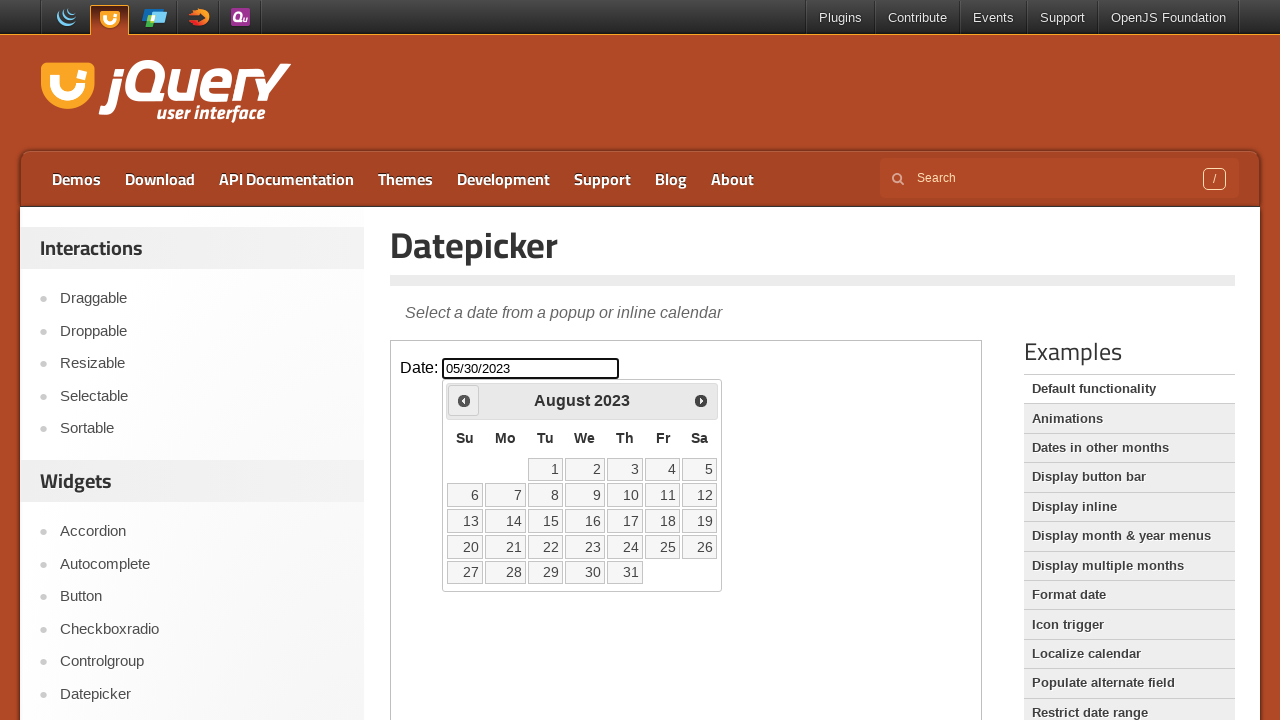

Clicked Prev button to navigate backwards (current: August 2023) at (464, 400) on iframe.demo-frame >> internal:control=enter-frame >> xpath=//span[text()='Prev']
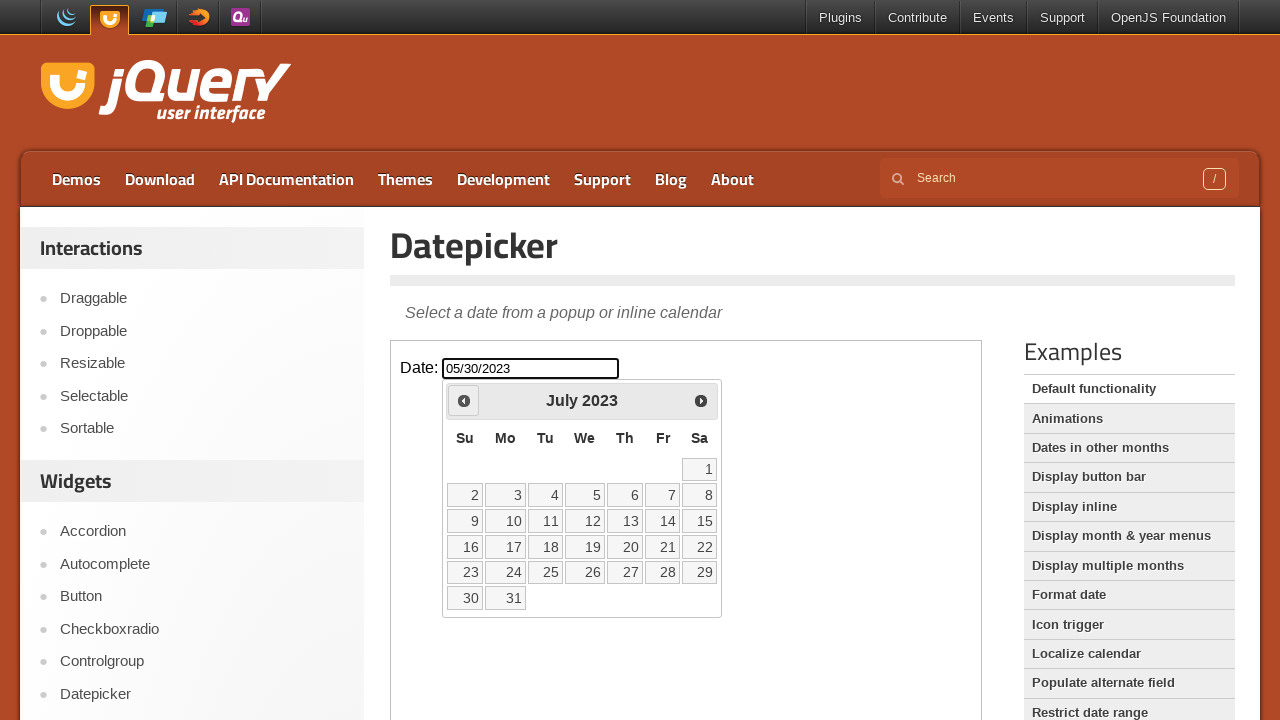

Waited 200ms for calendar to update
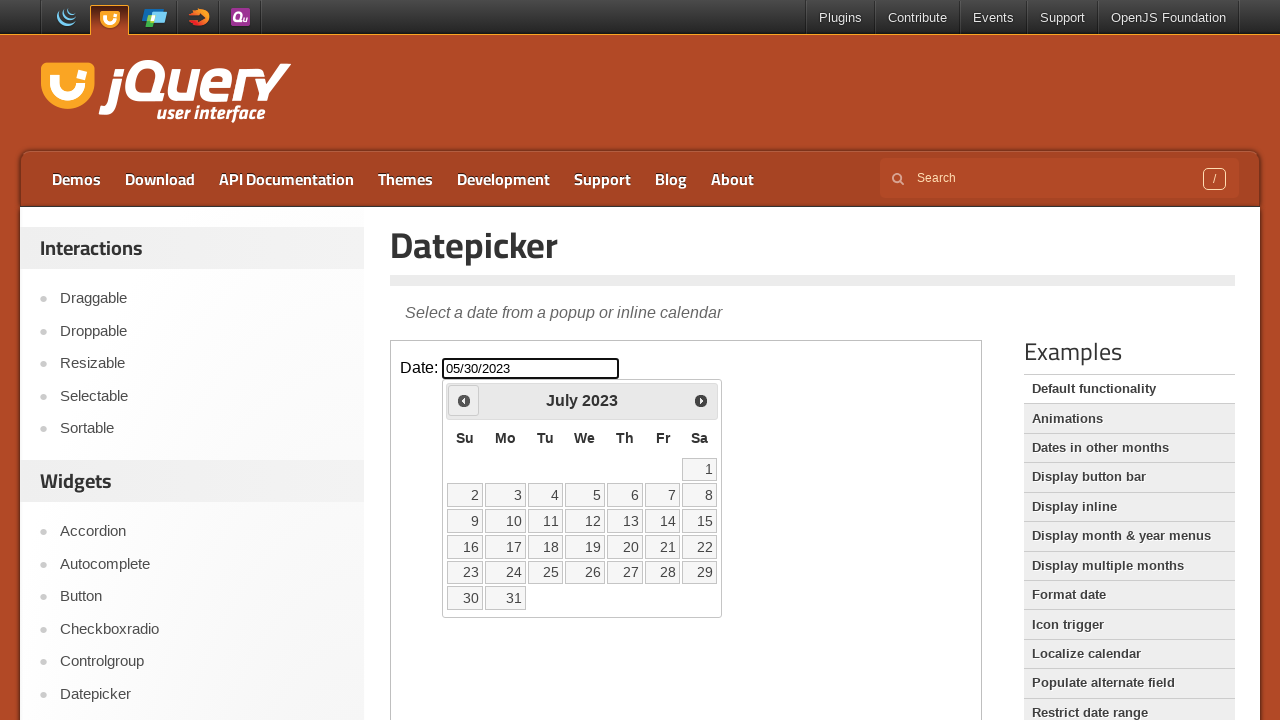

Clicked Prev button to navigate backwards (current: July 2023) at (464, 400) on iframe.demo-frame >> internal:control=enter-frame >> xpath=//span[text()='Prev']
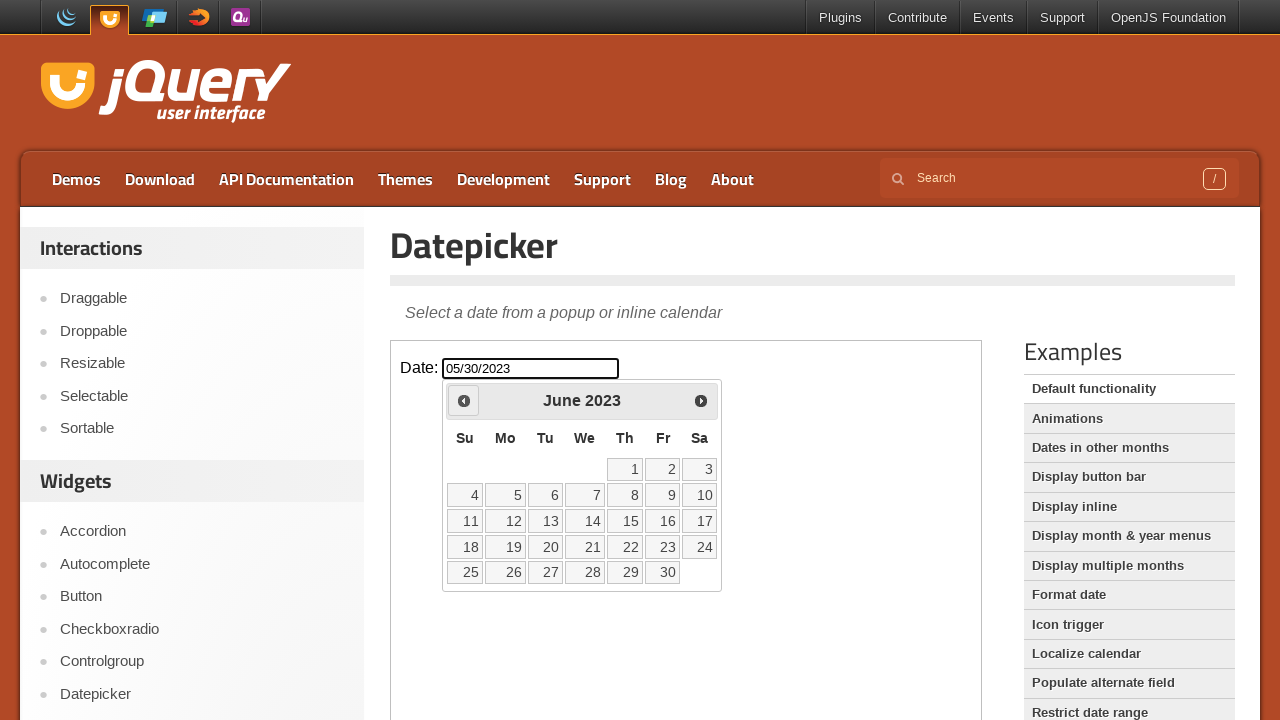

Waited 200ms for calendar to update
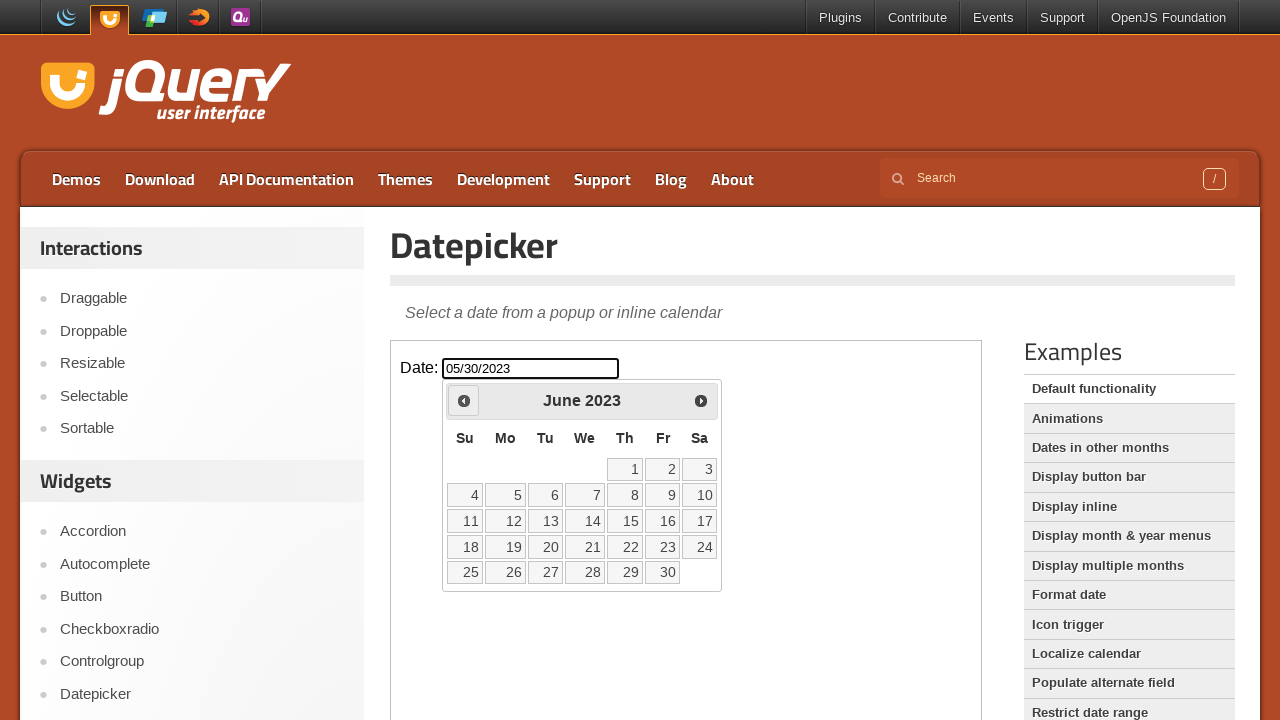

Clicked Prev button to navigate backwards (current: June 2023) at (464, 400) on iframe.demo-frame >> internal:control=enter-frame >> xpath=//span[text()='Prev']
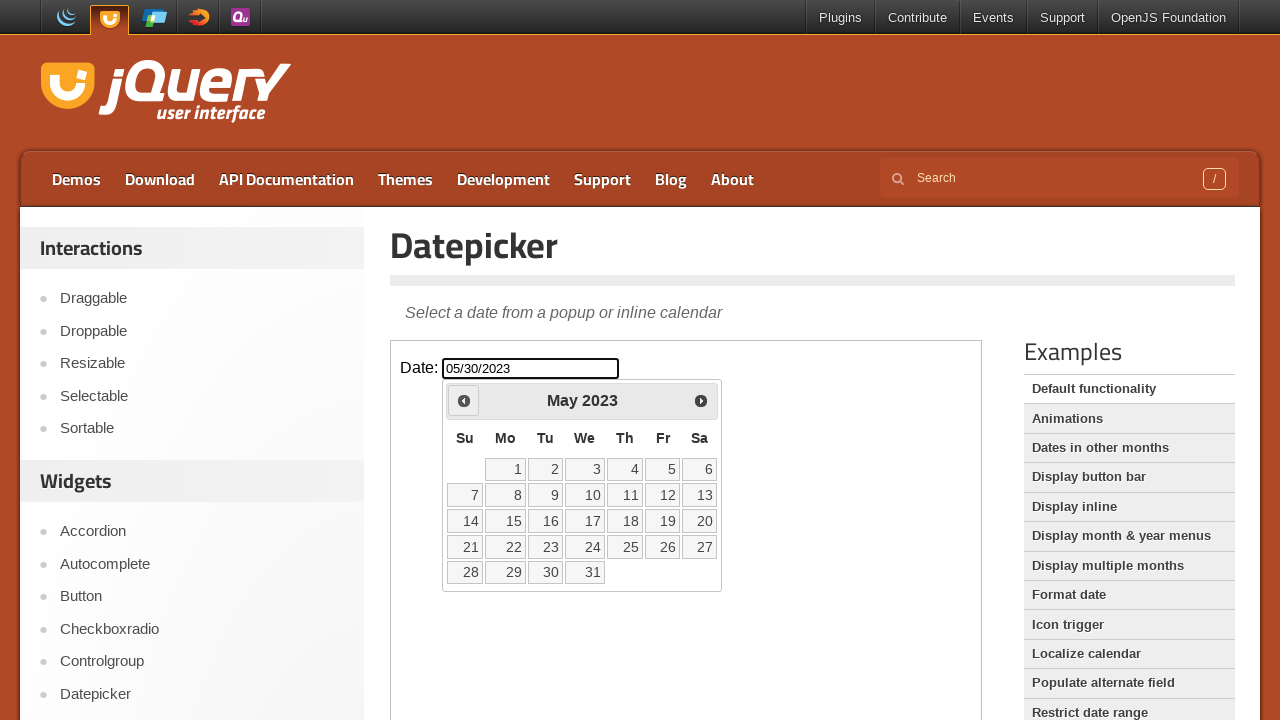

Waited 200ms for calendar to update
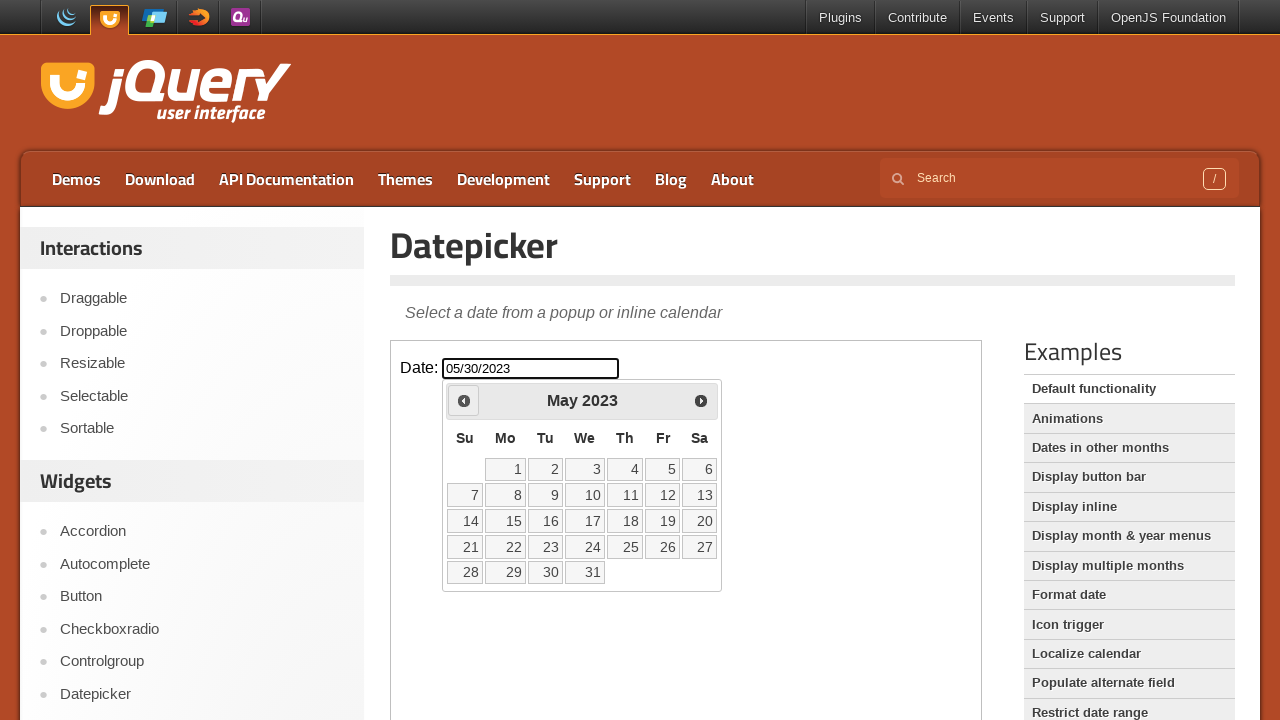

Clicked Prev button to navigate backwards (current: May 2023) at (464, 400) on iframe.demo-frame >> internal:control=enter-frame >> xpath=//span[text()='Prev']
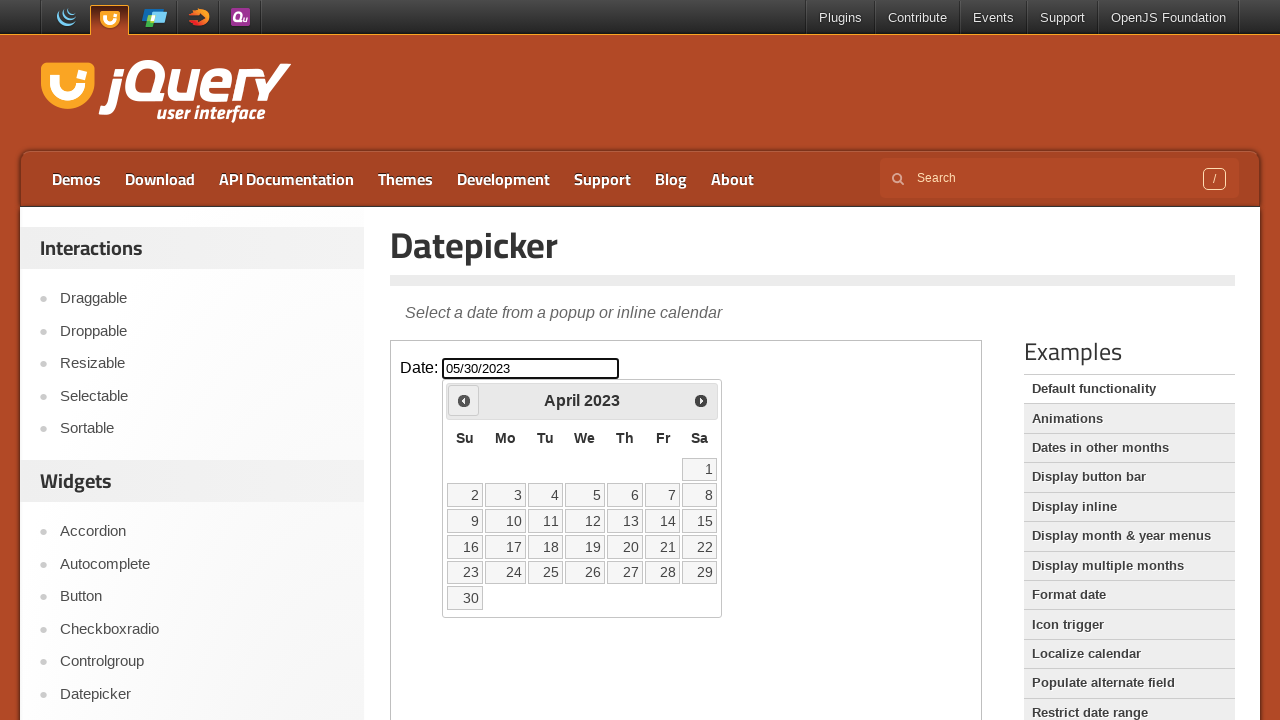

Waited 200ms for calendar to update
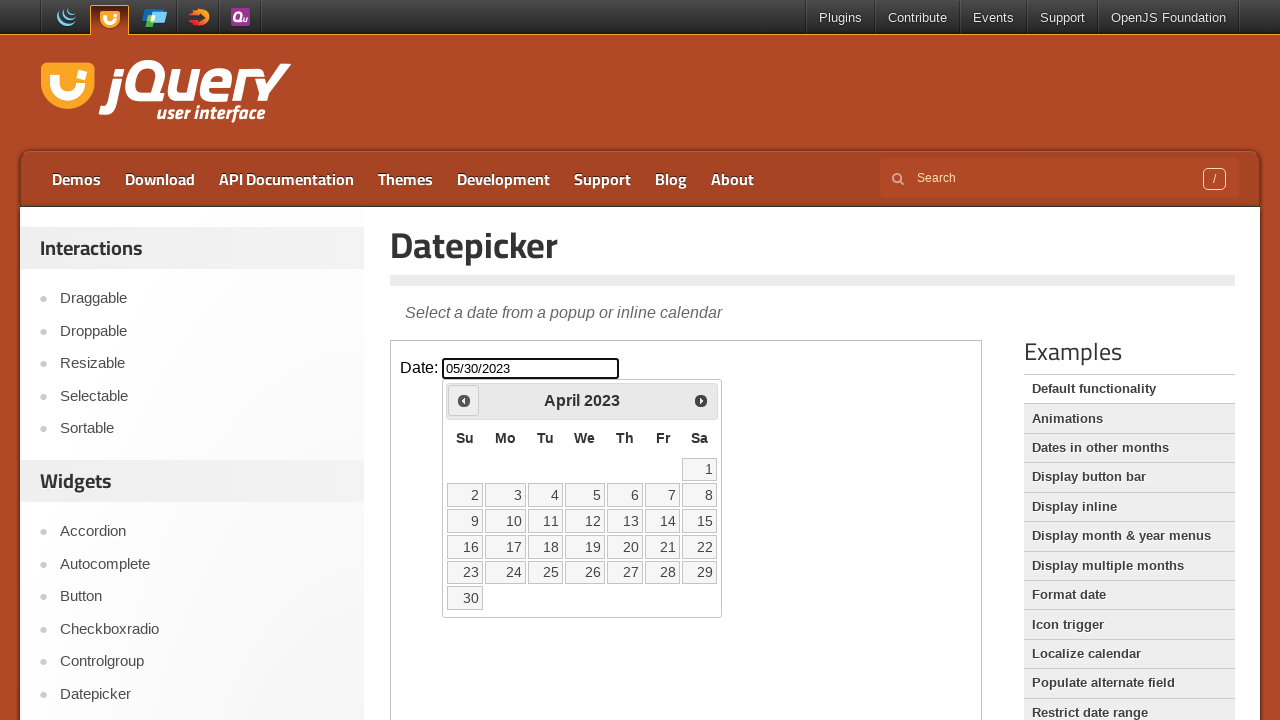

Clicked Prev button to navigate backwards (current: April 2023) at (464, 400) on iframe.demo-frame >> internal:control=enter-frame >> xpath=//span[text()='Prev']
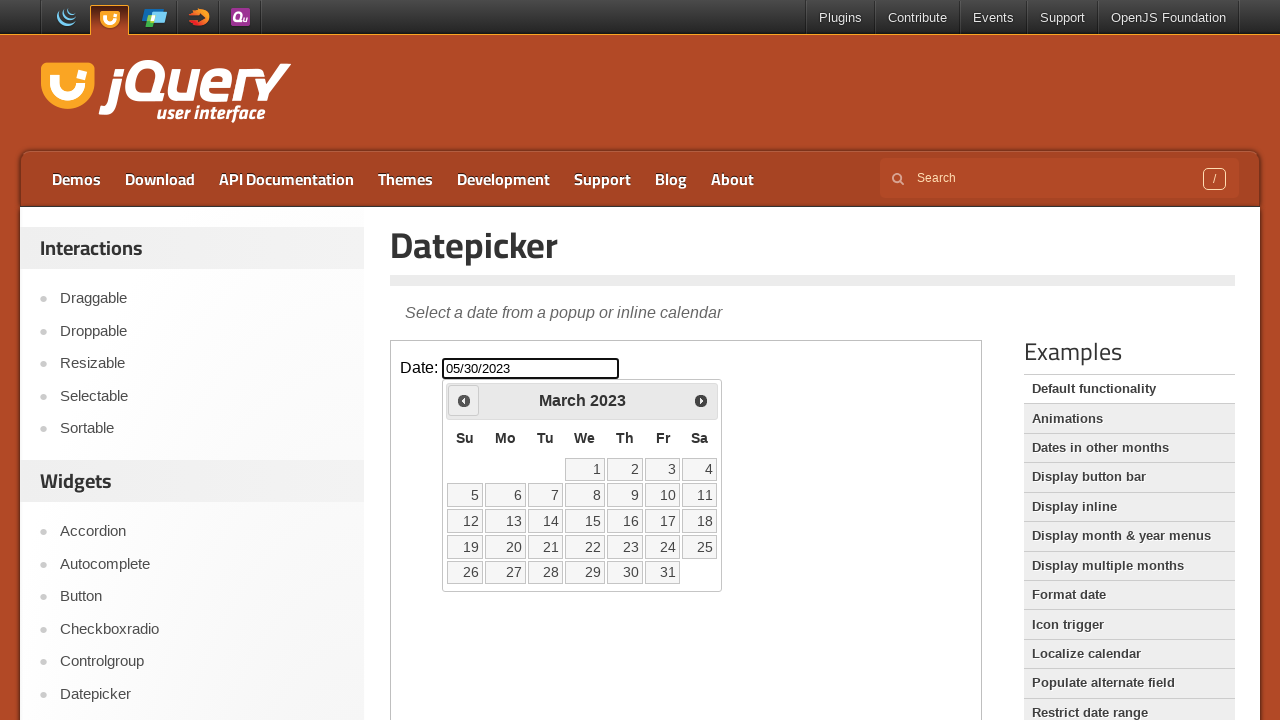

Waited 200ms for calendar to update
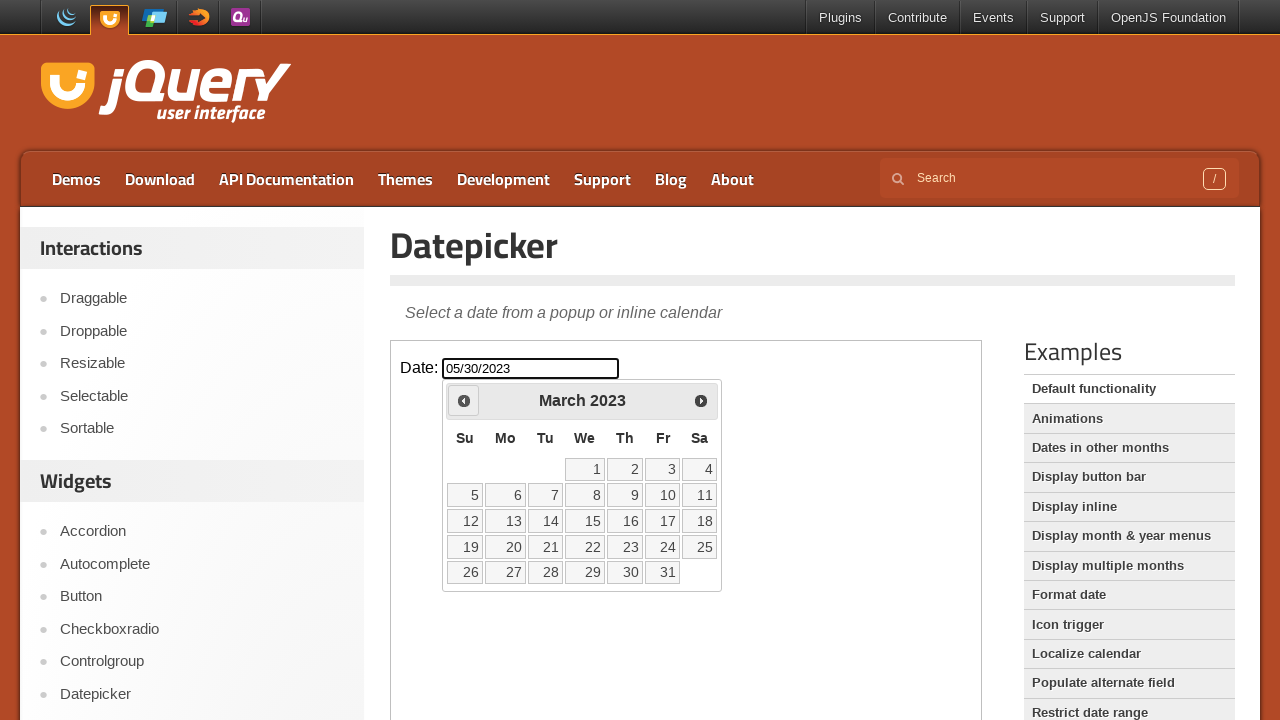

Clicked Prev button to navigate backwards (current: March 2023) at (464, 400) on iframe.demo-frame >> internal:control=enter-frame >> xpath=//span[text()='Prev']
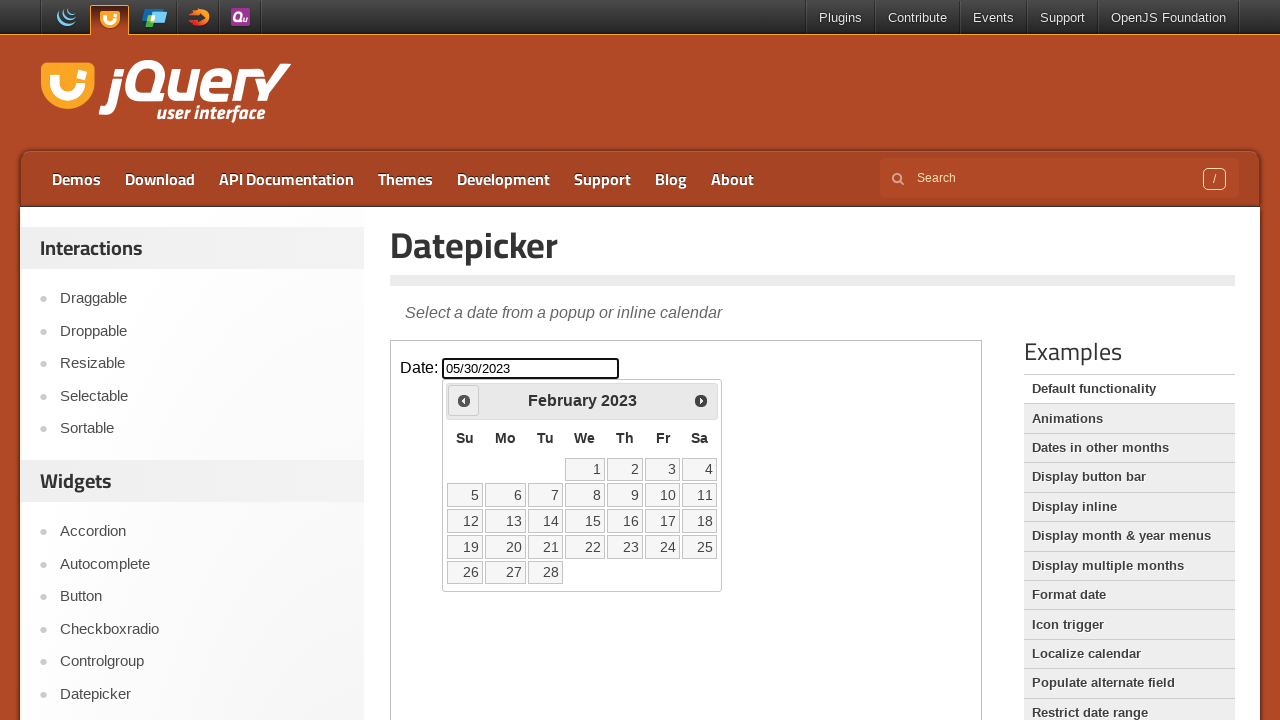

Waited 200ms for calendar to update
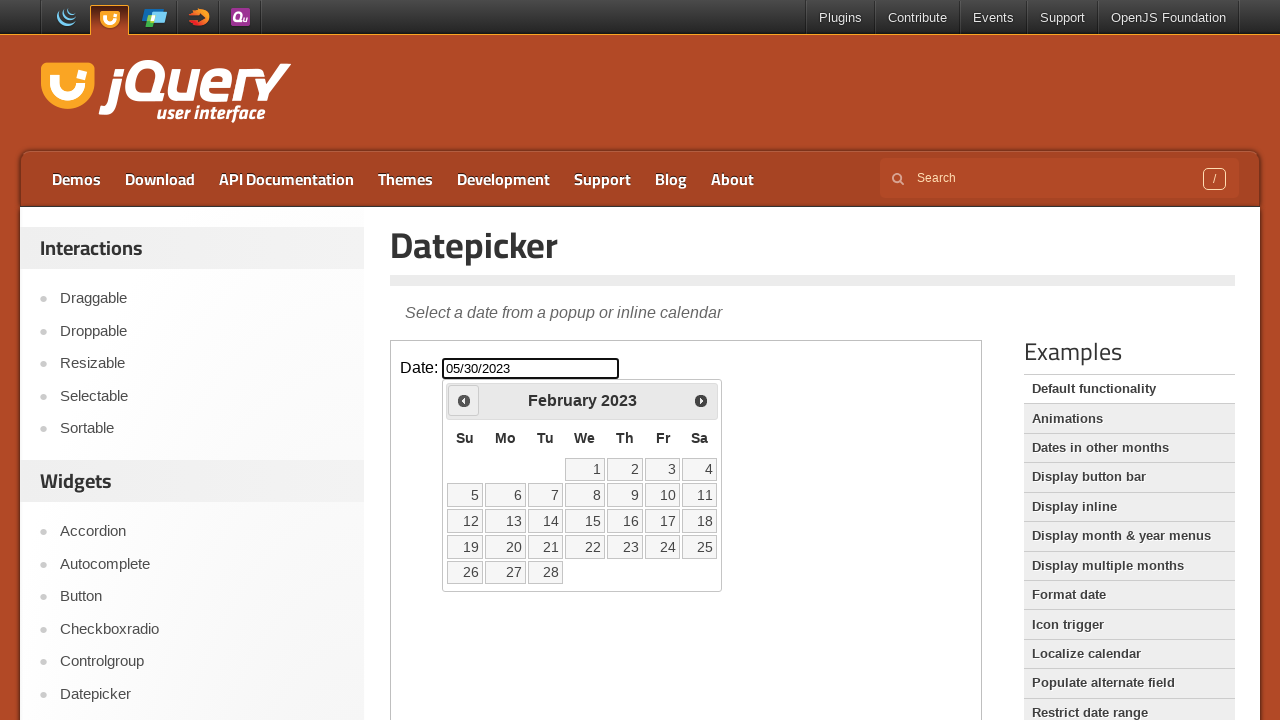

Clicked Prev button to navigate backwards (current: February 2023) at (464, 400) on iframe.demo-frame >> internal:control=enter-frame >> xpath=//span[text()='Prev']
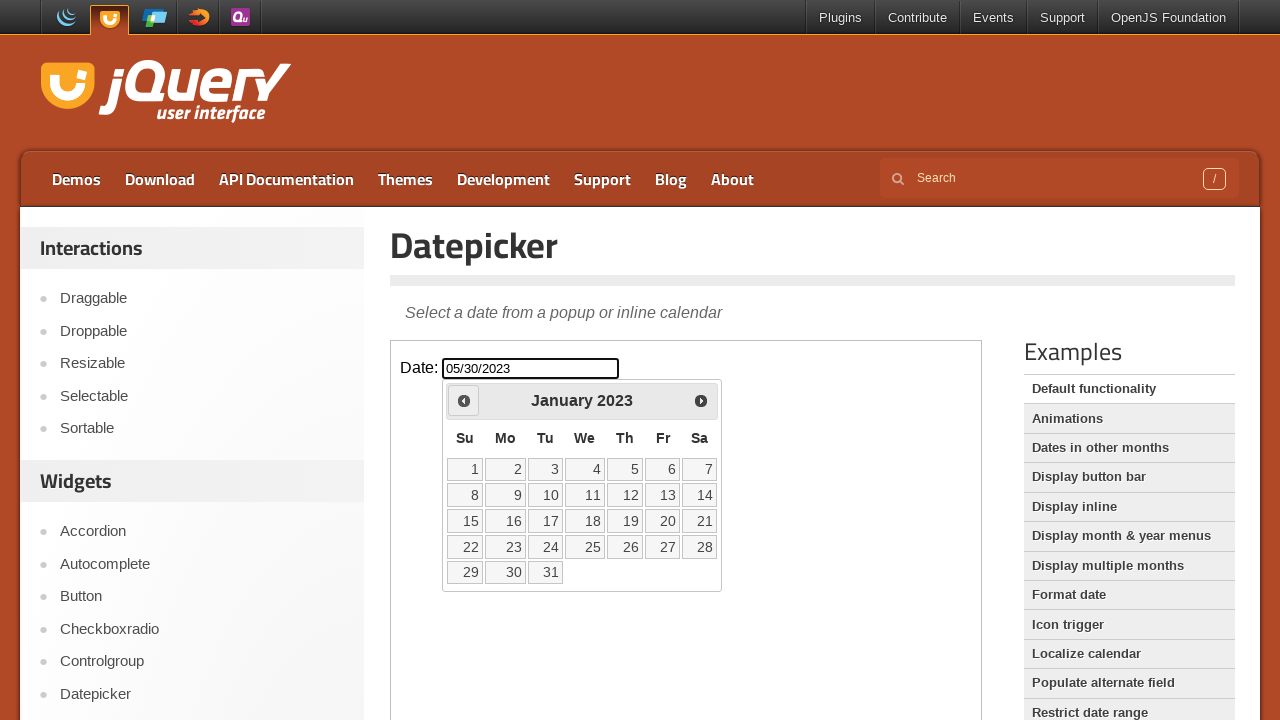

Waited 200ms for calendar to update
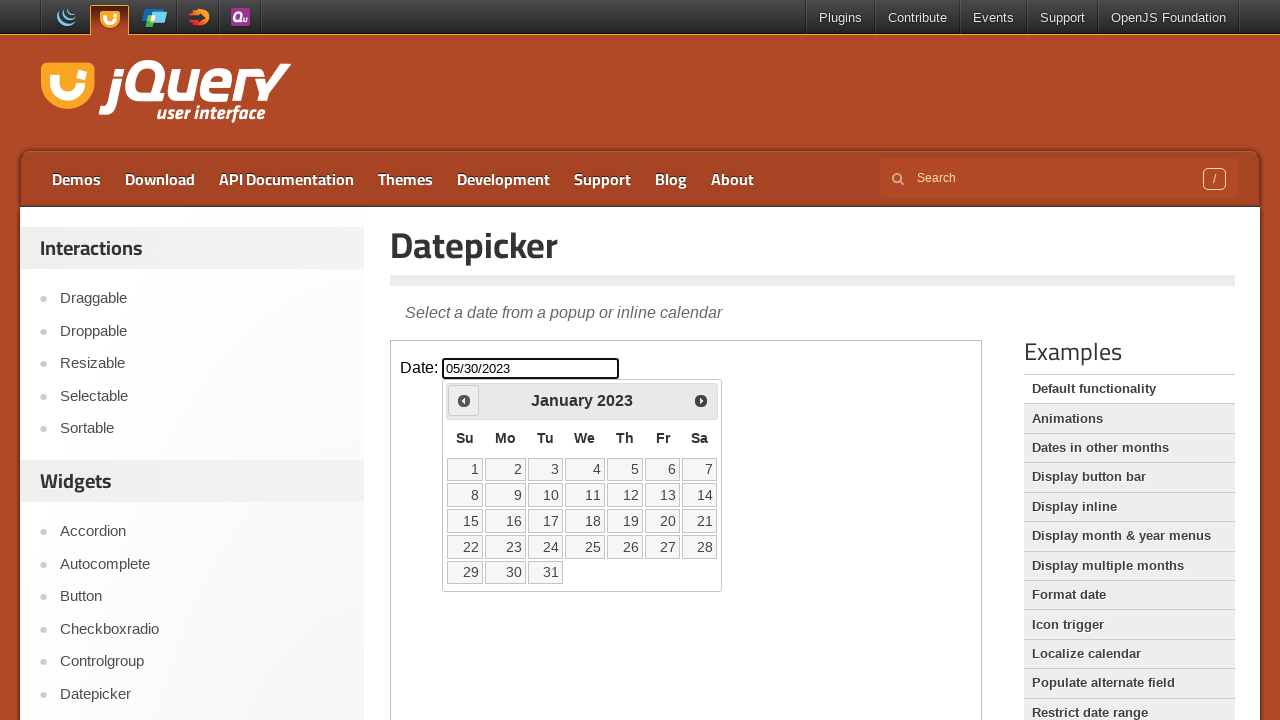

Clicked Prev button to navigate backwards (current: January 2023) at (464, 400) on iframe.demo-frame >> internal:control=enter-frame >> xpath=//span[text()='Prev']
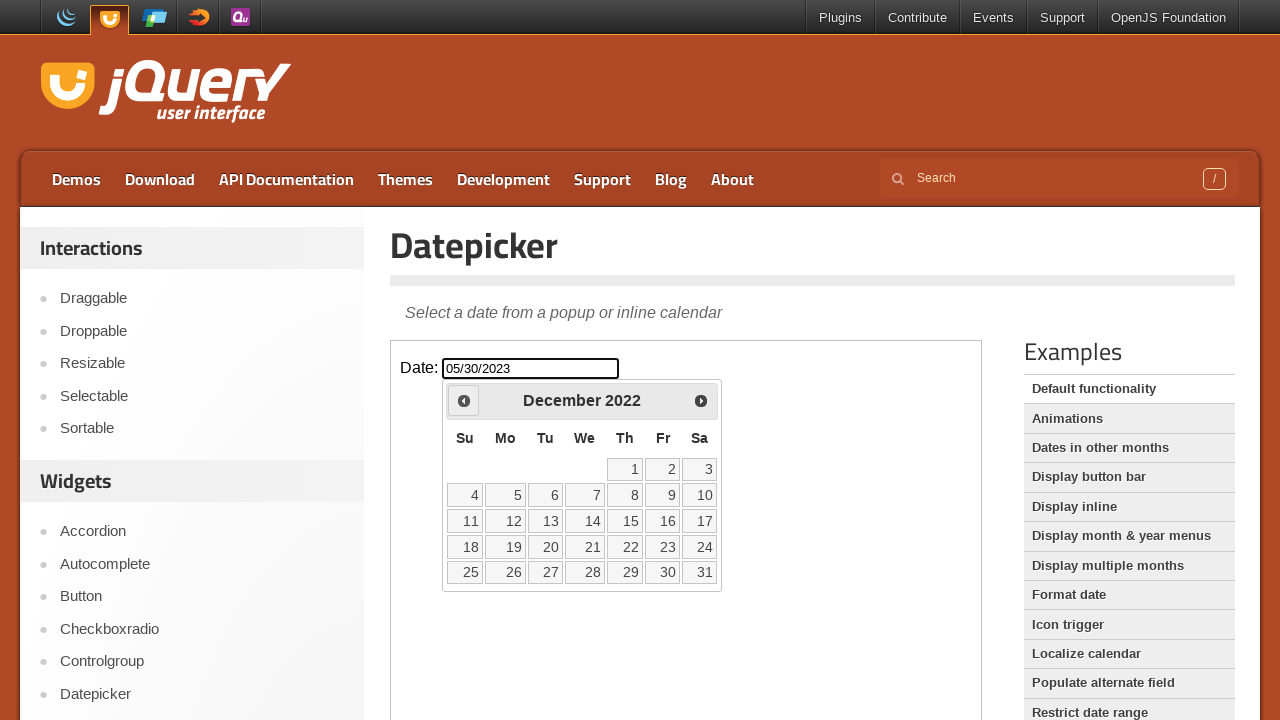

Waited 200ms for calendar to update
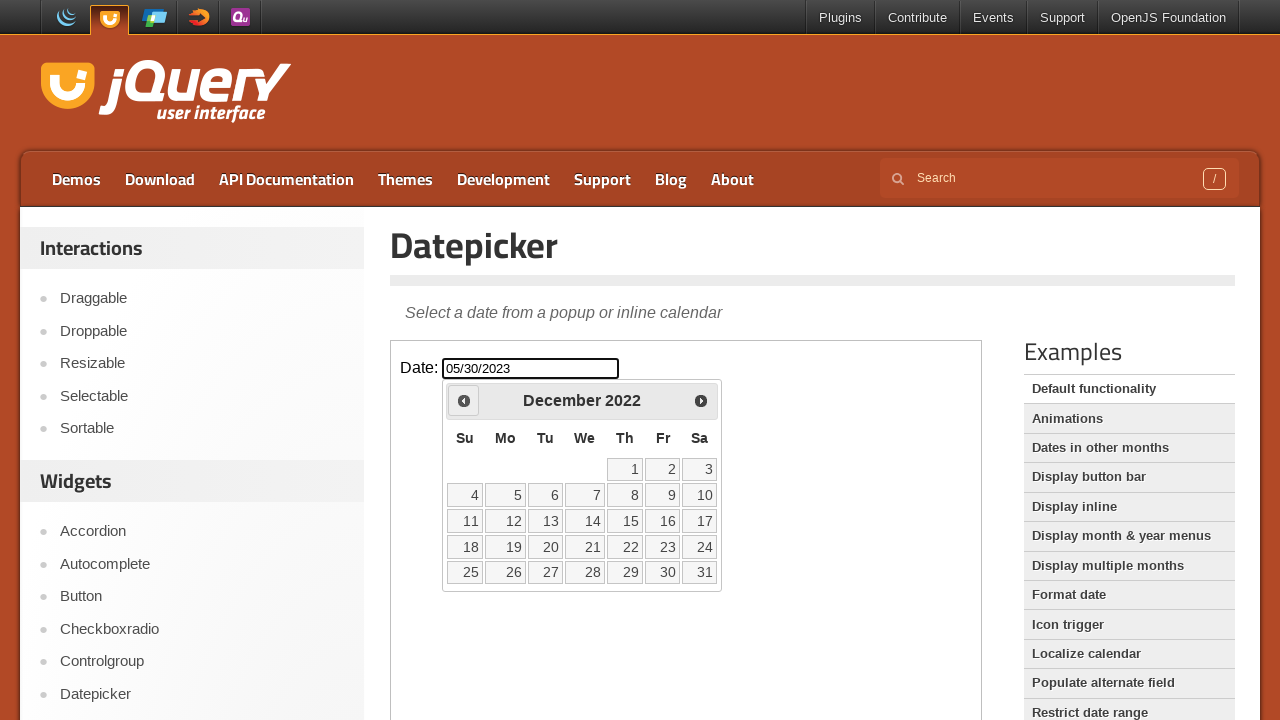

Clicked Prev button to navigate backwards (current: December 2022) at (464, 400) on iframe.demo-frame >> internal:control=enter-frame >> xpath=//span[text()='Prev']
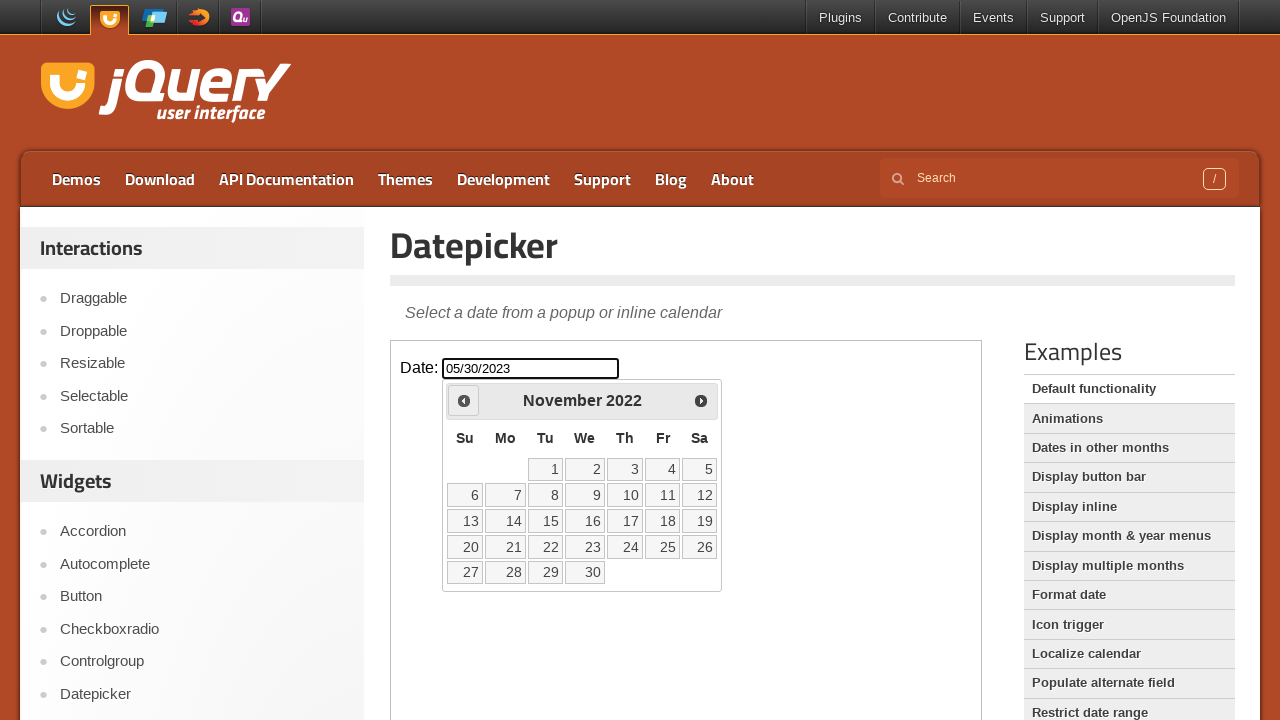

Waited 200ms for calendar to update
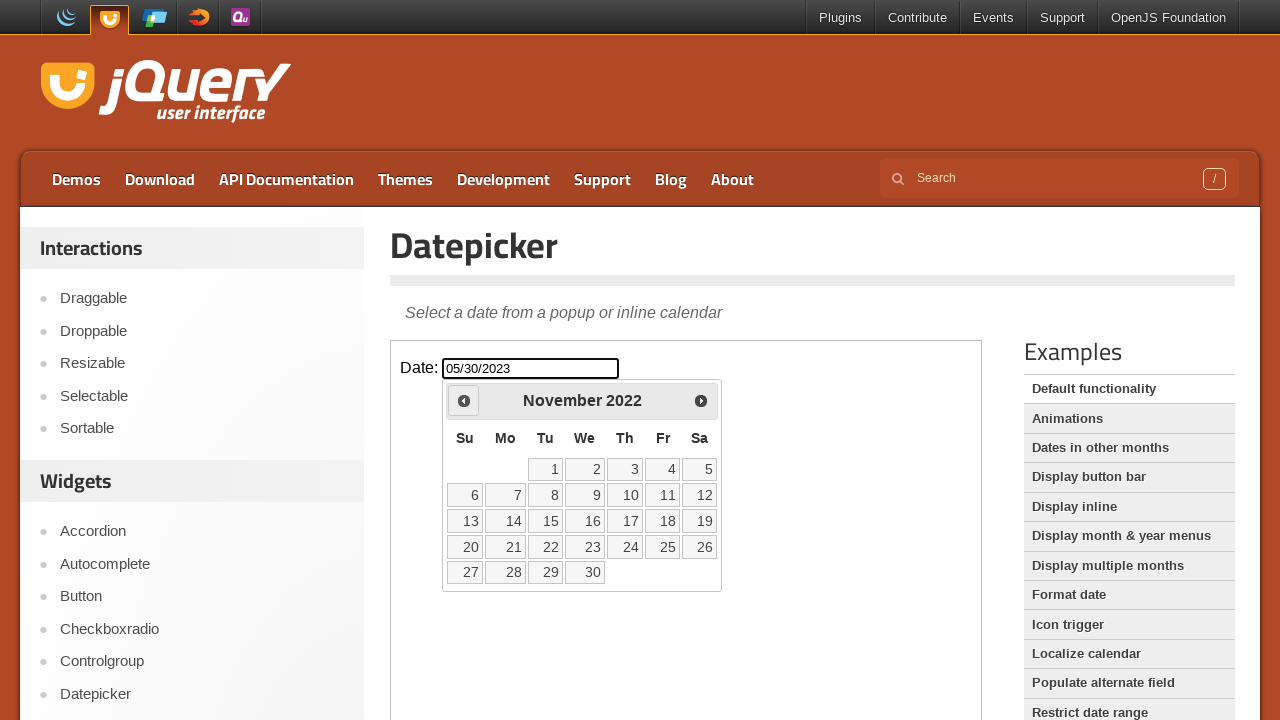

Clicked Prev button to navigate backwards (current: November 2022) at (464, 400) on iframe.demo-frame >> internal:control=enter-frame >> xpath=//span[text()='Prev']
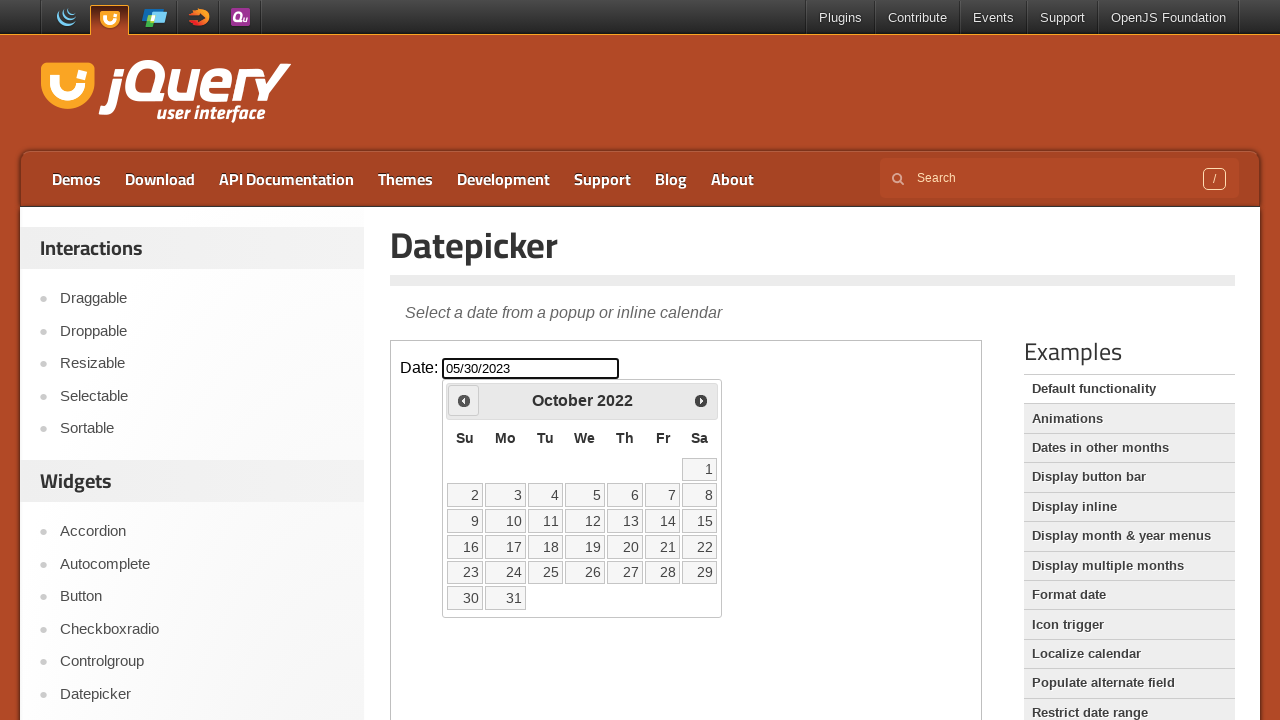

Waited 200ms for calendar to update
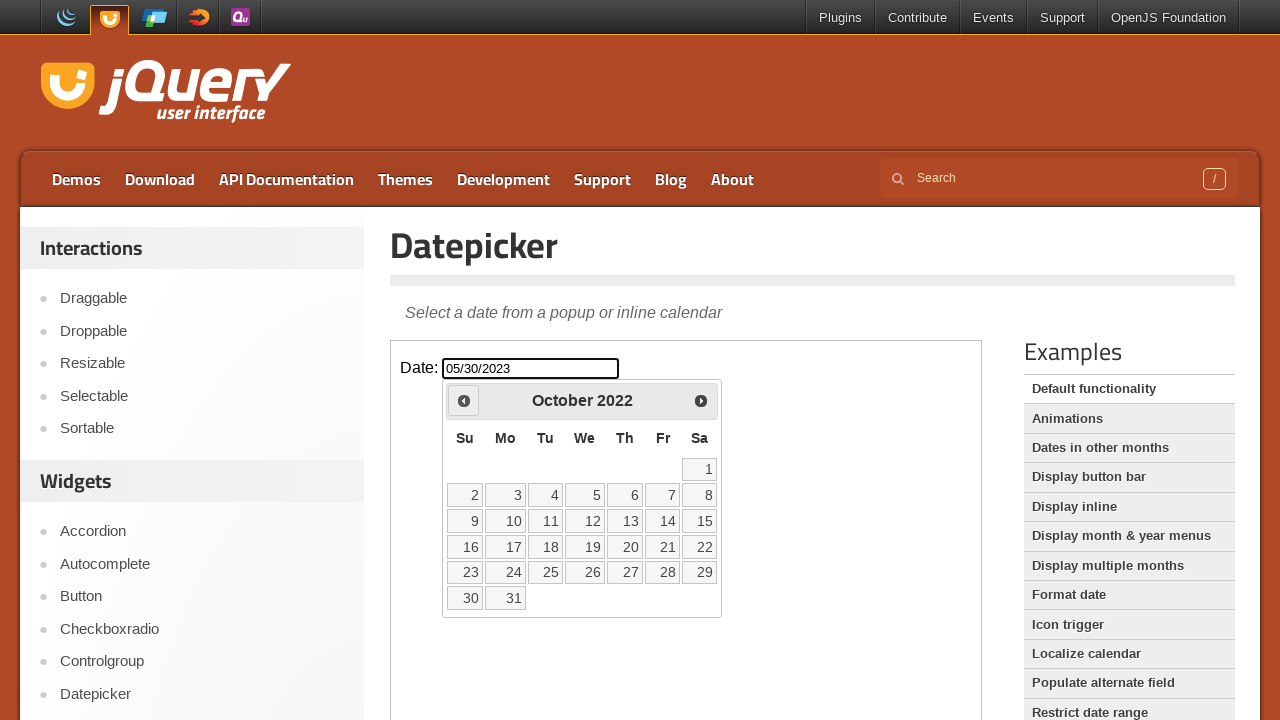

Selected target date: October 22, 2022 at (700, 547) on iframe.demo-frame >> internal:control=enter-frame >> //table//tr/td/a[text()='22
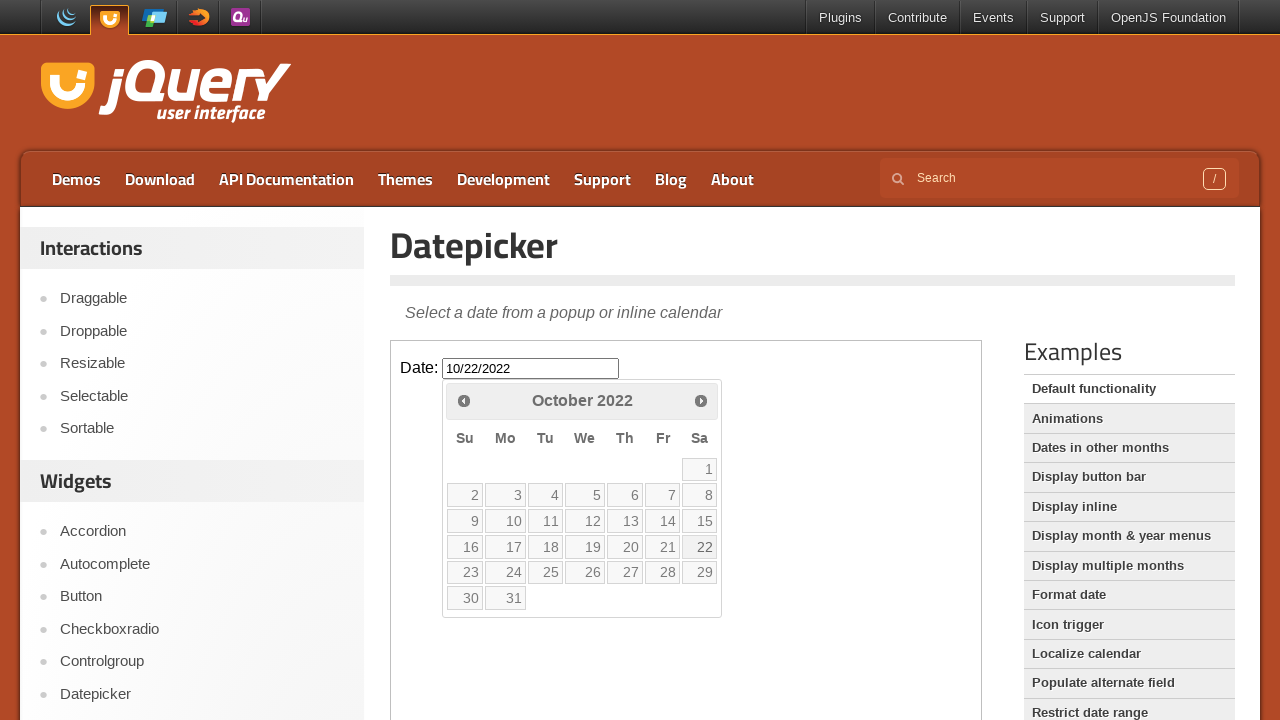

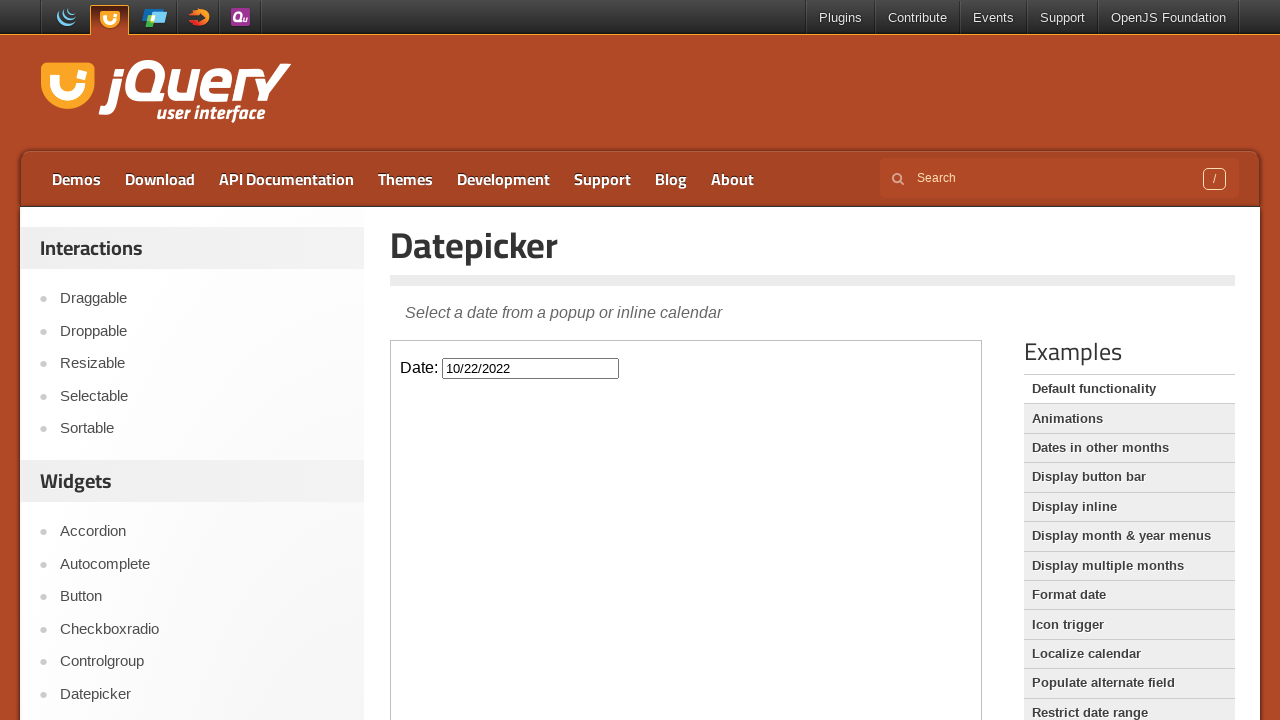